Tests the Add/Remove Elements page by clicking the "Add Element" button 100 times to create multiple Delete buttons, demonstrating dynamic element creation

Starting URL: http://the-internet.herokuapp.com/add_remove_elements/

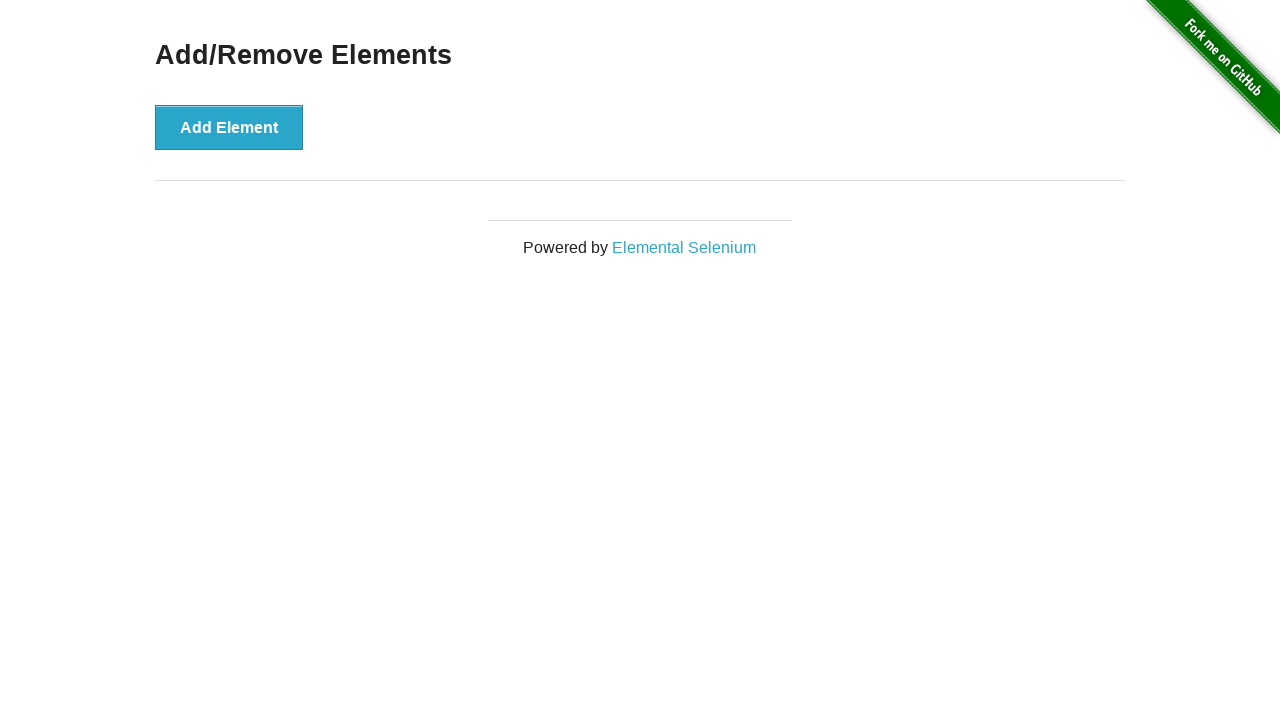

Clicked 'Add Element' button (iteration 1 of 101) at (229, 127) on button[onclick='addElement()']
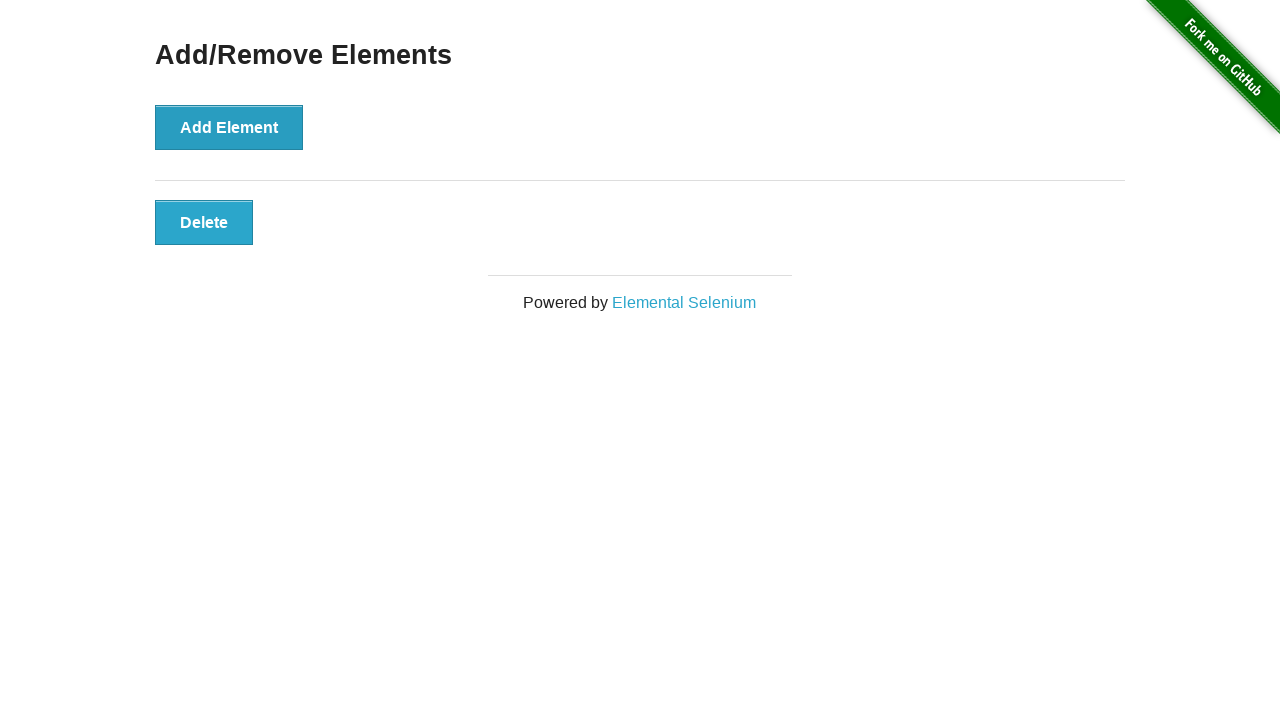

Clicked 'Add Element' button (iteration 2 of 101) at (229, 127) on button[onclick='addElement()']
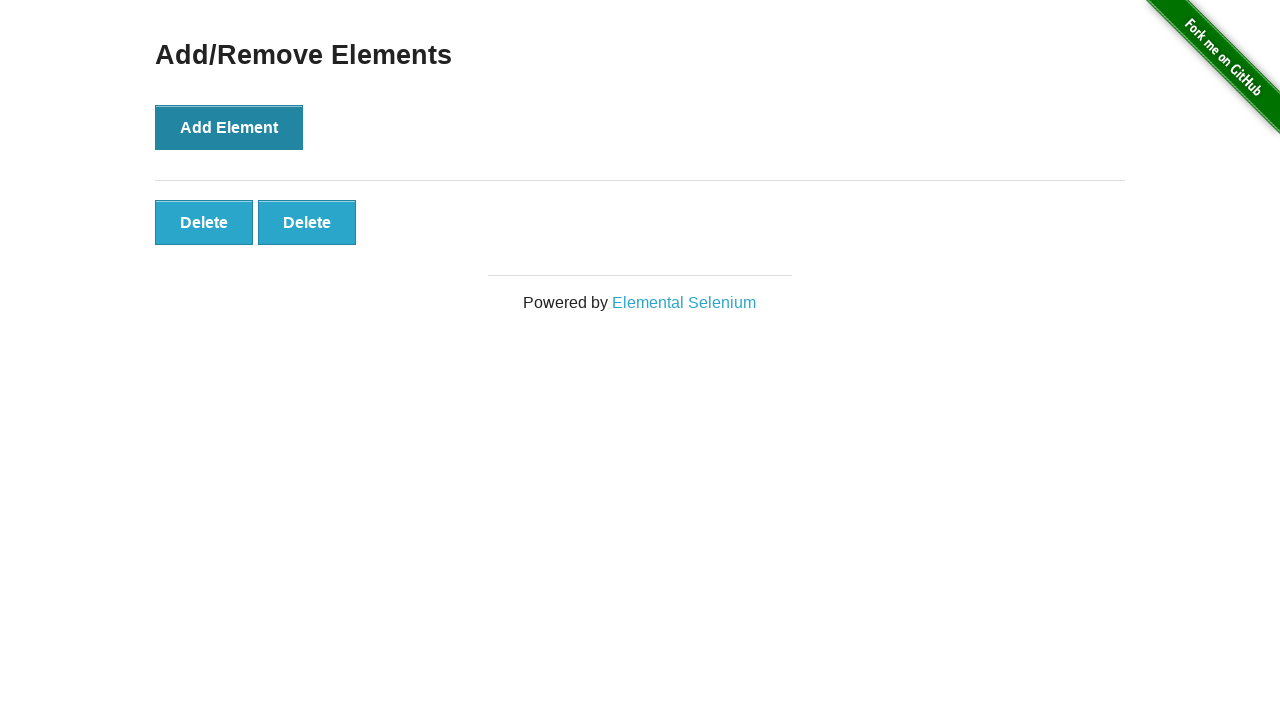

Clicked 'Add Element' button (iteration 3 of 101) at (229, 127) on button[onclick='addElement()']
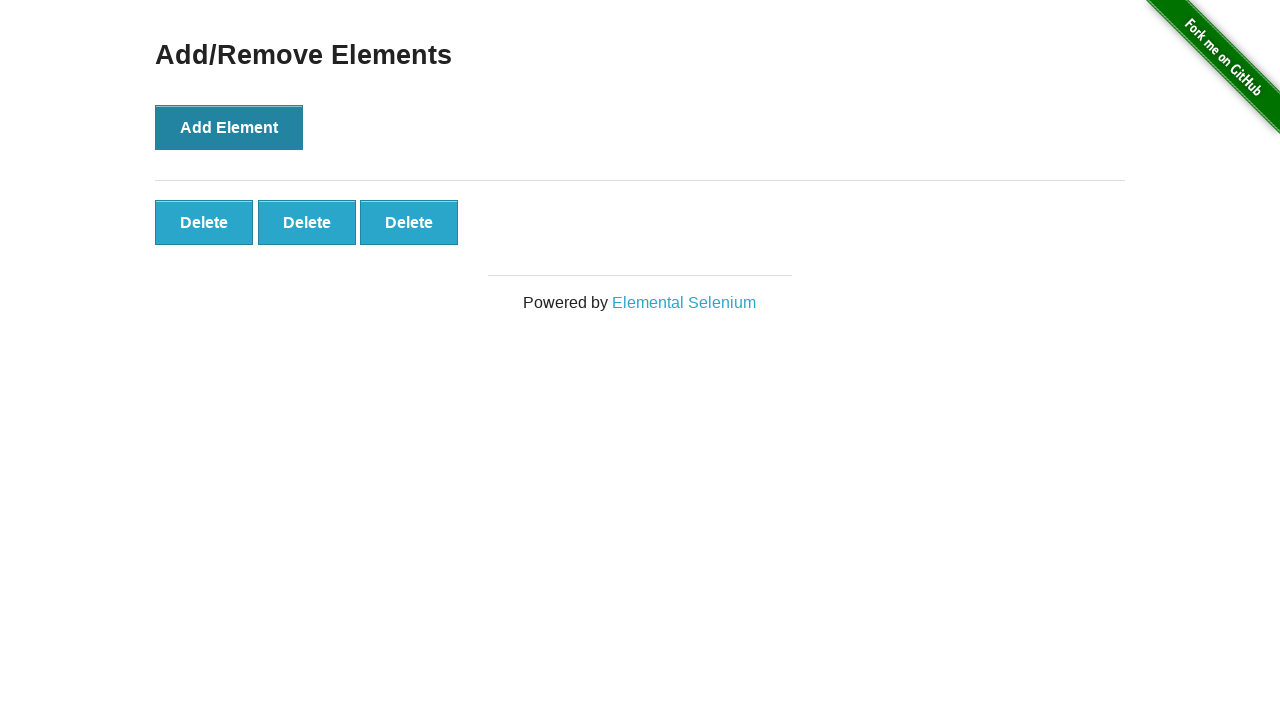

Clicked 'Add Element' button (iteration 4 of 101) at (229, 127) on button[onclick='addElement()']
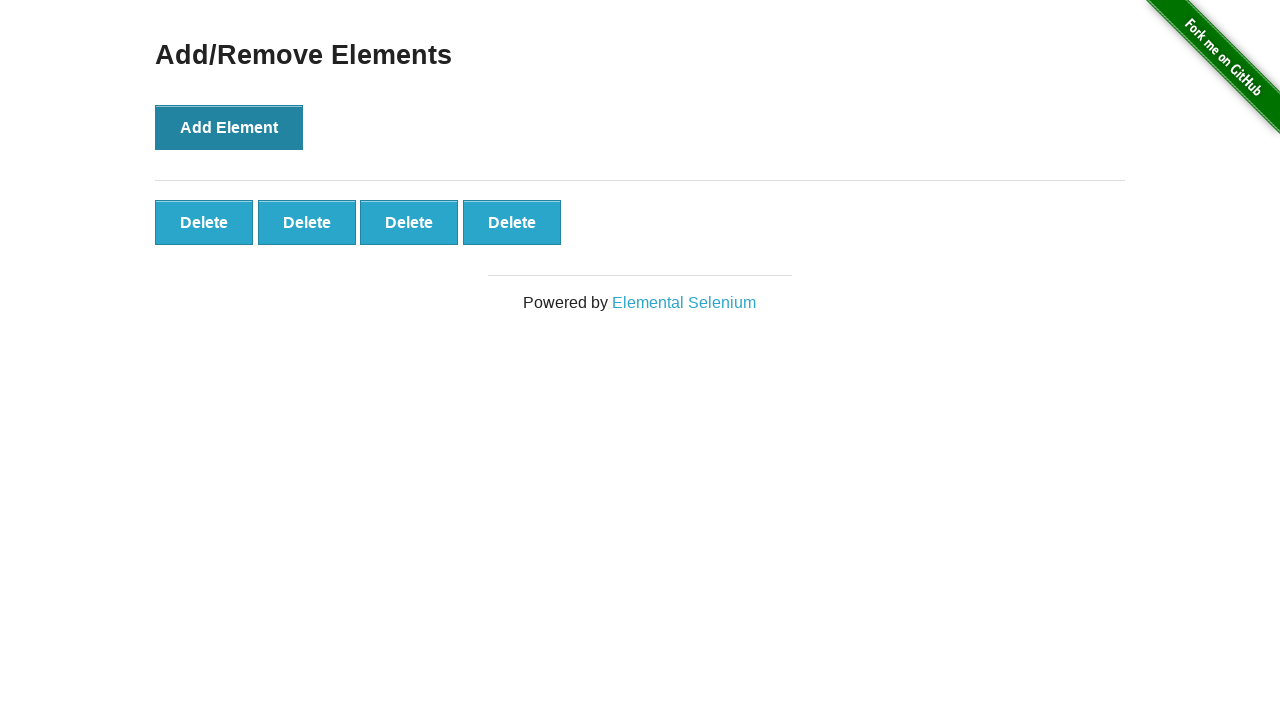

Clicked 'Add Element' button (iteration 5 of 101) at (229, 127) on button[onclick='addElement()']
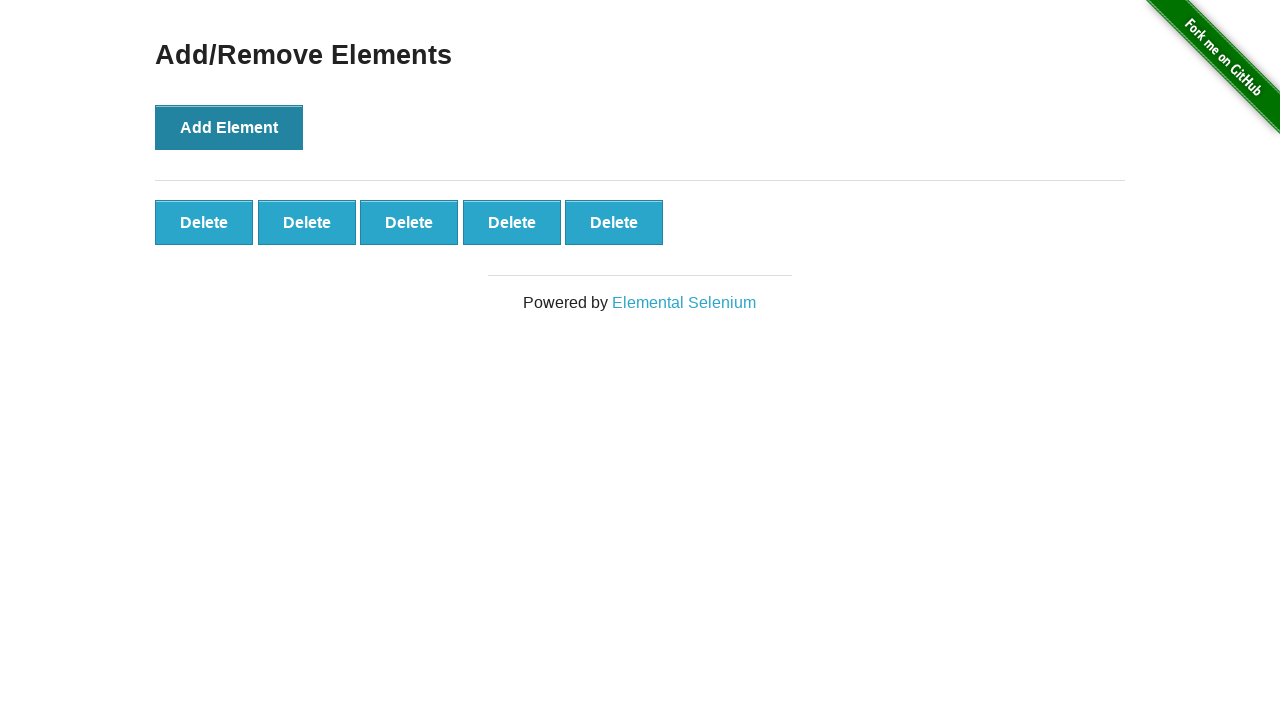

Clicked 'Add Element' button (iteration 6 of 101) at (229, 127) on button[onclick='addElement()']
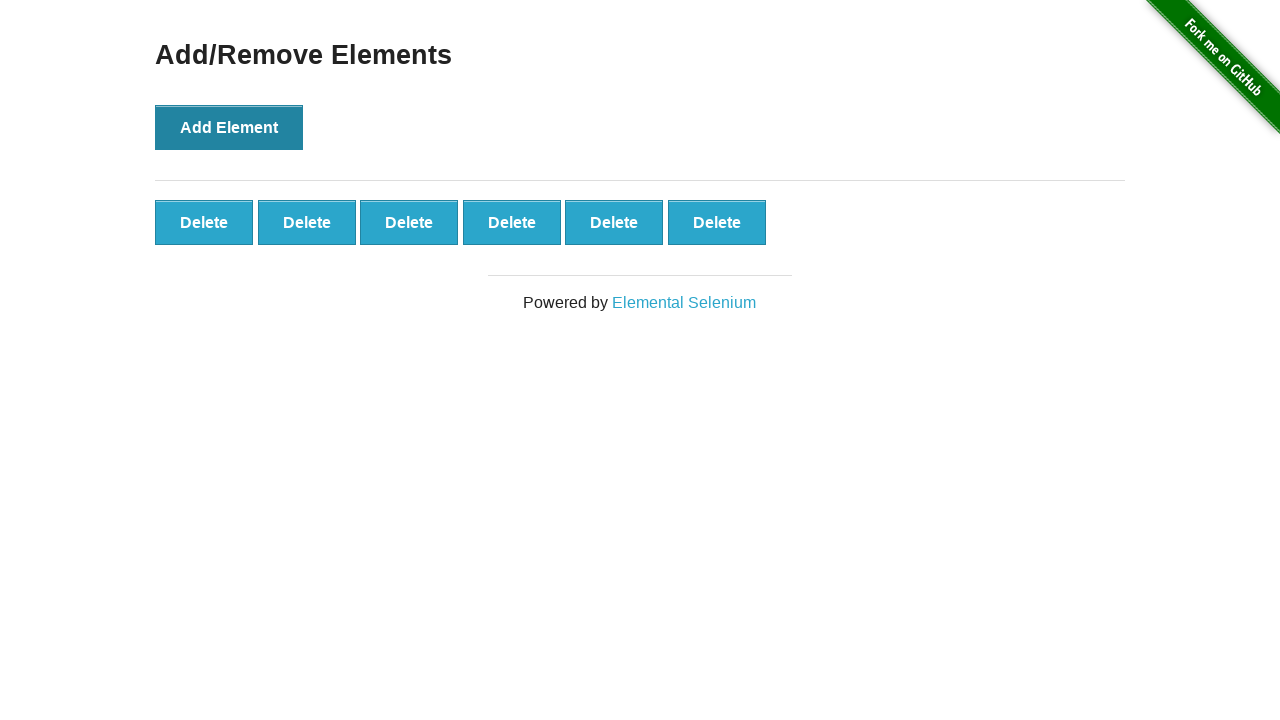

Clicked 'Add Element' button (iteration 7 of 101) at (229, 127) on button[onclick='addElement()']
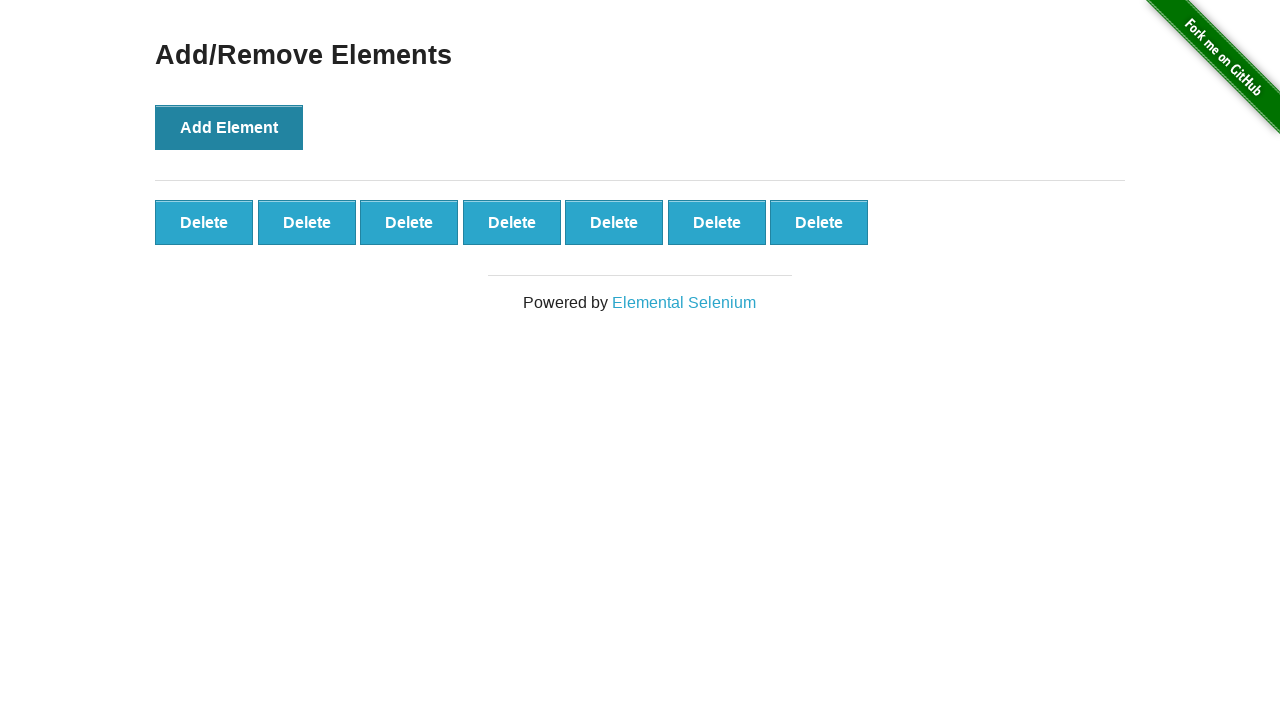

Clicked 'Add Element' button (iteration 8 of 101) at (229, 127) on button[onclick='addElement()']
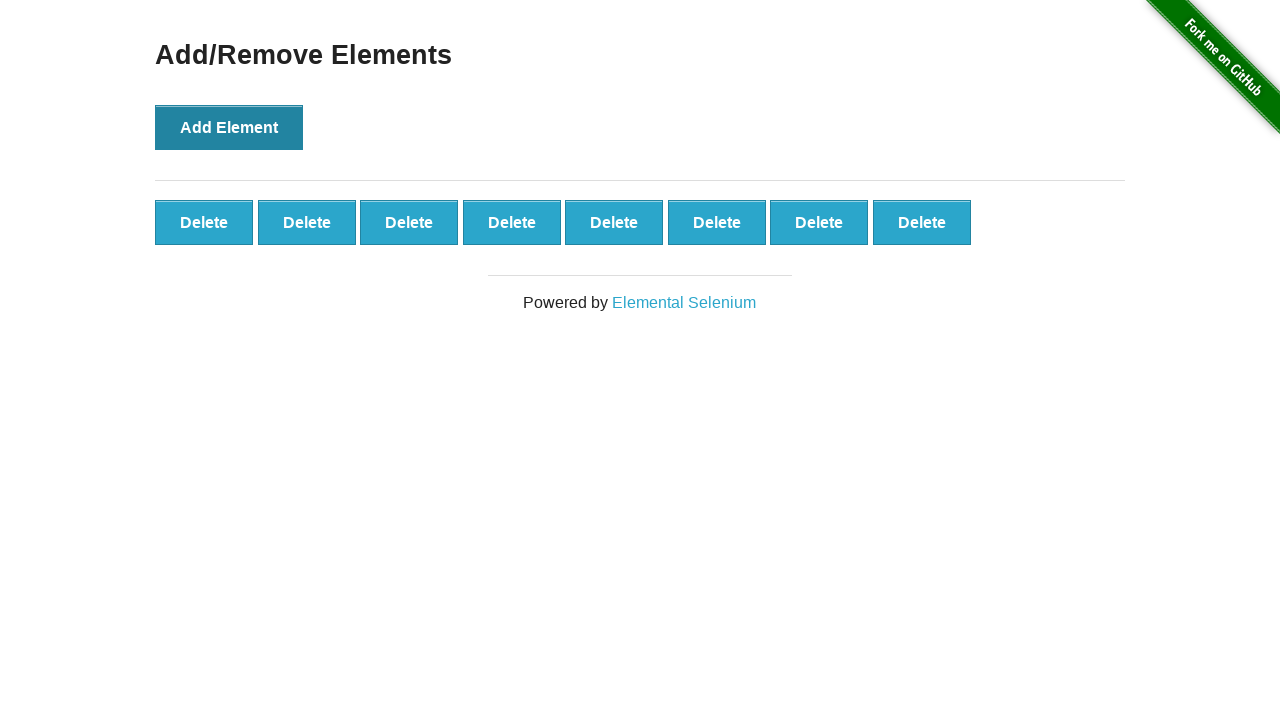

Clicked 'Add Element' button (iteration 9 of 101) at (229, 127) on button[onclick='addElement()']
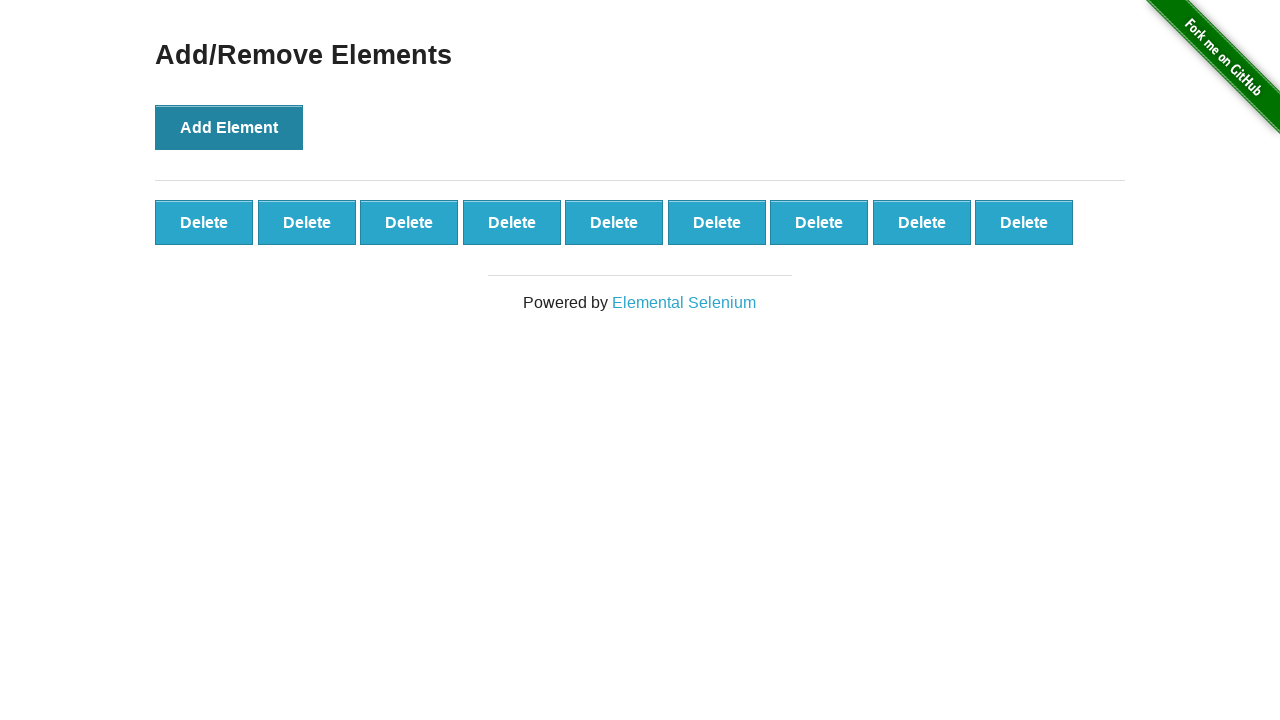

Clicked 'Add Element' button (iteration 10 of 101) at (229, 127) on button[onclick='addElement()']
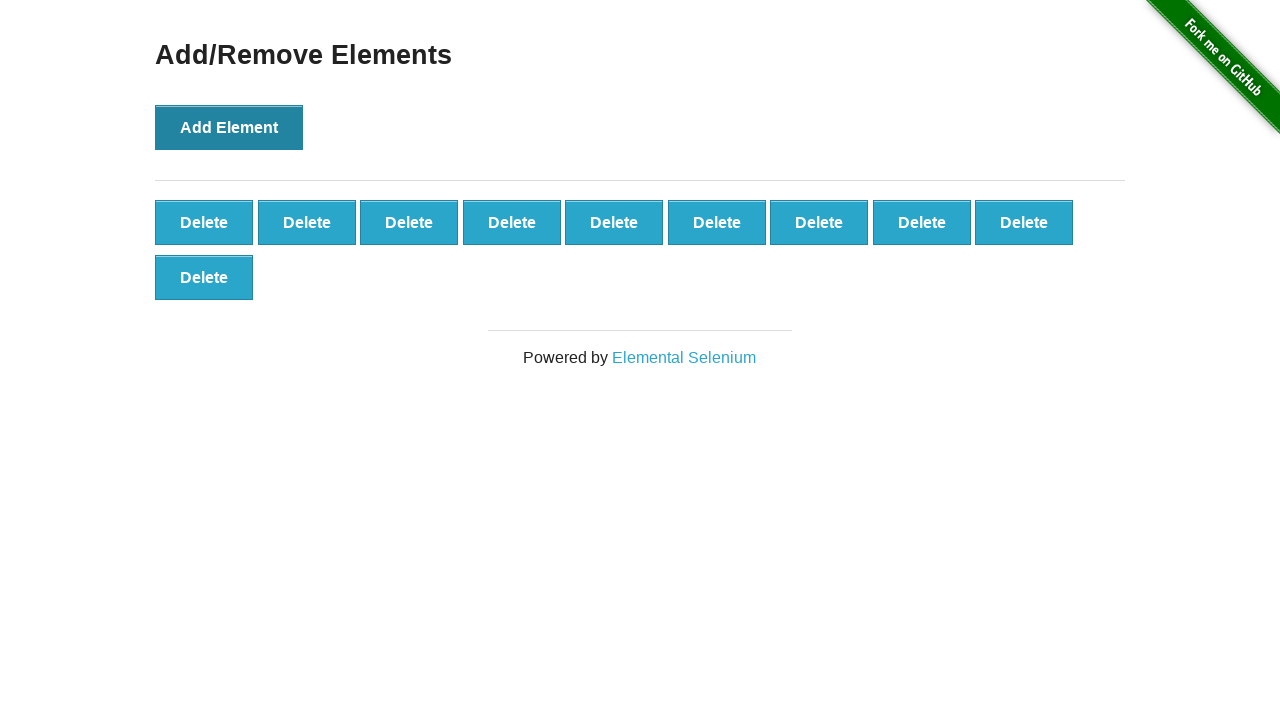

Clicked 'Add Element' button (iteration 11 of 101) at (229, 127) on button[onclick='addElement()']
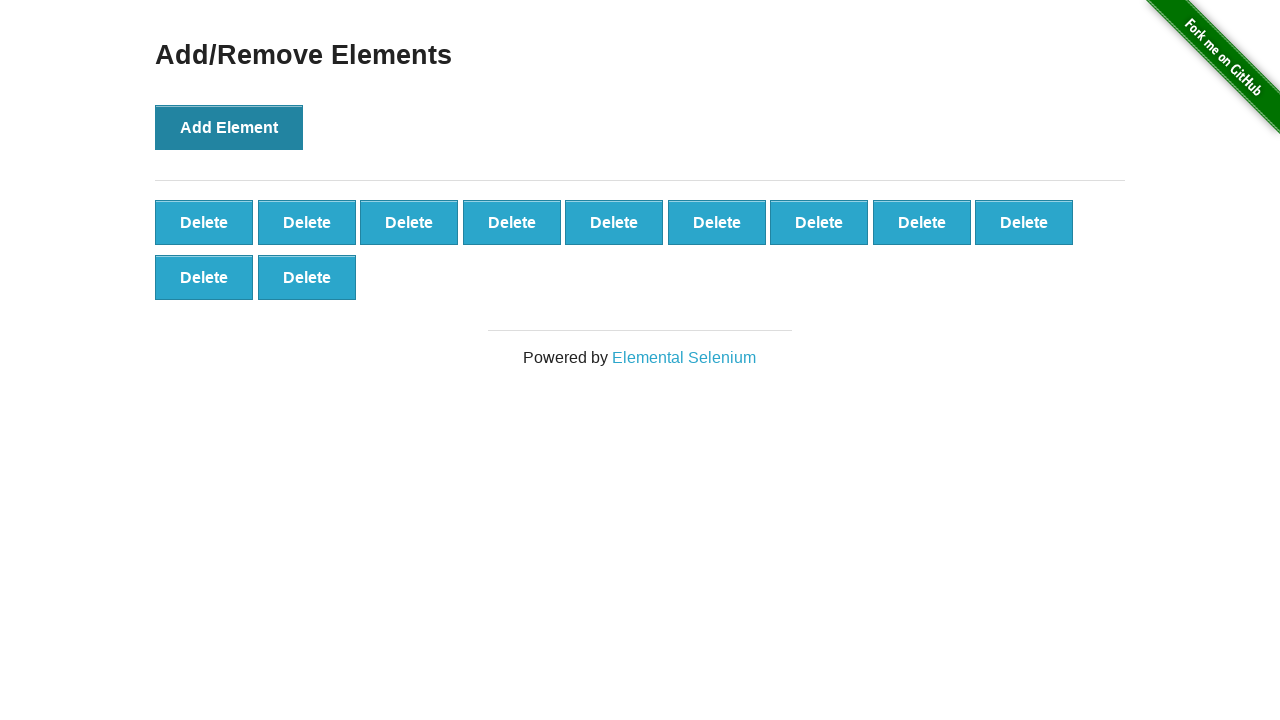

Clicked 'Add Element' button (iteration 12 of 101) at (229, 127) on button[onclick='addElement()']
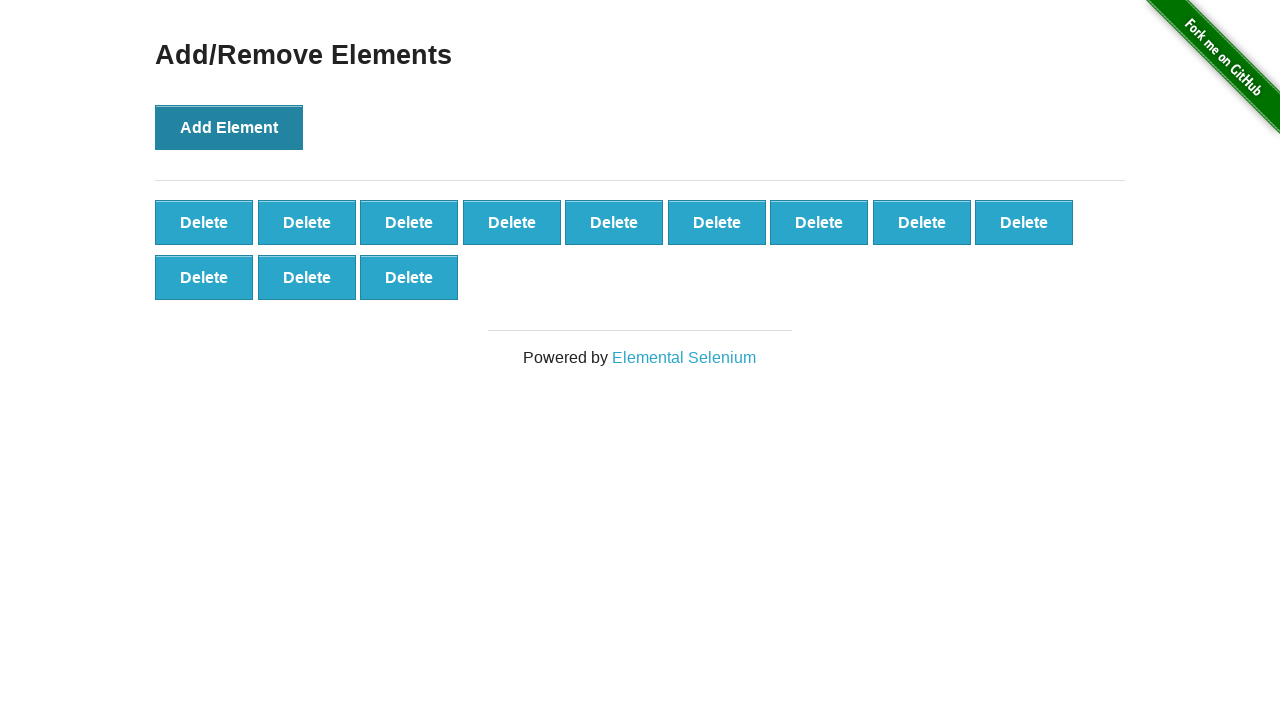

Clicked 'Add Element' button (iteration 13 of 101) at (229, 127) on button[onclick='addElement()']
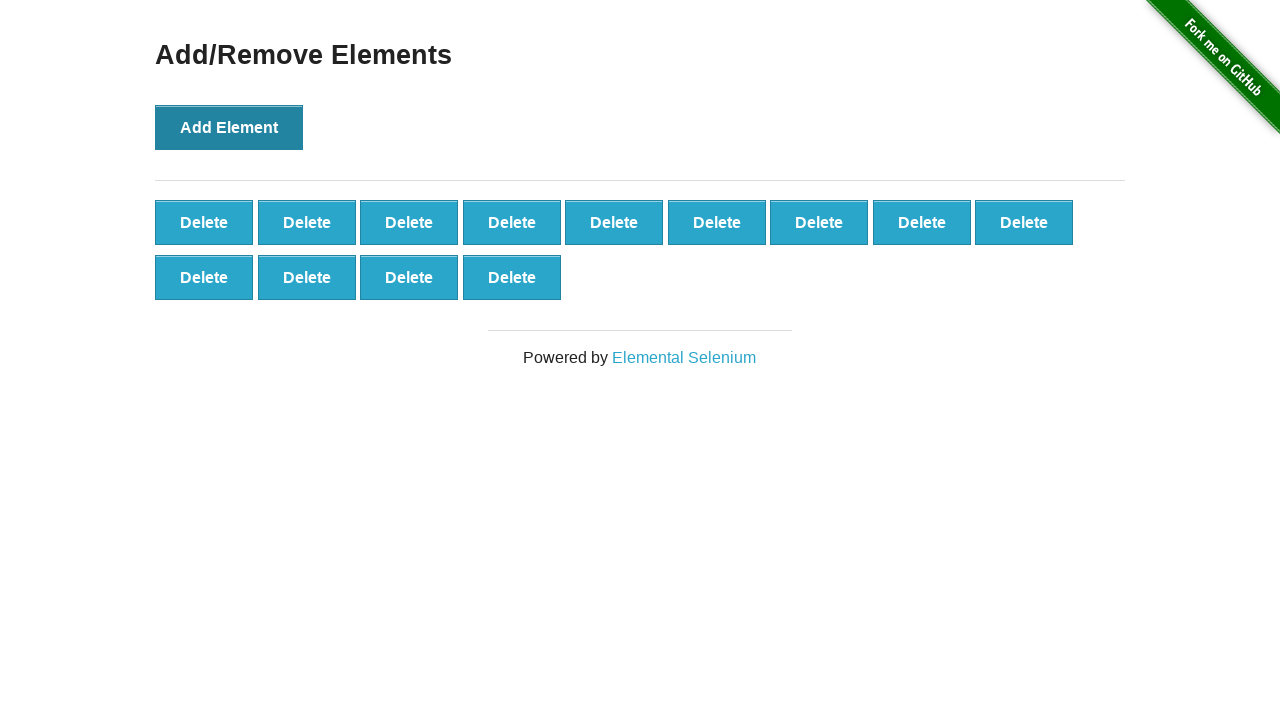

Clicked 'Add Element' button (iteration 14 of 101) at (229, 127) on button[onclick='addElement()']
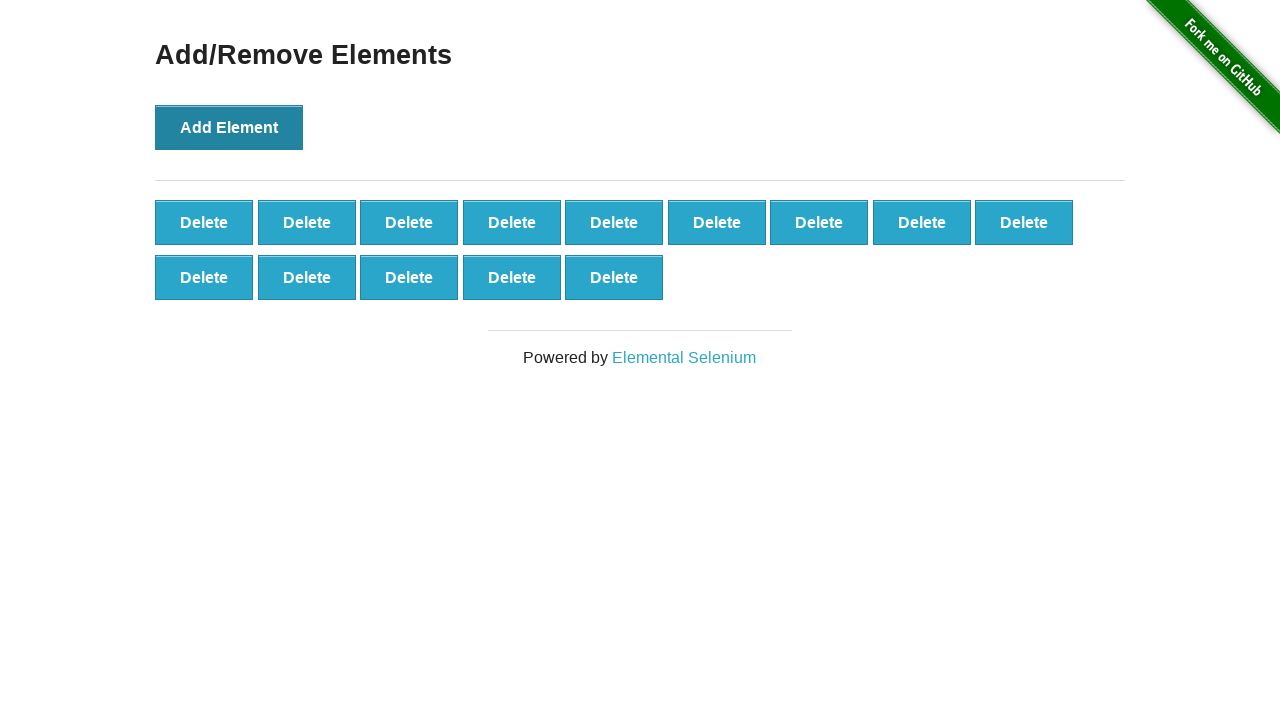

Clicked 'Add Element' button (iteration 15 of 101) at (229, 127) on button[onclick='addElement()']
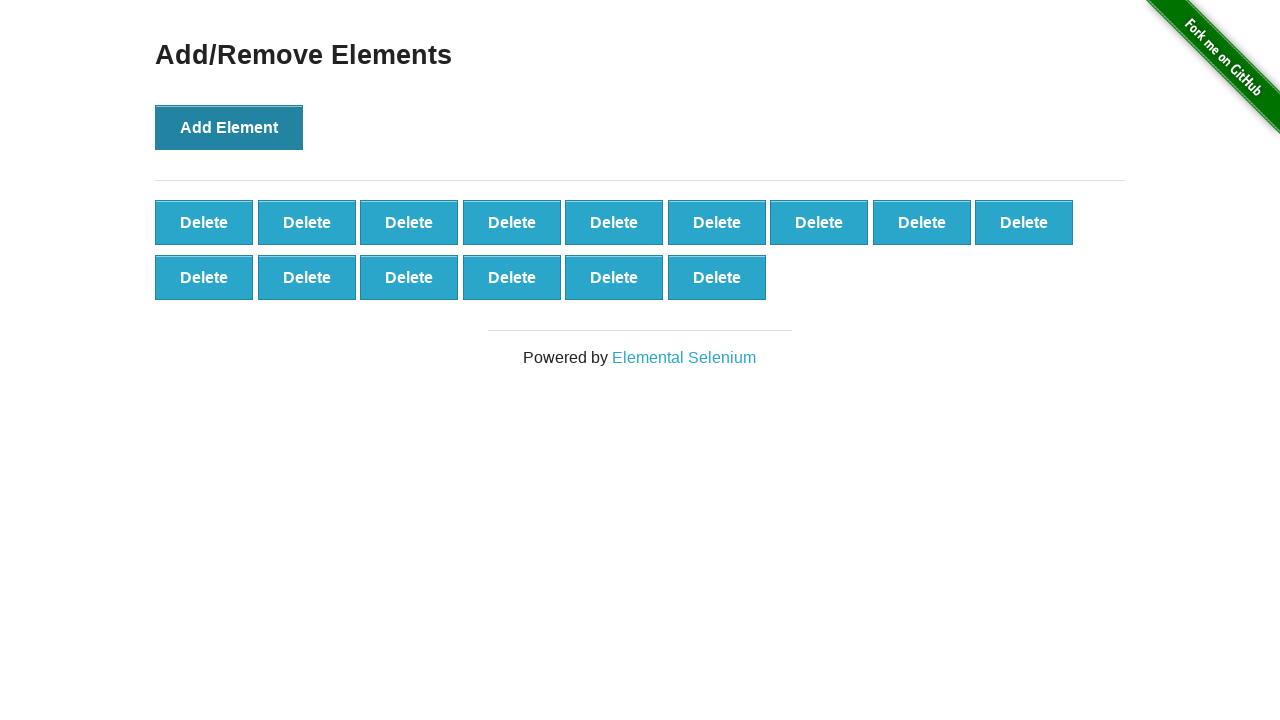

Clicked 'Add Element' button (iteration 16 of 101) at (229, 127) on button[onclick='addElement()']
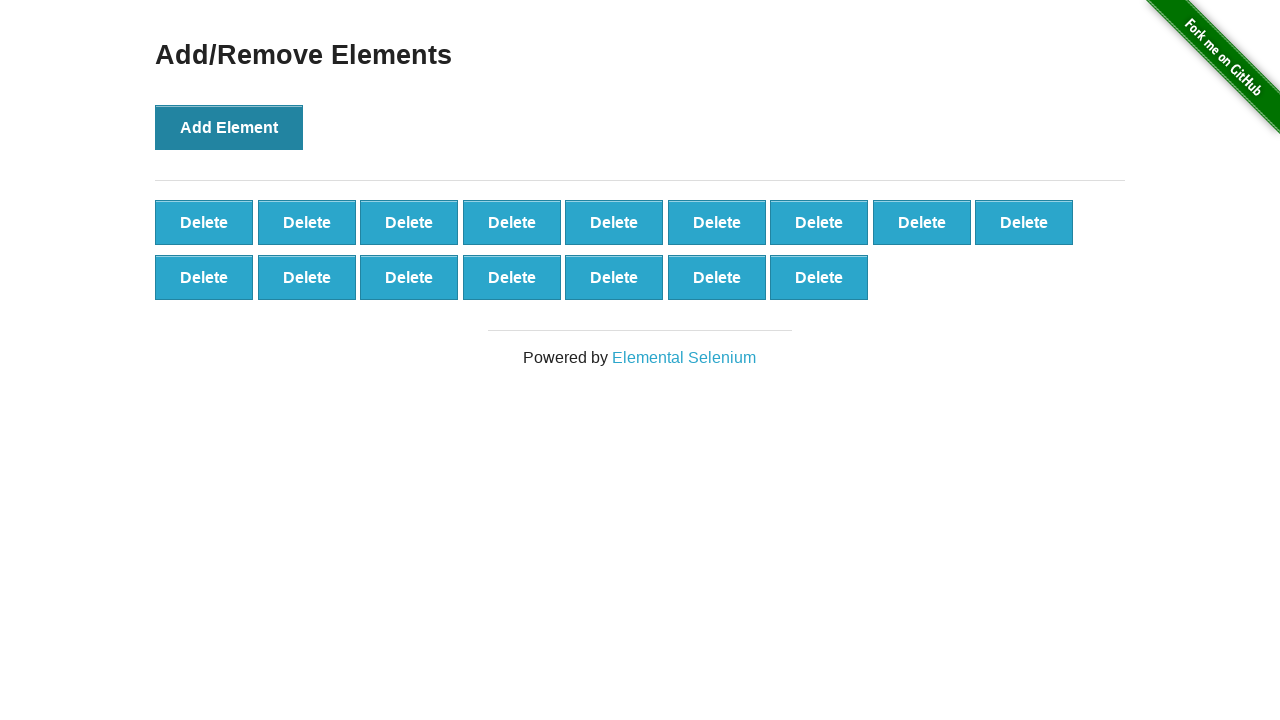

Clicked 'Add Element' button (iteration 17 of 101) at (229, 127) on button[onclick='addElement()']
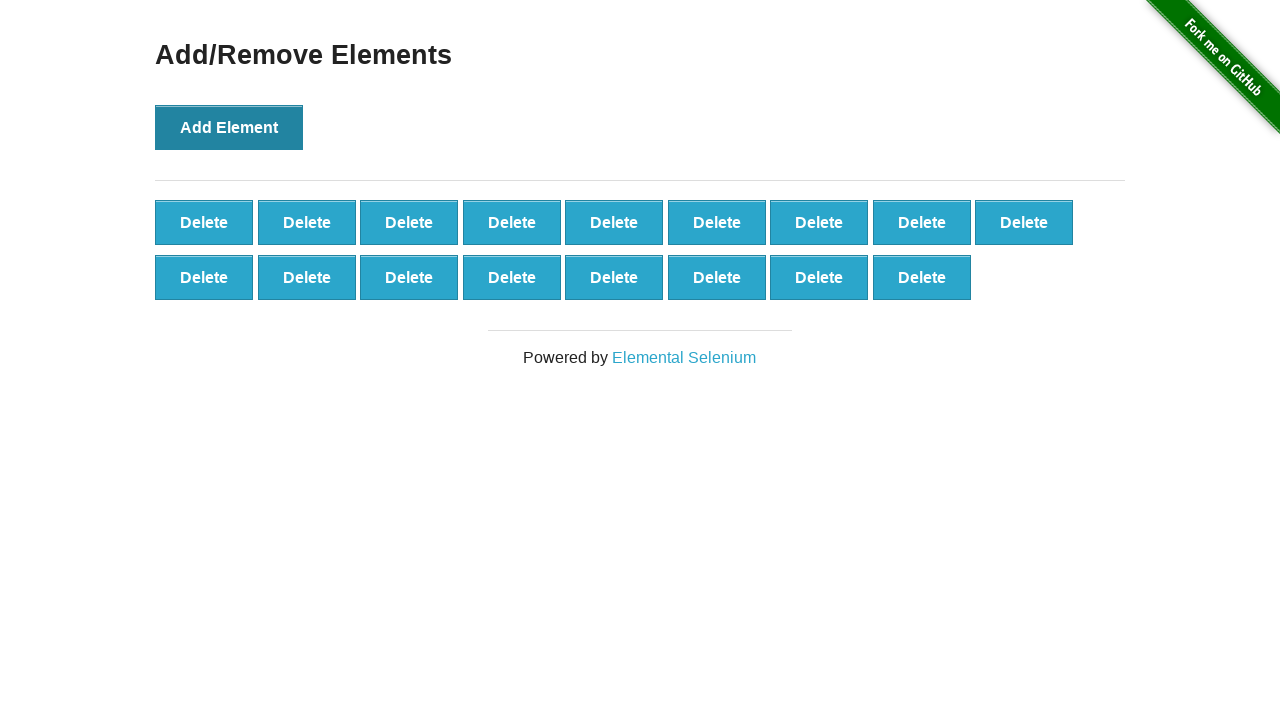

Clicked 'Add Element' button (iteration 18 of 101) at (229, 127) on button[onclick='addElement()']
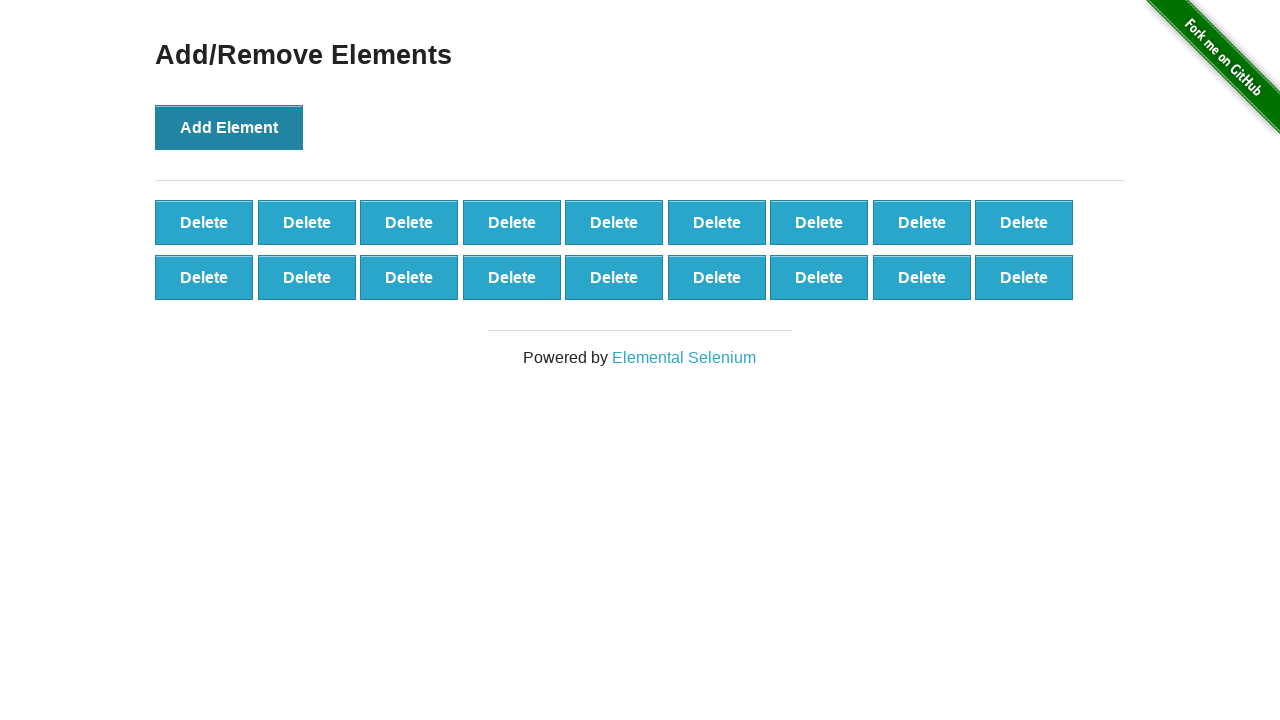

Clicked 'Add Element' button (iteration 19 of 101) at (229, 127) on button[onclick='addElement()']
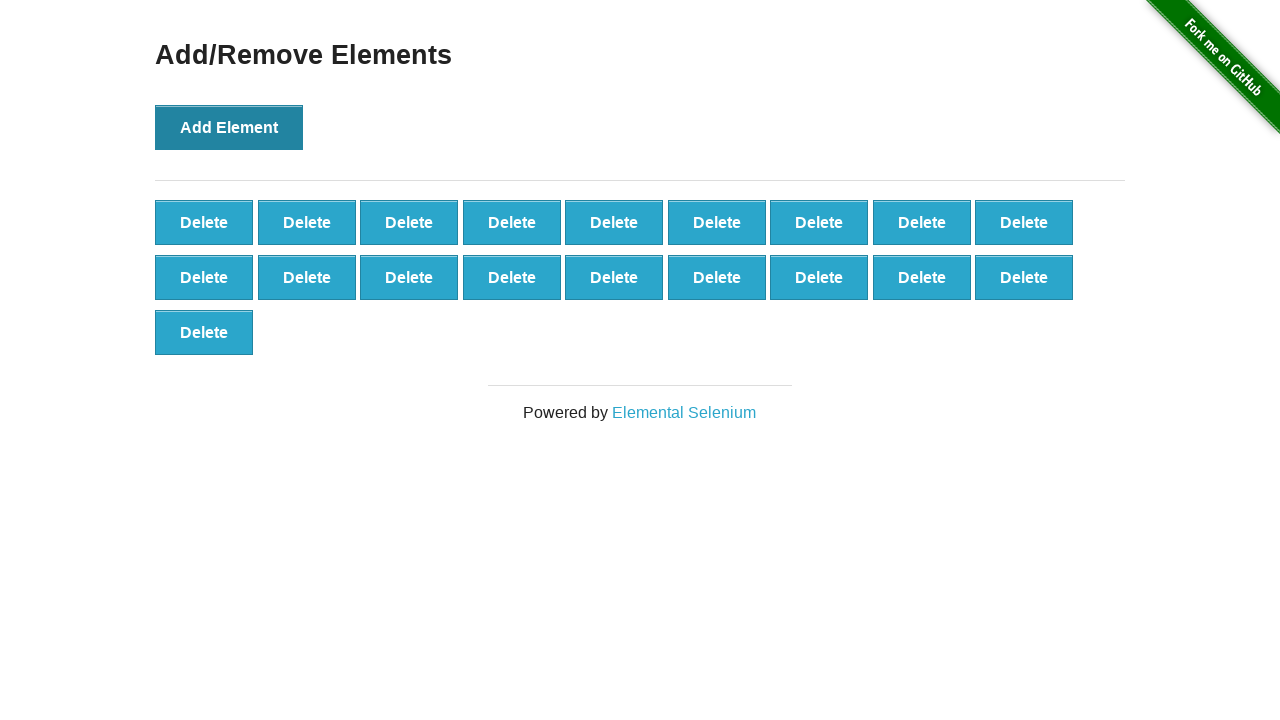

Clicked 'Add Element' button (iteration 20 of 101) at (229, 127) on button[onclick='addElement()']
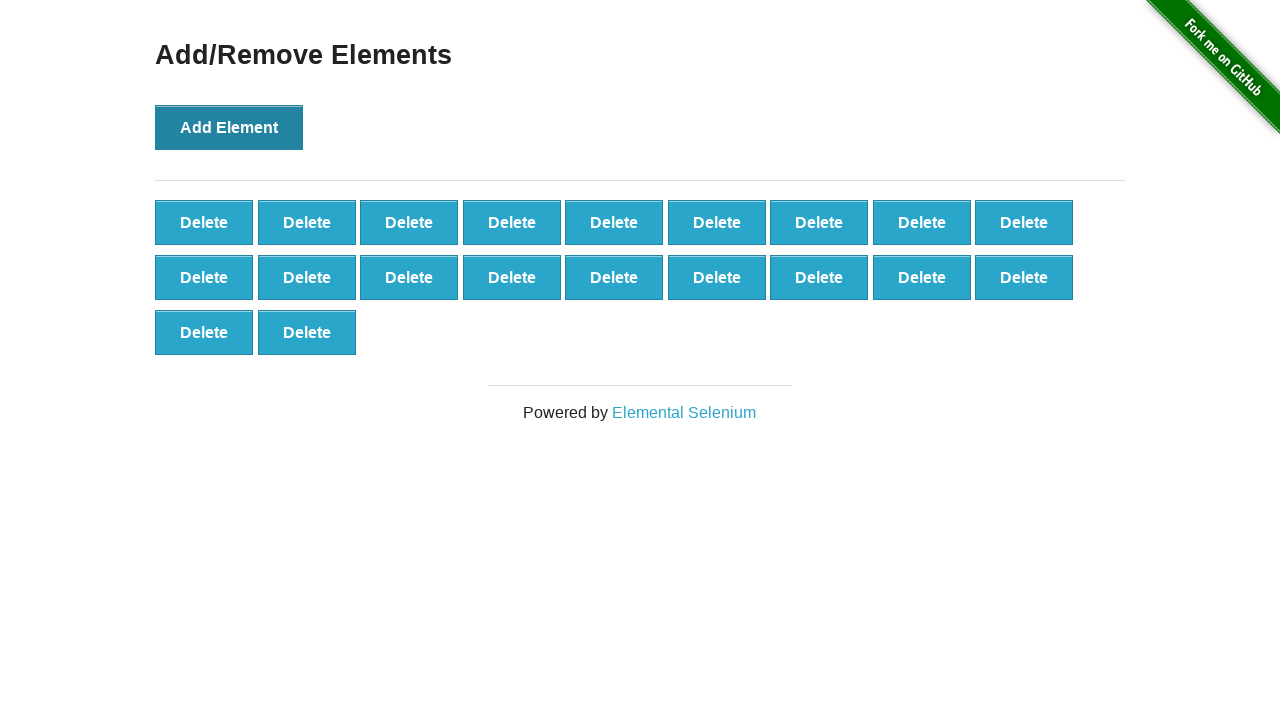

Clicked 'Add Element' button (iteration 21 of 101) at (229, 127) on button[onclick='addElement()']
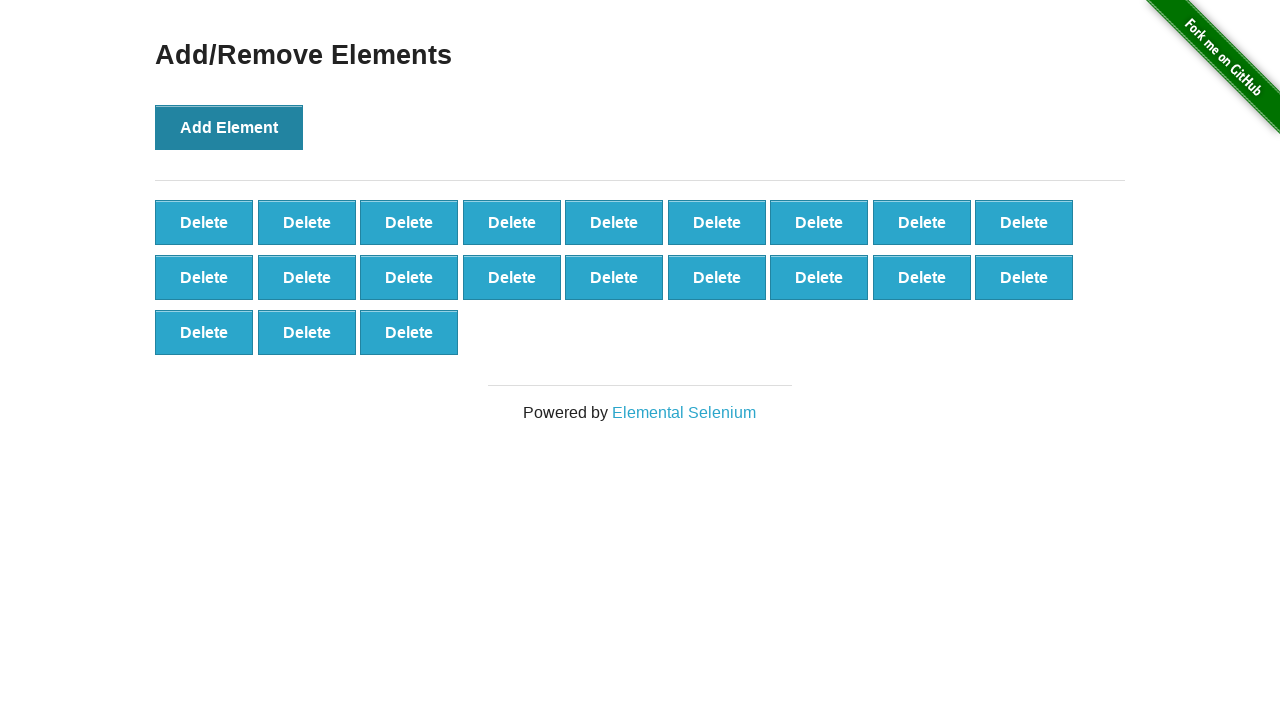

Clicked 'Add Element' button (iteration 22 of 101) at (229, 127) on button[onclick='addElement()']
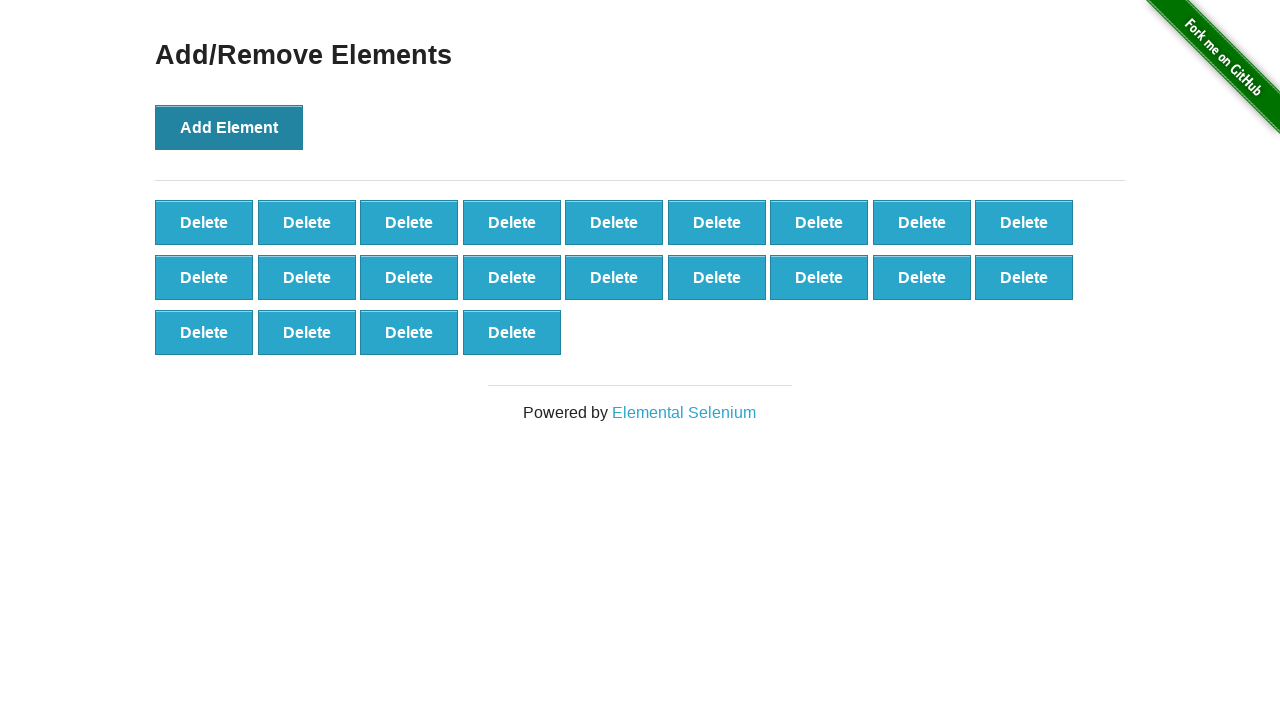

Clicked 'Add Element' button (iteration 23 of 101) at (229, 127) on button[onclick='addElement()']
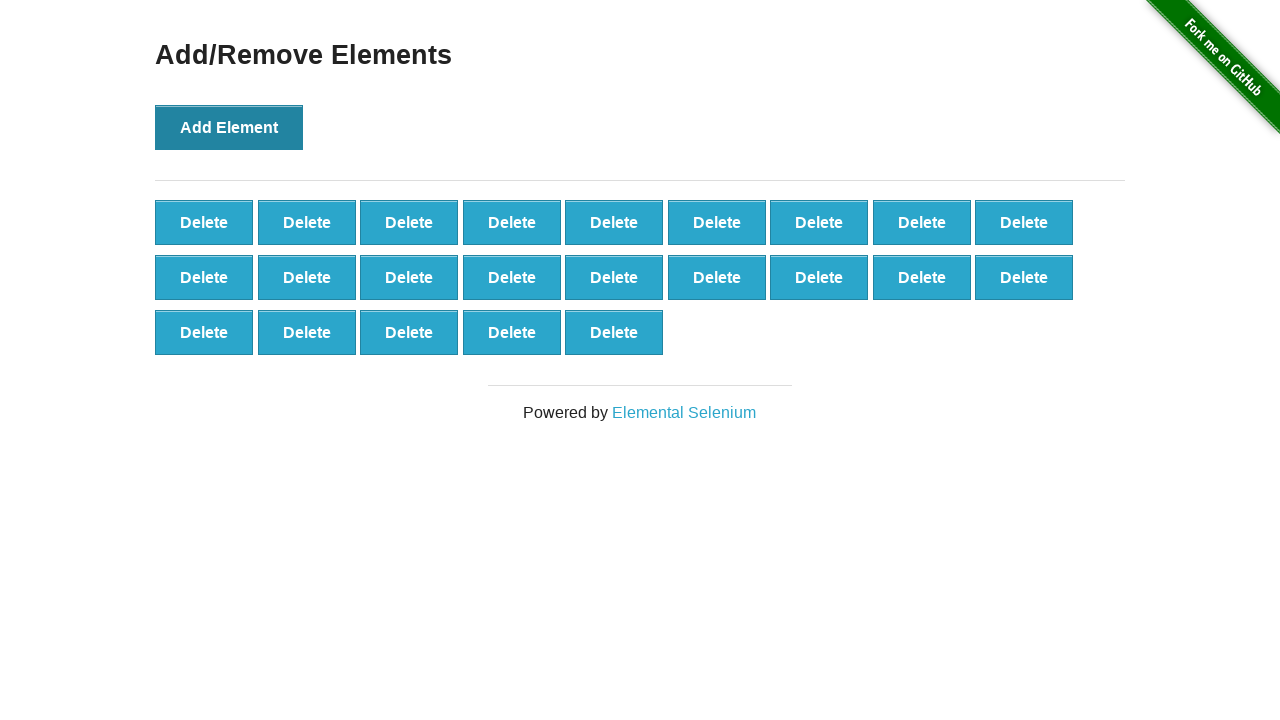

Clicked 'Add Element' button (iteration 24 of 101) at (229, 127) on button[onclick='addElement()']
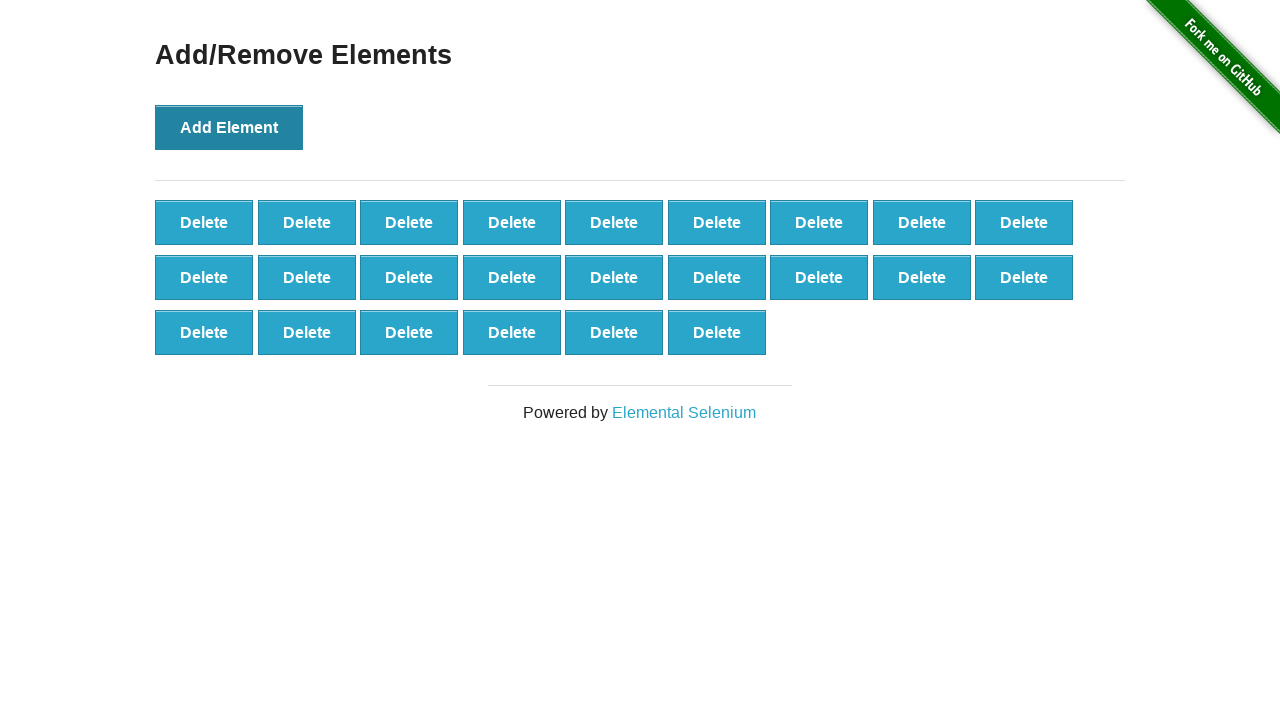

Clicked 'Add Element' button (iteration 25 of 101) at (229, 127) on button[onclick='addElement()']
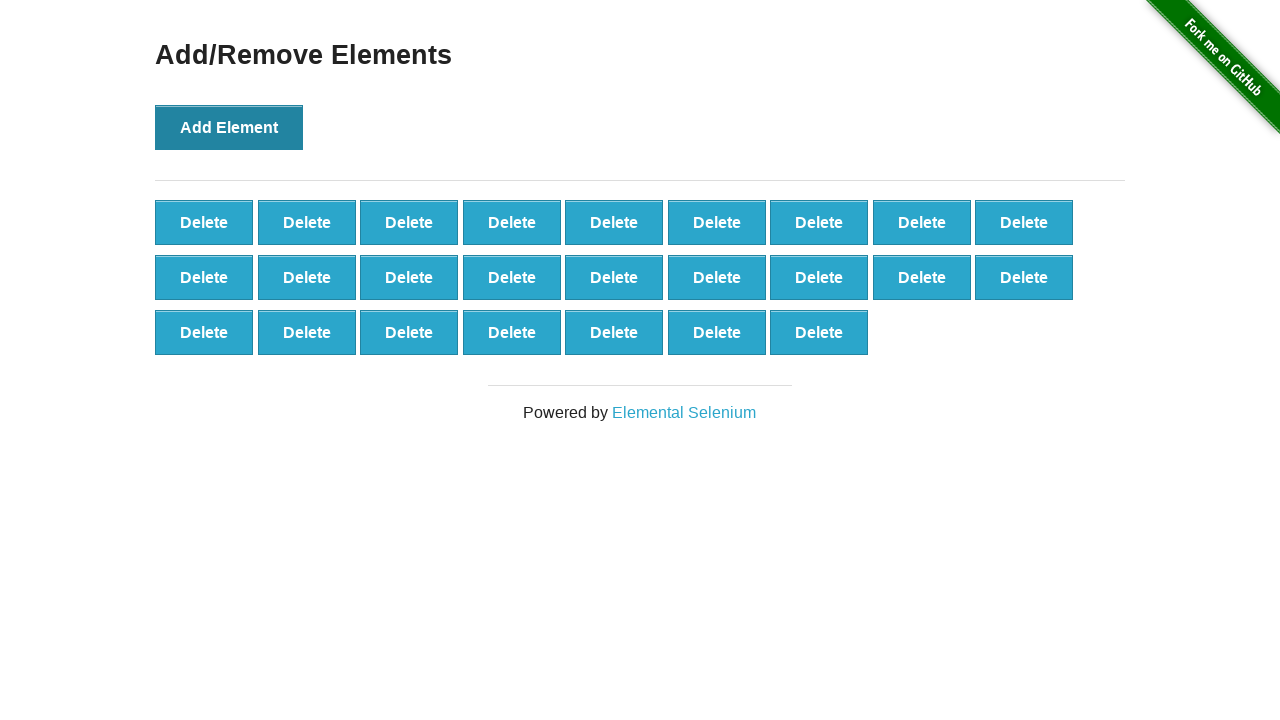

Clicked 'Add Element' button (iteration 26 of 101) at (229, 127) on button[onclick='addElement()']
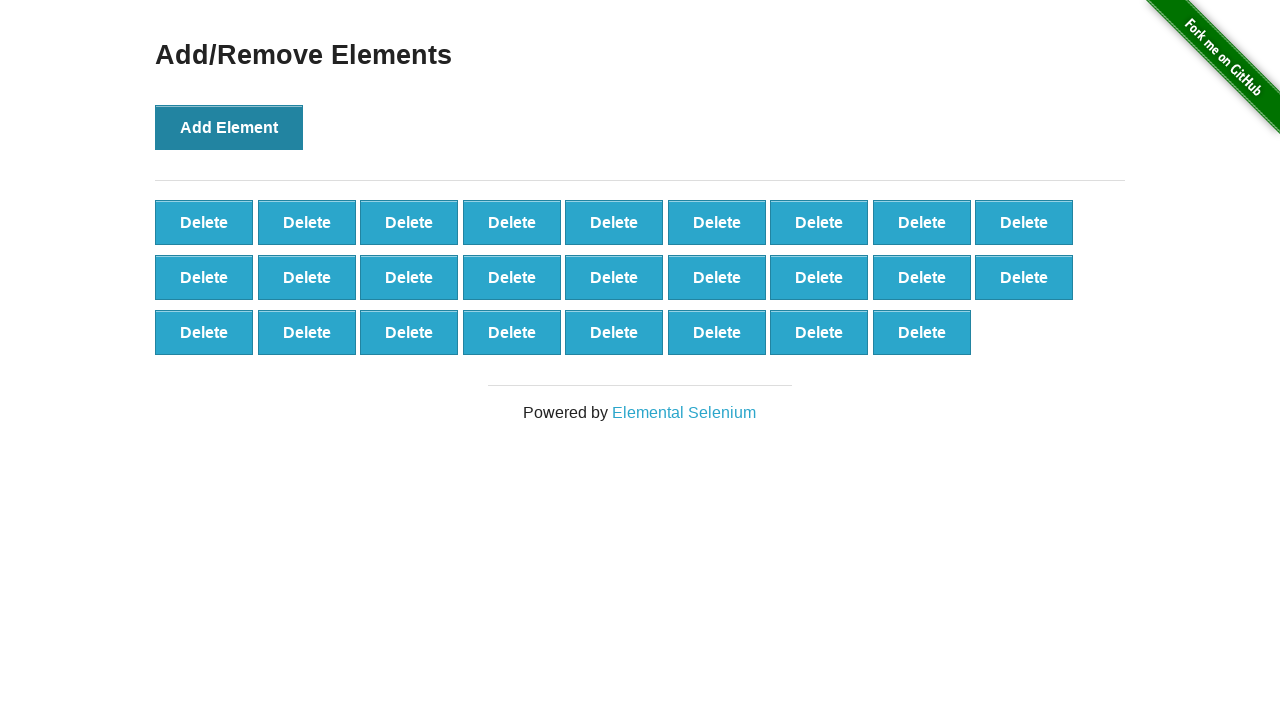

Clicked 'Add Element' button (iteration 27 of 101) at (229, 127) on button[onclick='addElement()']
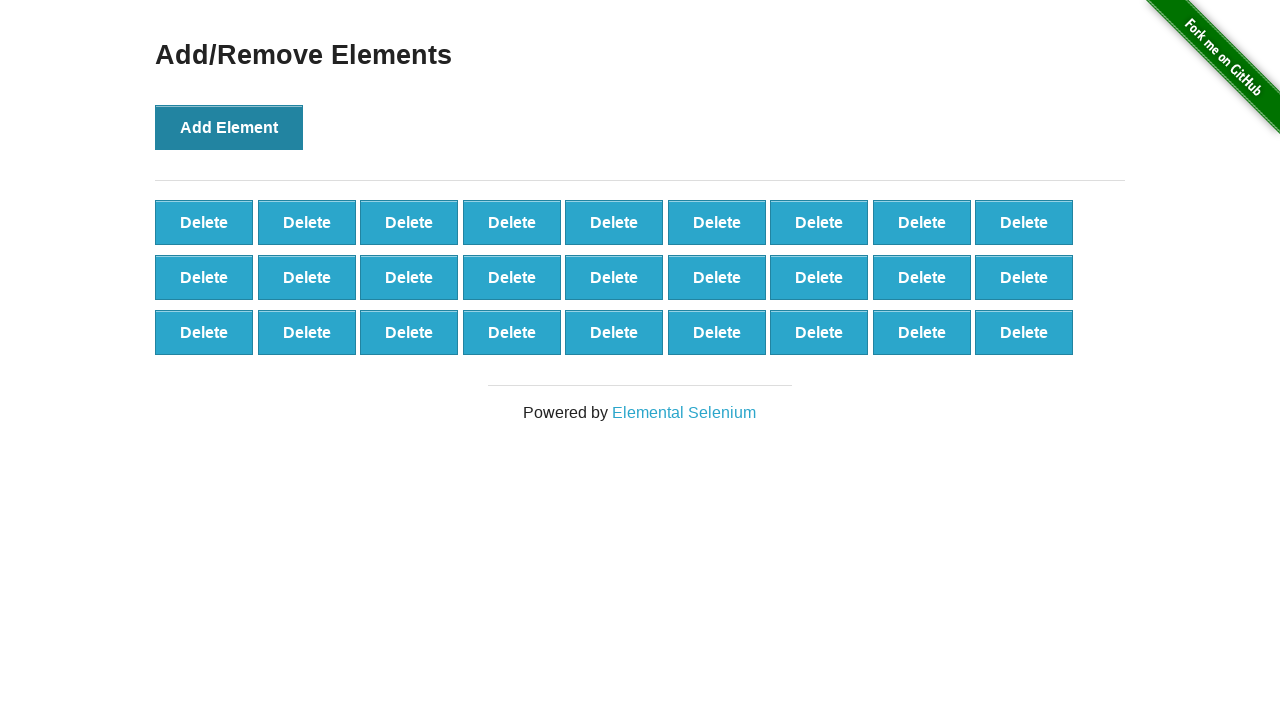

Clicked 'Add Element' button (iteration 28 of 101) at (229, 127) on button[onclick='addElement()']
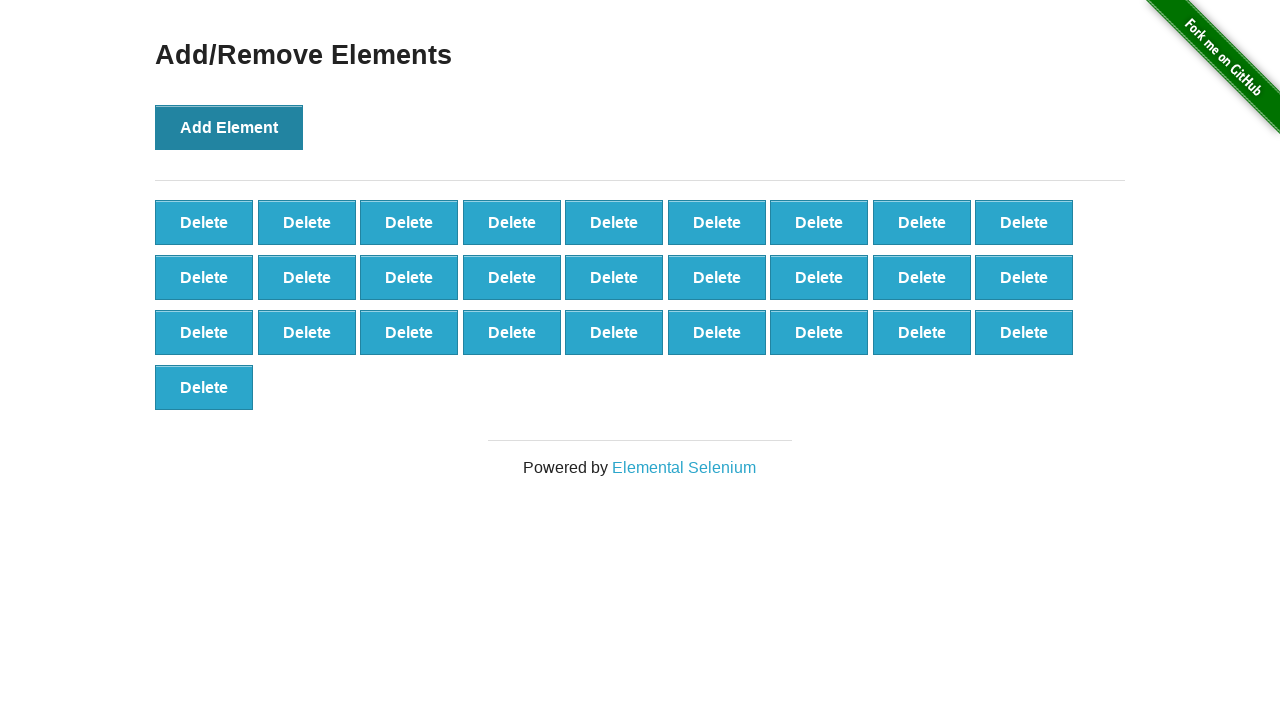

Clicked 'Add Element' button (iteration 29 of 101) at (229, 127) on button[onclick='addElement()']
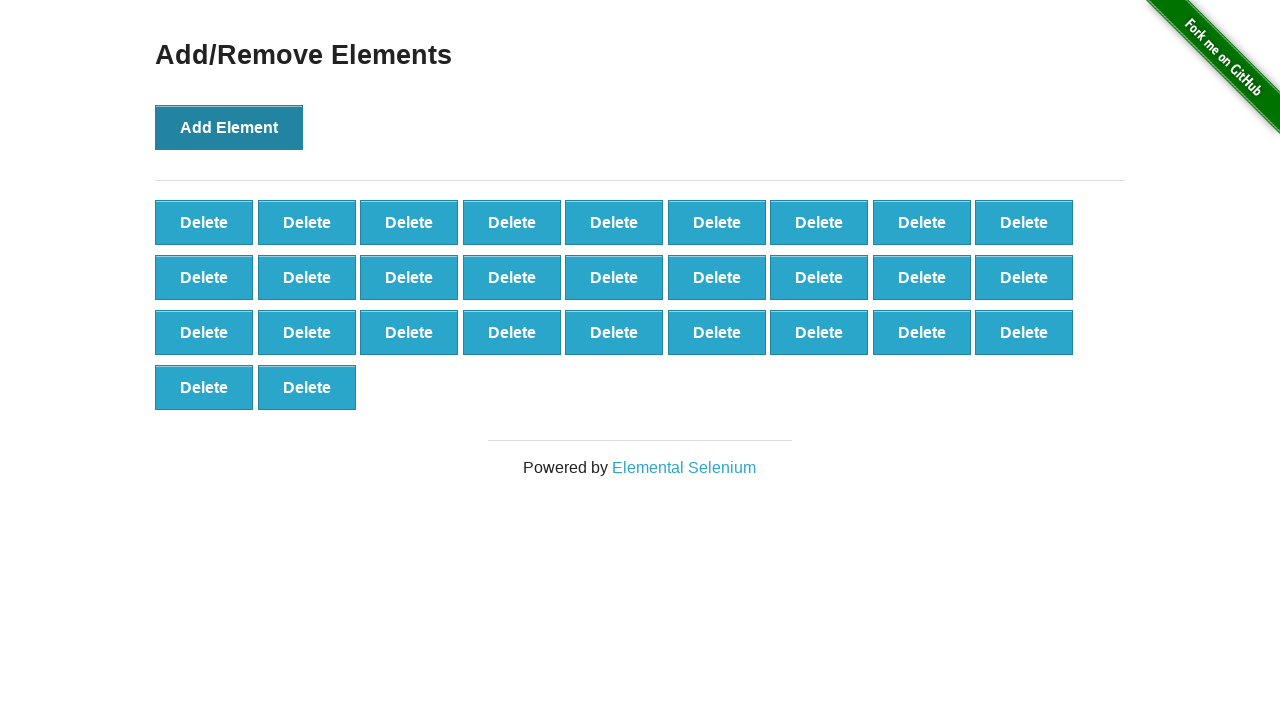

Clicked 'Add Element' button (iteration 30 of 101) at (229, 127) on button[onclick='addElement()']
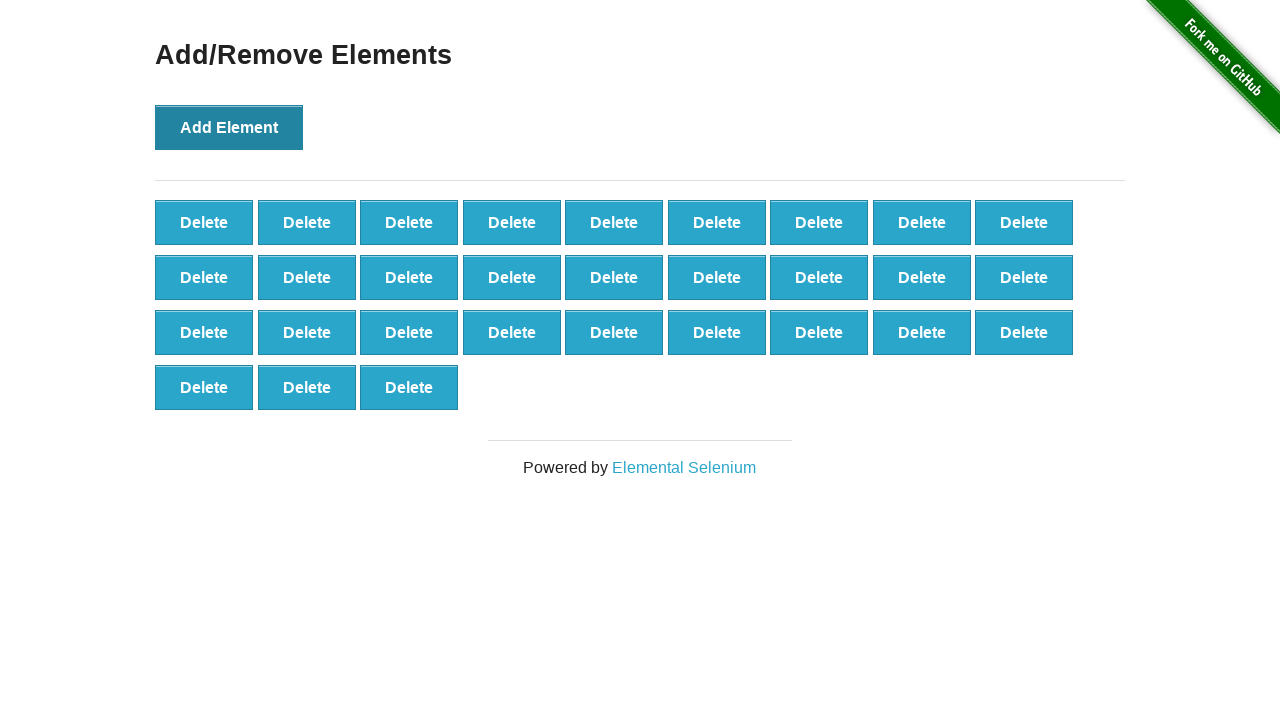

Clicked 'Add Element' button (iteration 31 of 101) at (229, 127) on button[onclick='addElement()']
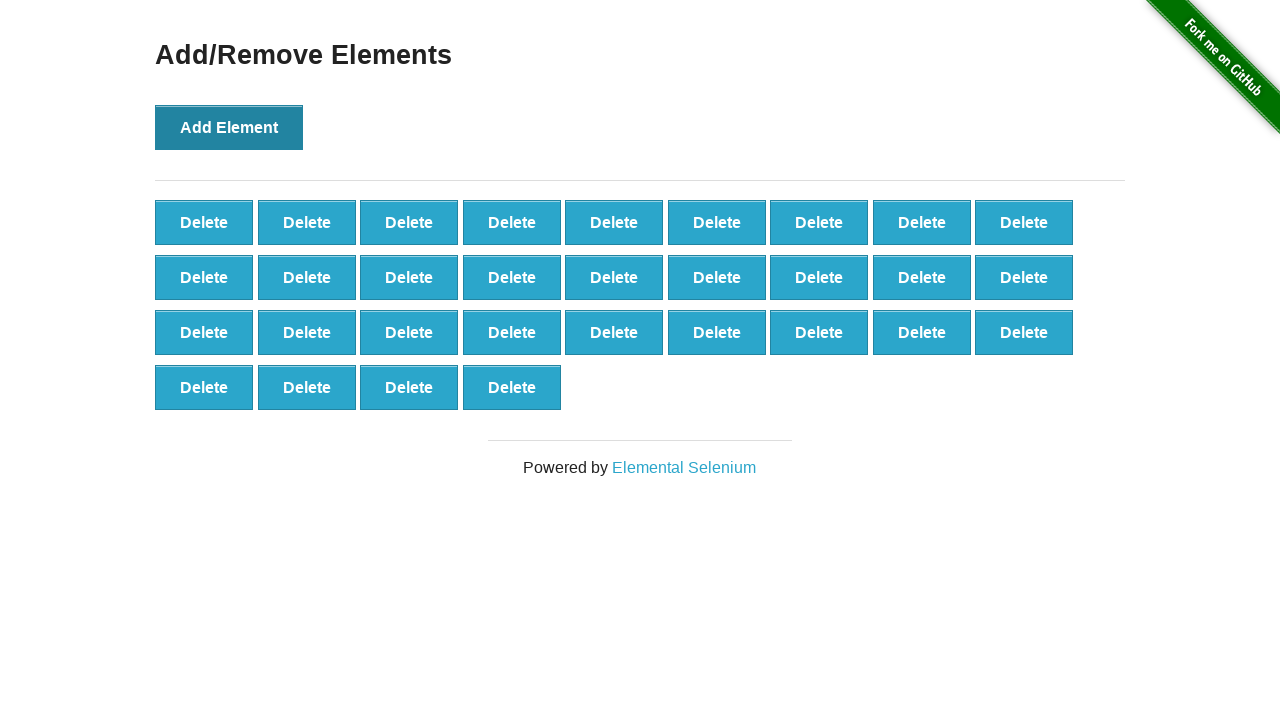

Clicked 'Add Element' button (iteration 32 of 101) at (229, 127) on button[onclick='addElement()']
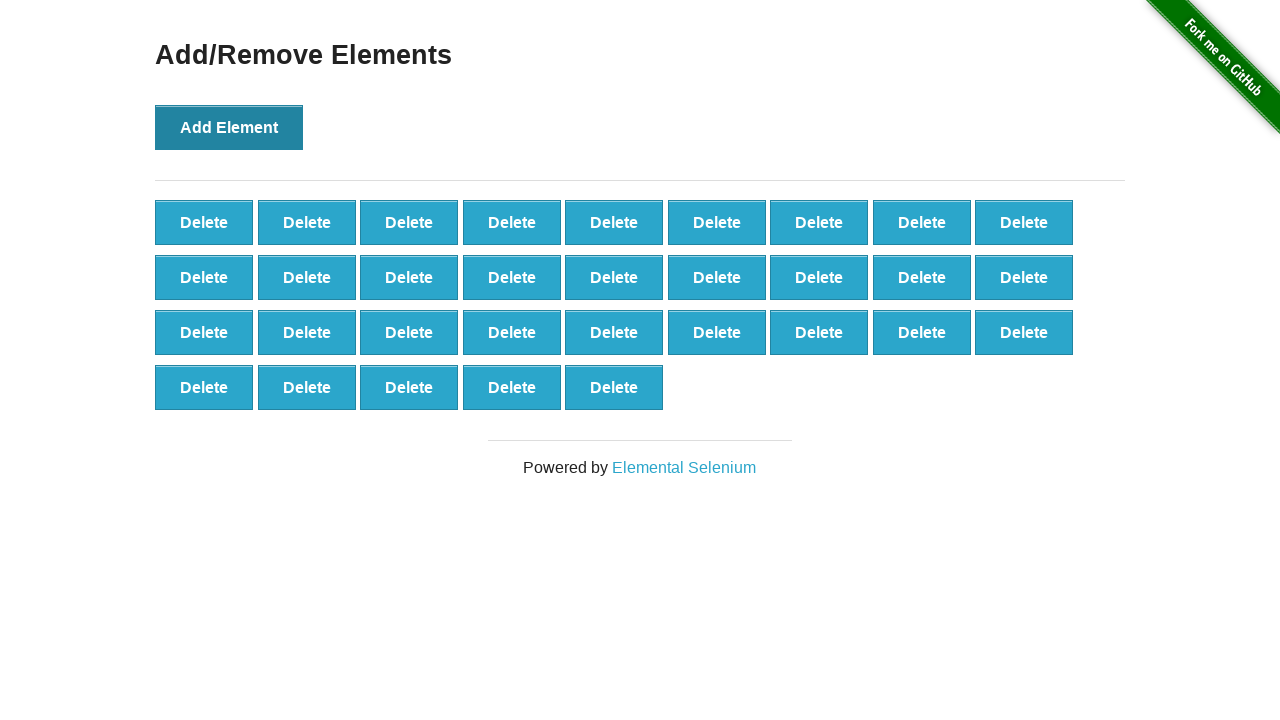

Clicked 'Add Element' button (iteration 33 of 101) at (229, 127) on button[onclick='addElement()']
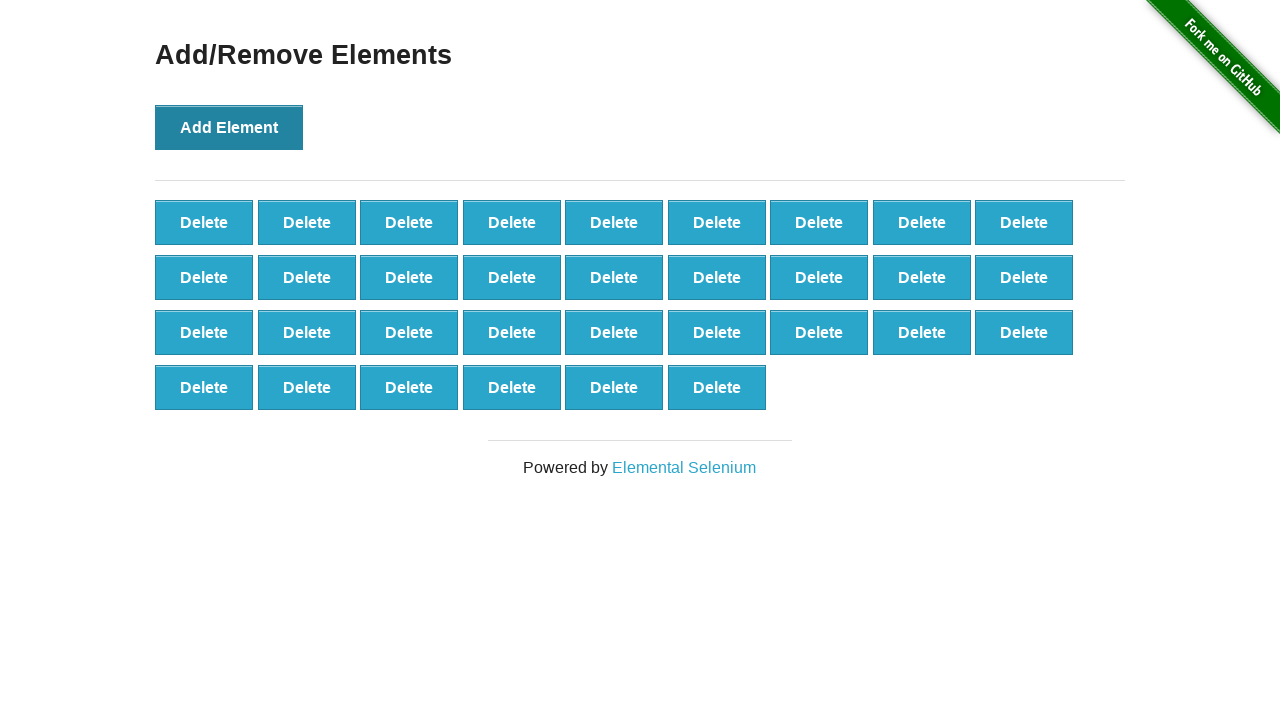

Clicked 'Add Element' button (iteration 34 of 101) at (229, 127) on button[onclick='addElement()']
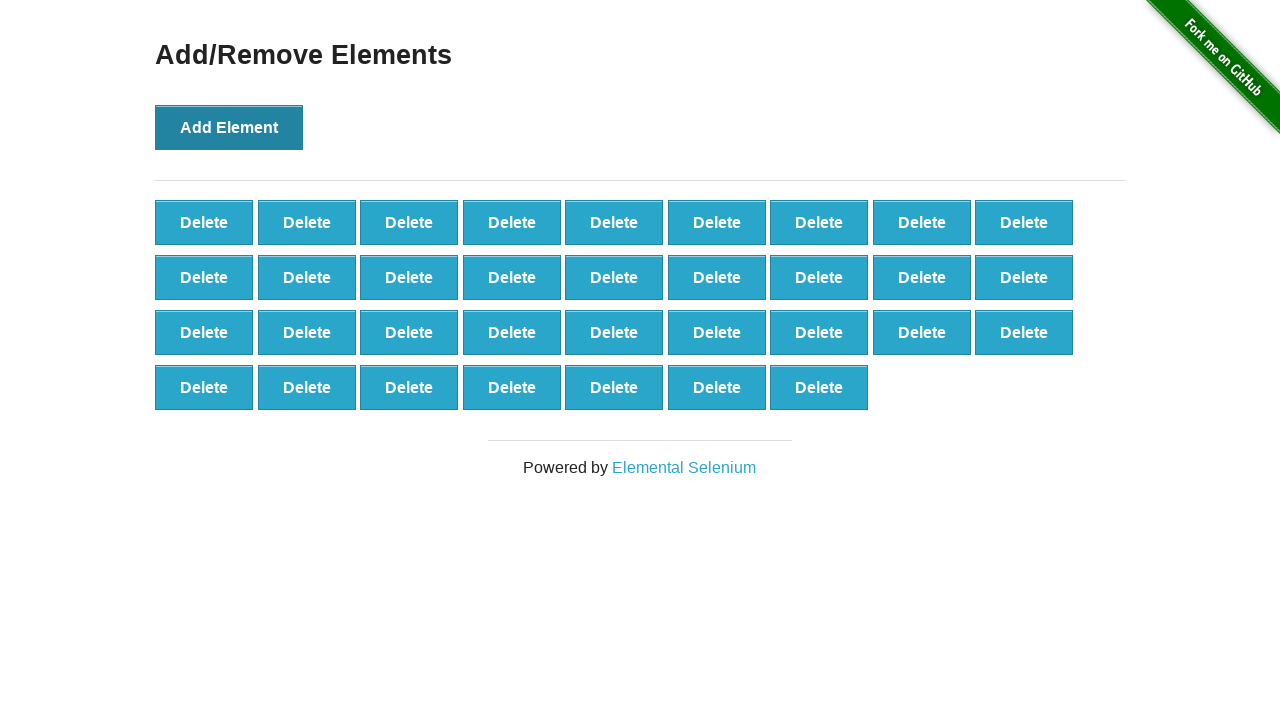

Clicked 'Add Element' button (iteration 35 of 101) at (229, 127) on button[onclick='addElement()']
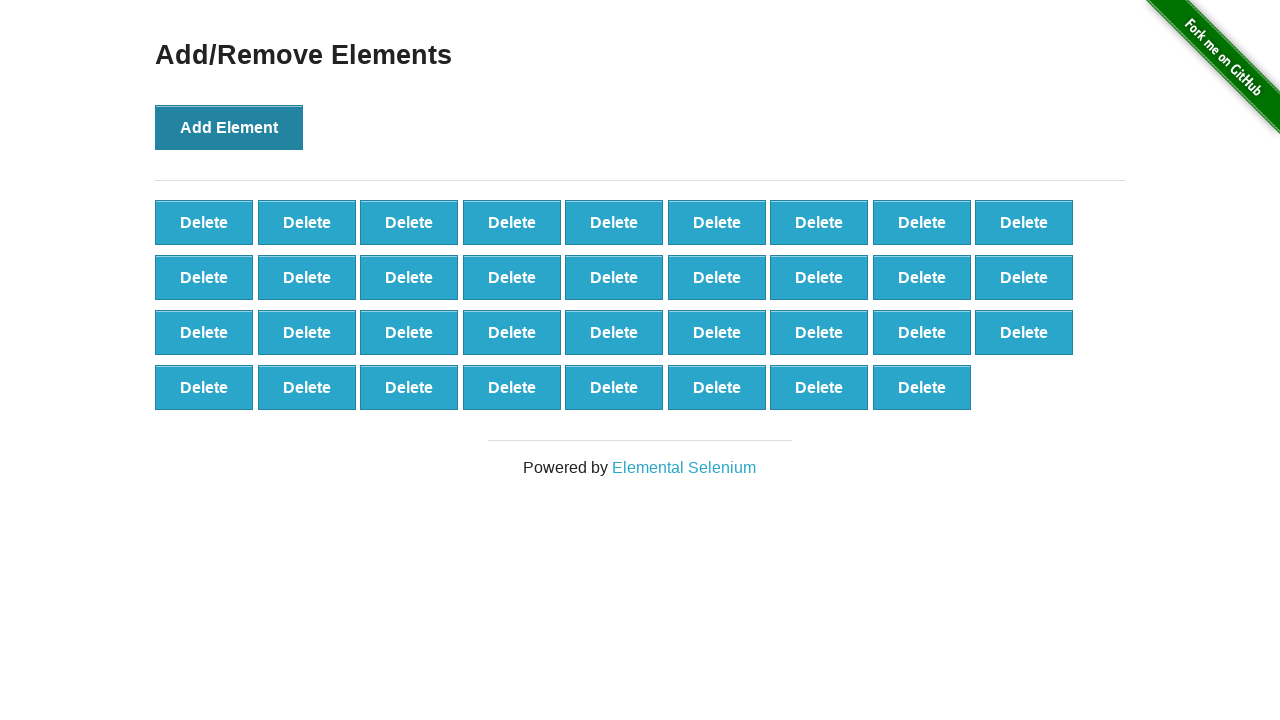

Clicked 'Add Element' button (iteration 36 of 101) at (229, 127) on button[onclick='addElement()']
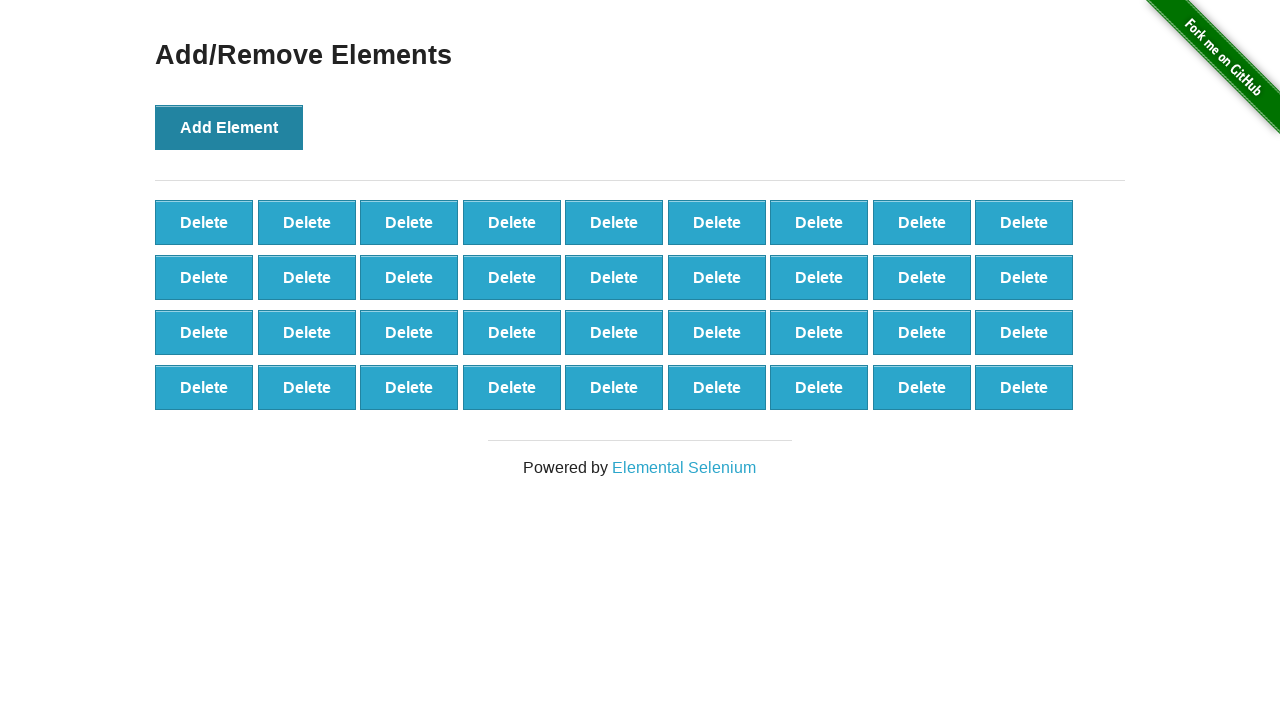

Clicked 'Add Element' button (iteration 37 of 101) at (229, 127) on button[onclick='addElement()']
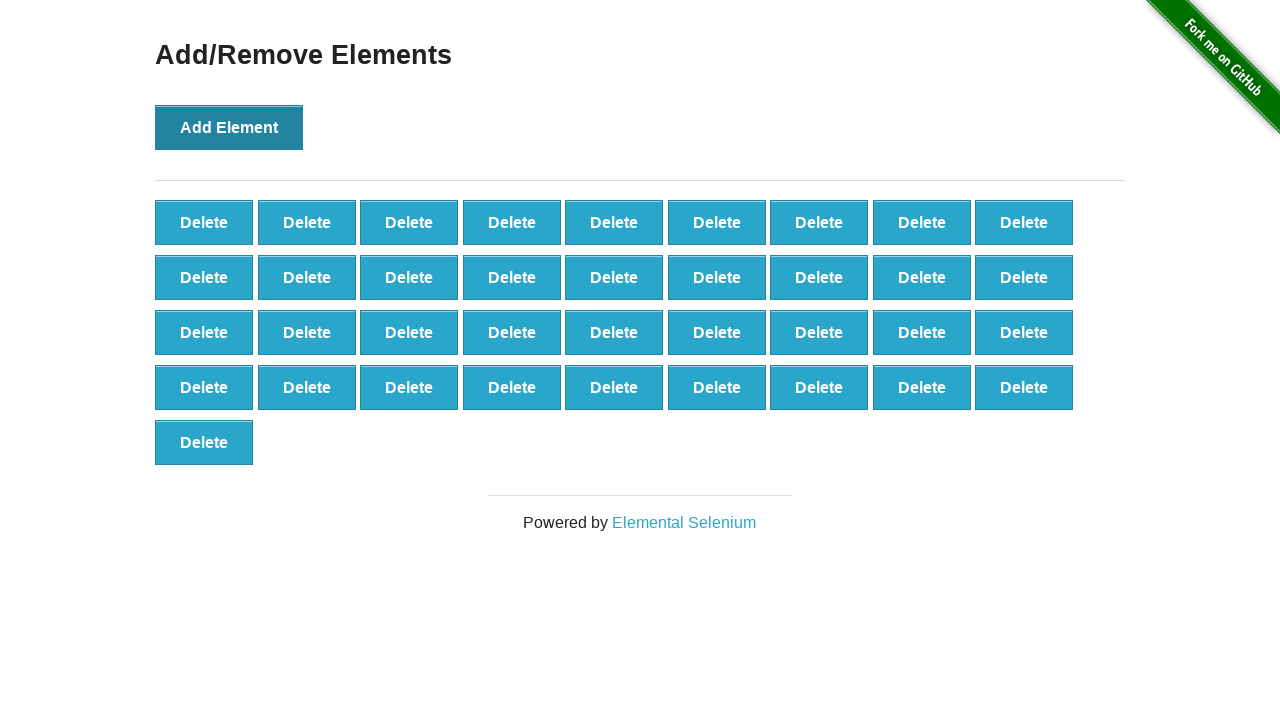

Clicked 'Add Element' button (iteration 38 of 101) at (229, 127) on button[onclick='addElement()']
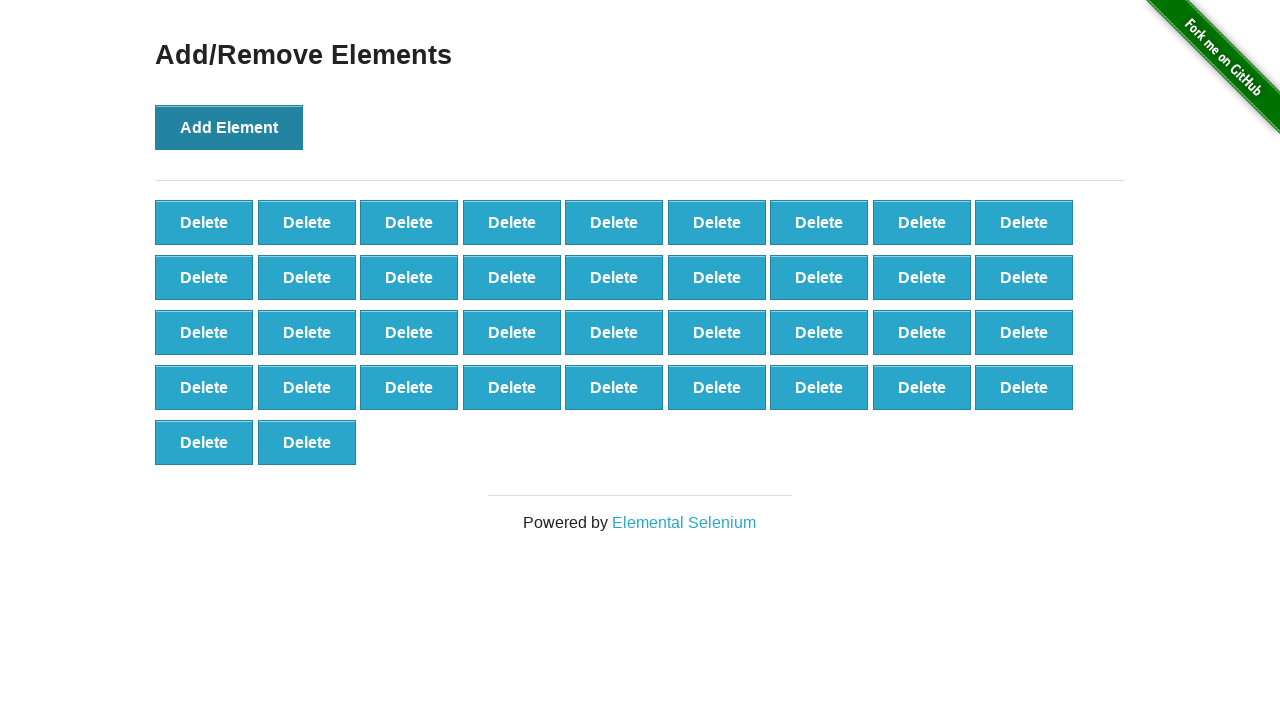

Clicked 'Add Element' button (iteration 39 of 101) at (229, 127) on button[onclick='addElement()']
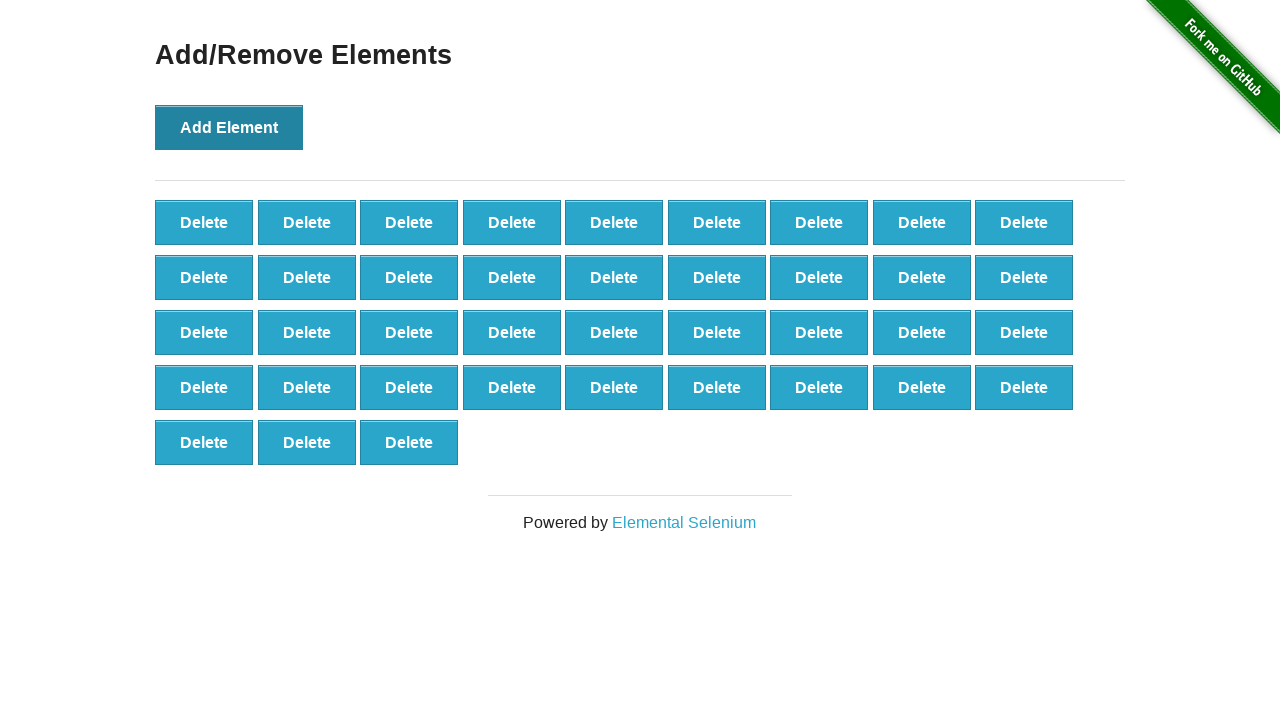

Clicked 'Add Element' button (iteration 40 of 101) at (229, 127) on button[onclick='addElement()']
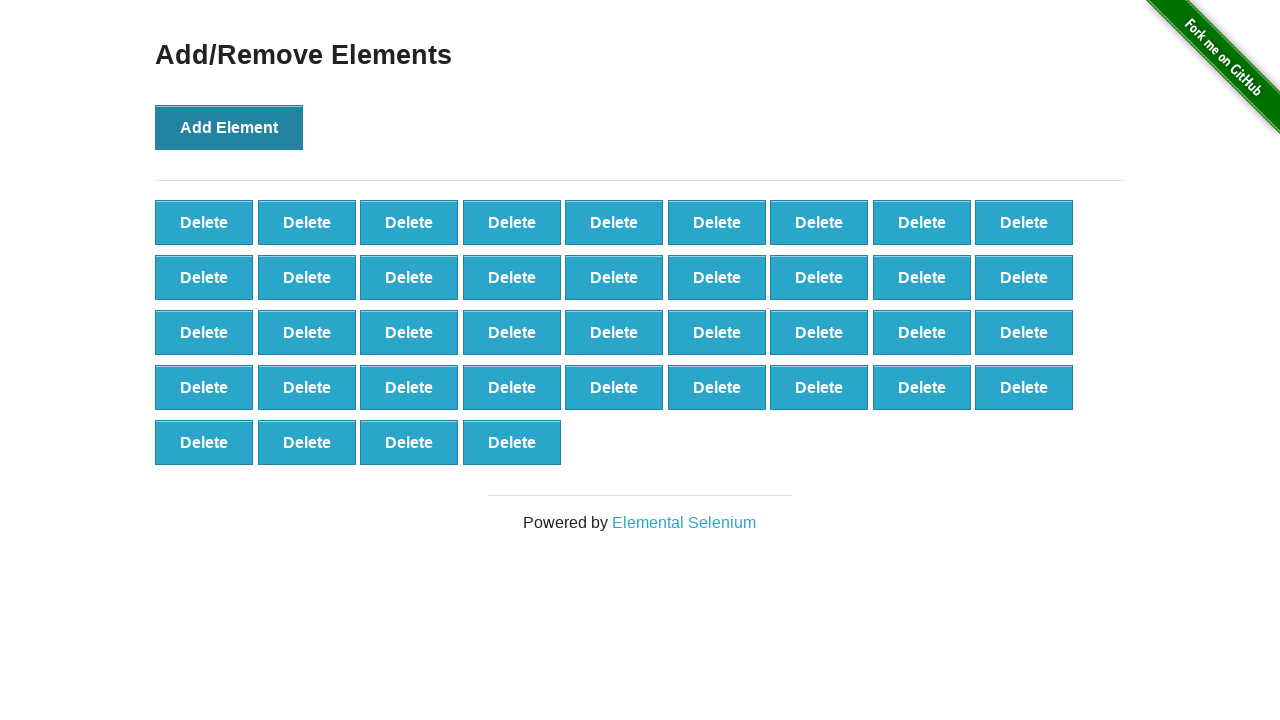

Clicked 'Add Element' button (iteration 41 of 101) at (229, 127) on button[onclick='addElement()']
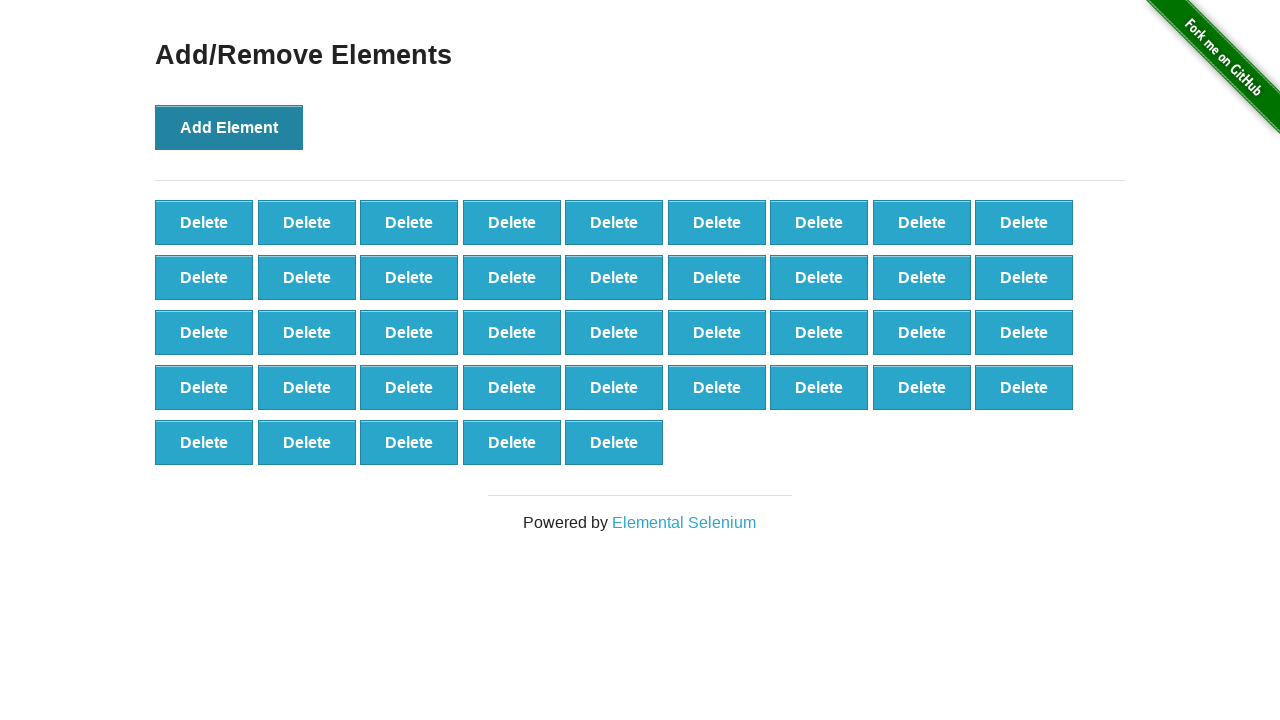

Clicked 'Add Element' button (iteration 42 of 101) at (229, 127) on button[onclick='addElement()']
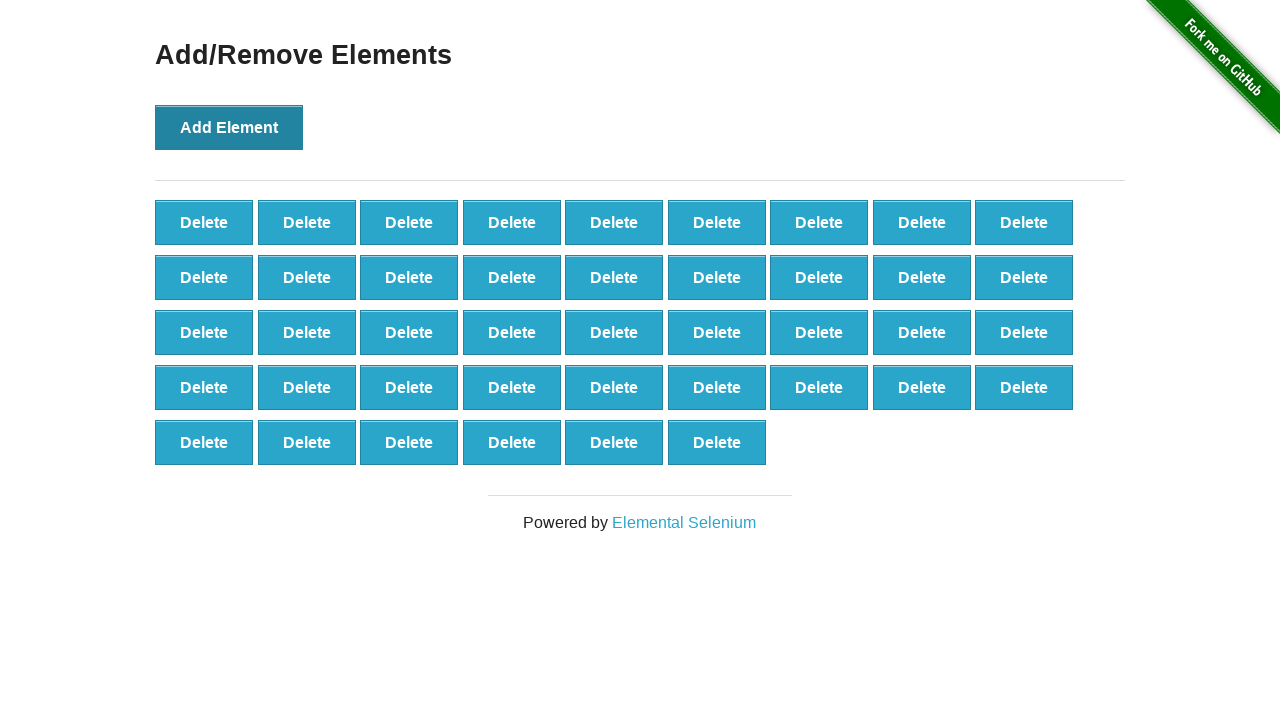

Clicked 'Add Element' button (iteration 43 of 101) at (229, 127) on button[onclick='addElement()']
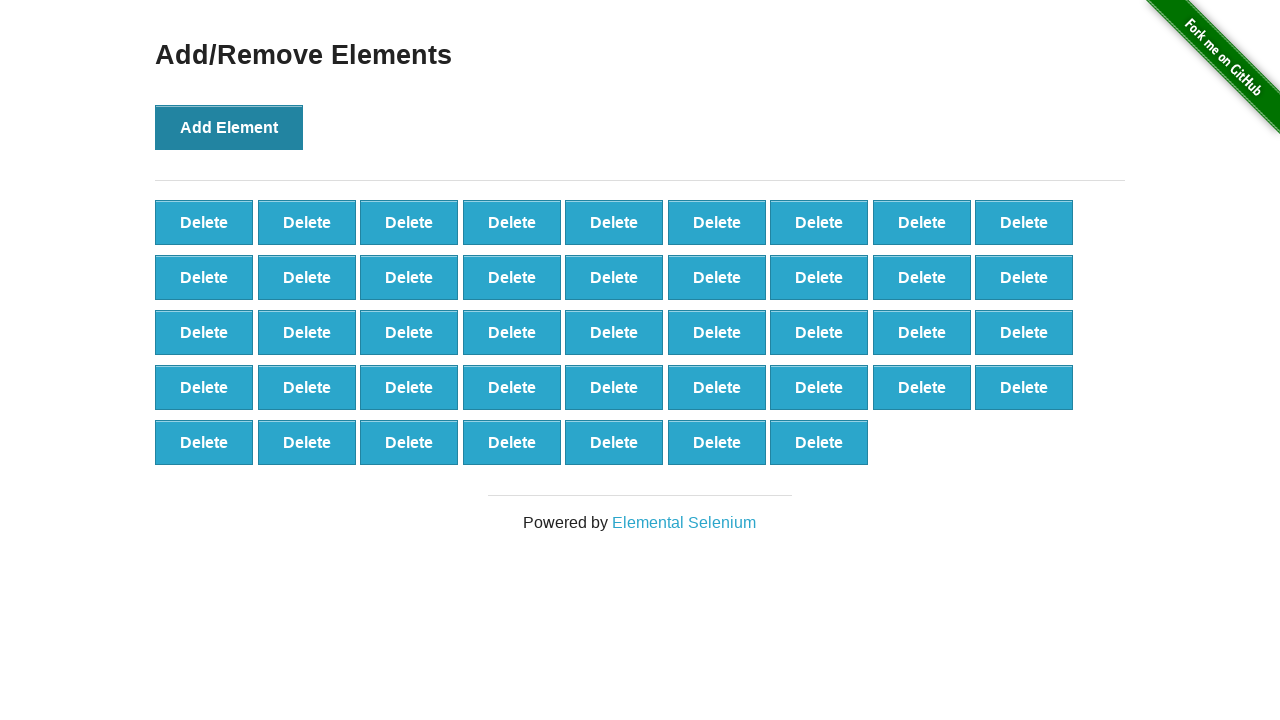

Clicked 'Add Element' button (iteration 44 of 101) at (229, 127) on button[onclick='addElement()']
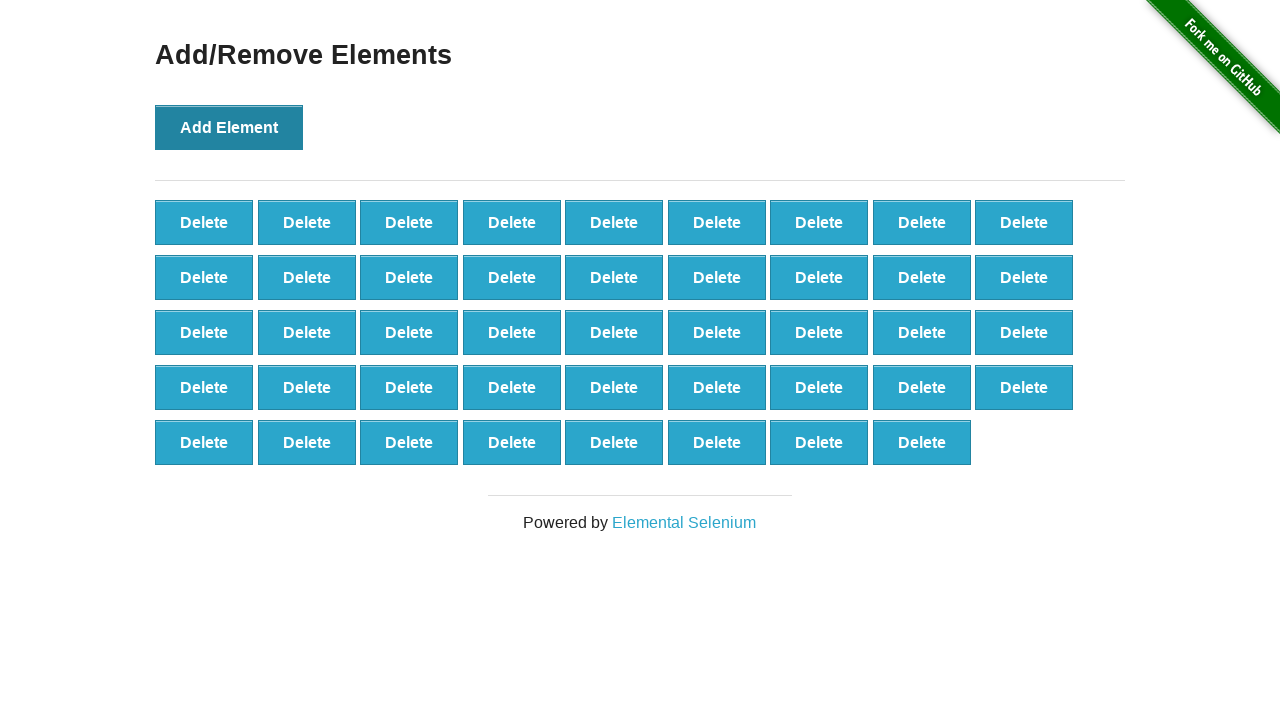

Clicked 'Add Element' button (iteration 45 of 101) at (229, 127) on button[onclick='addElement()']
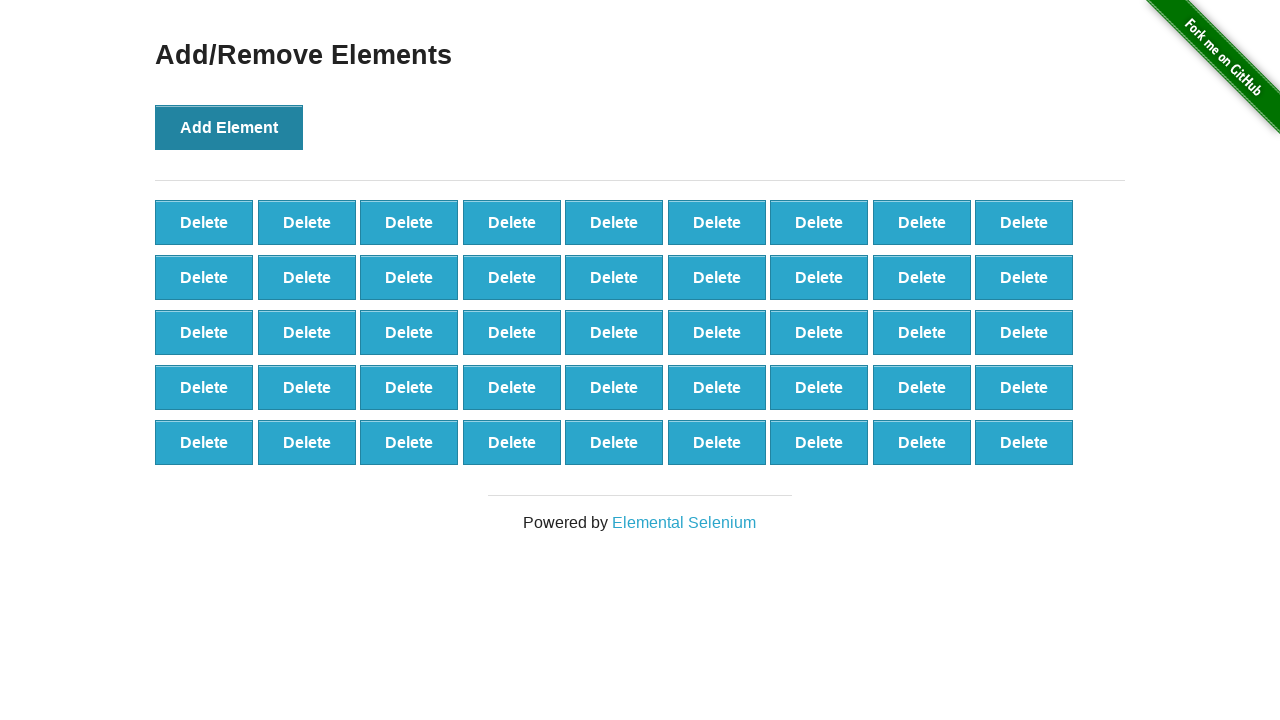

Clicked 'Add Element' button (iteration 46 of 101) at (229, 127) on button[onclick='addElement()']
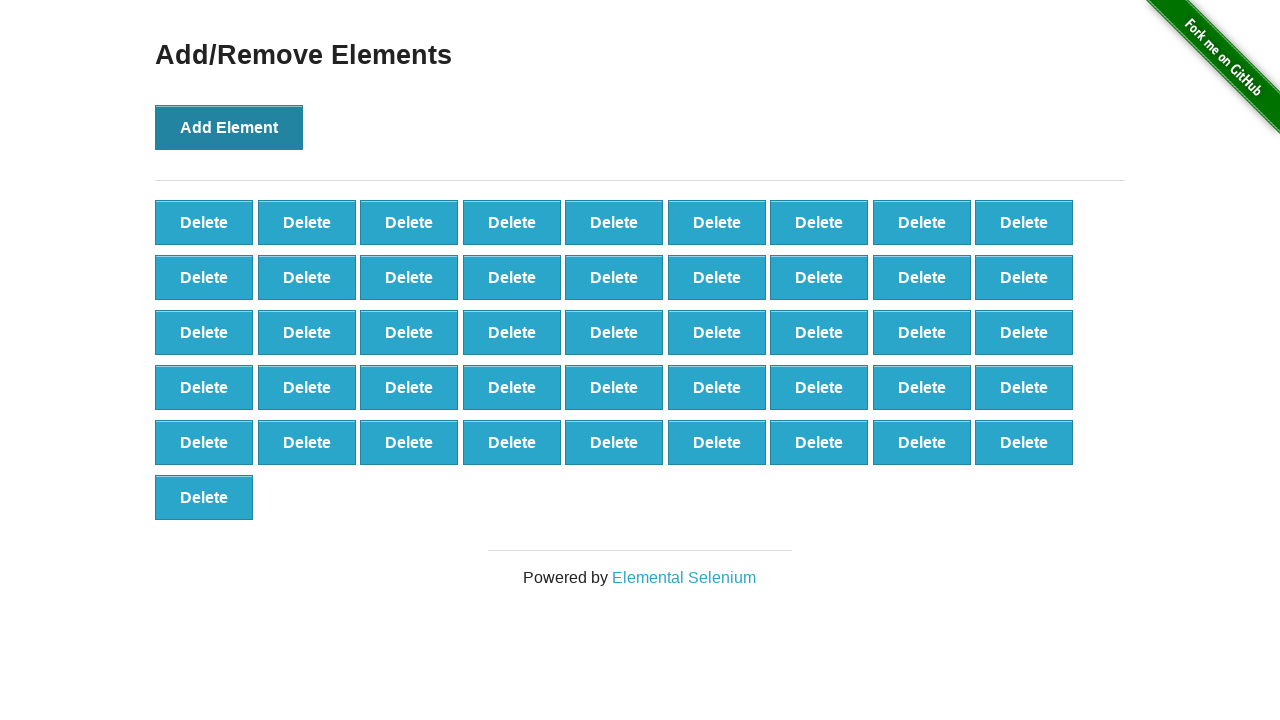

Clicked 'Add Element' button (iteration 47 of 101) at (229, 127) on button[onclick='addElement()']
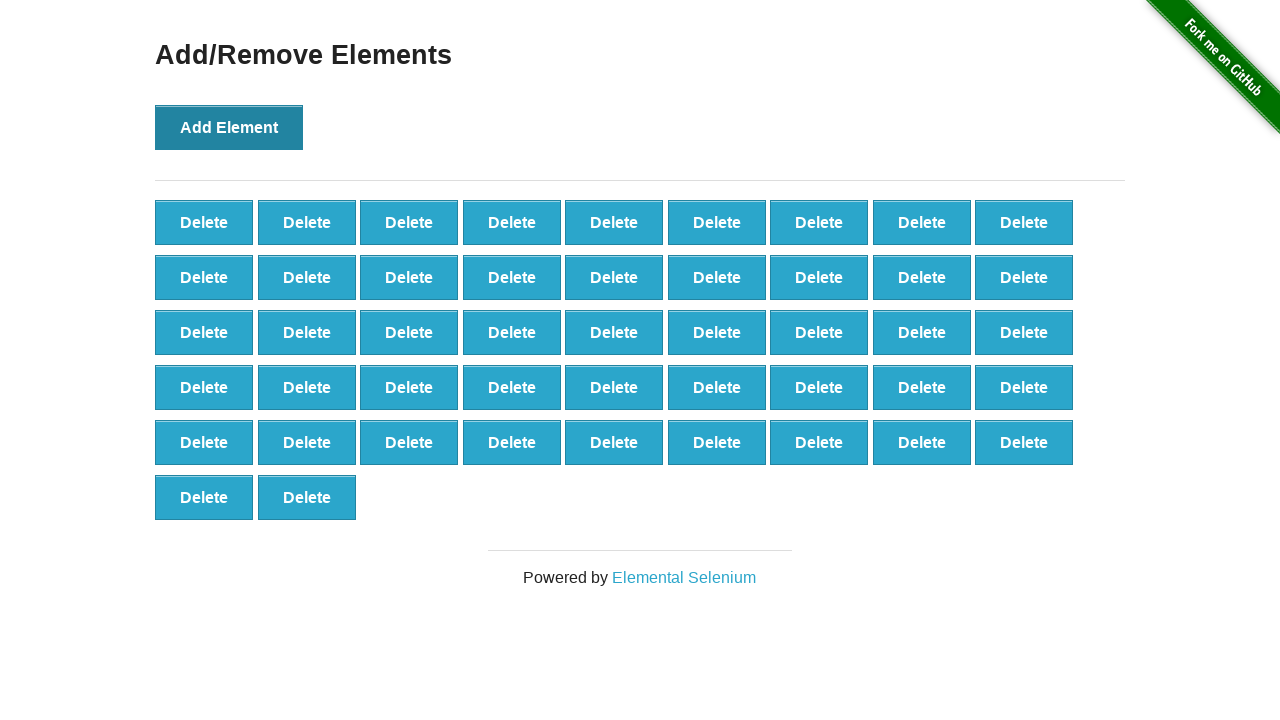

Clicked 'Add Element' button (iteration 48 of 101) at (229, 127) on button[onclick='addElement()']
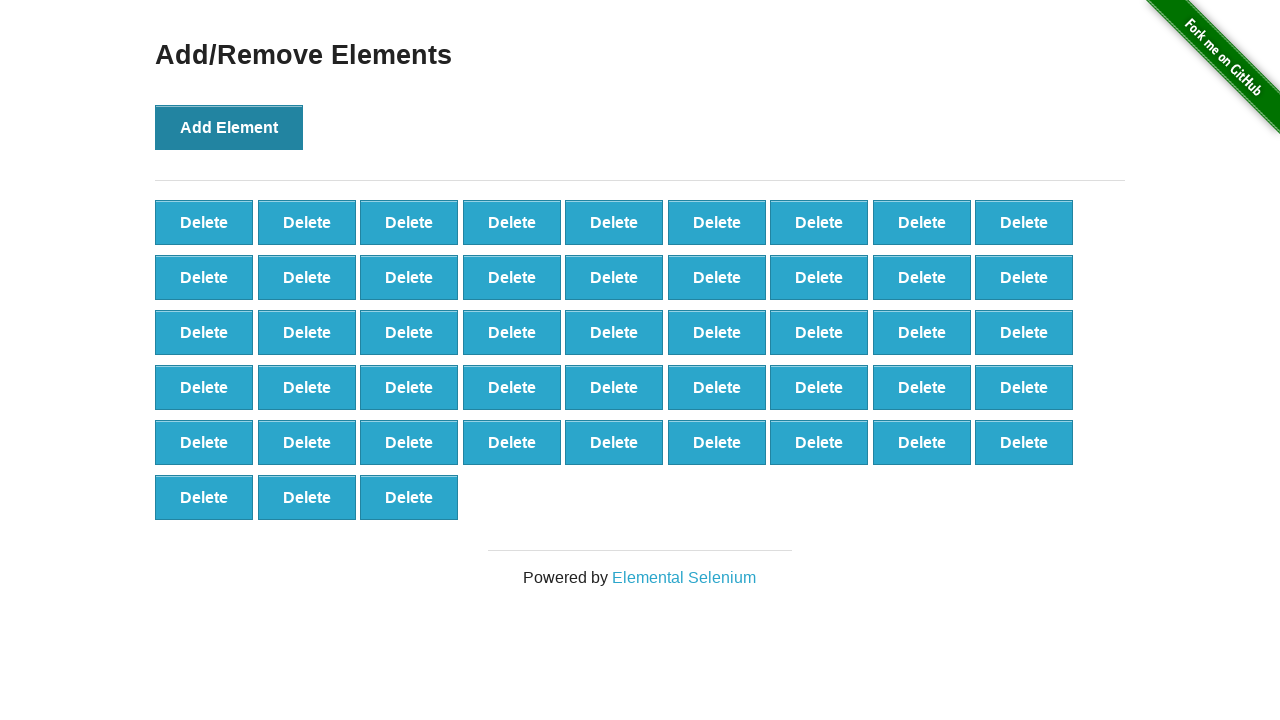

Clicked 'Add Element' button (iteration 49 of 101) at (229, 127) on button[onclick='addElement()']
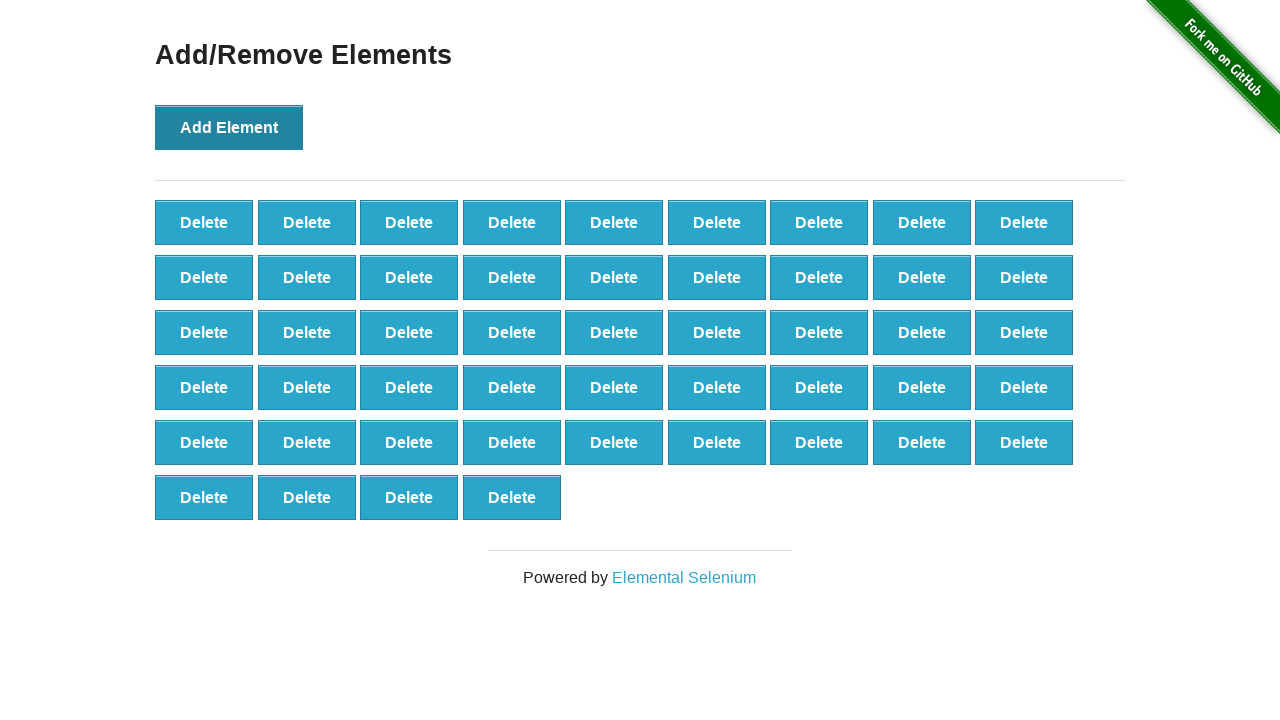

Clicked 'Add Element' button (iteration 50 of 101) at (229, 127) on button[onclick='addElement()']
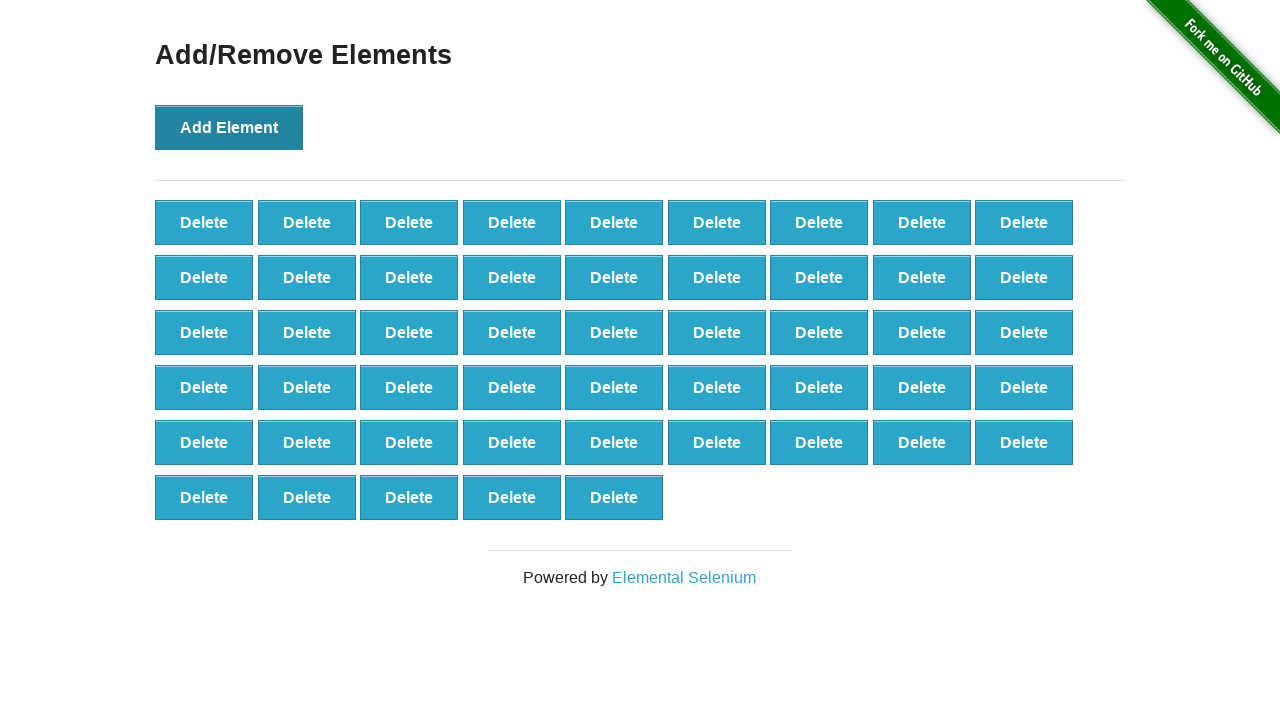

Clicked 'Add Element' button (iteration 51 of 101) at (229, 127) on button[onclick='addElement()']
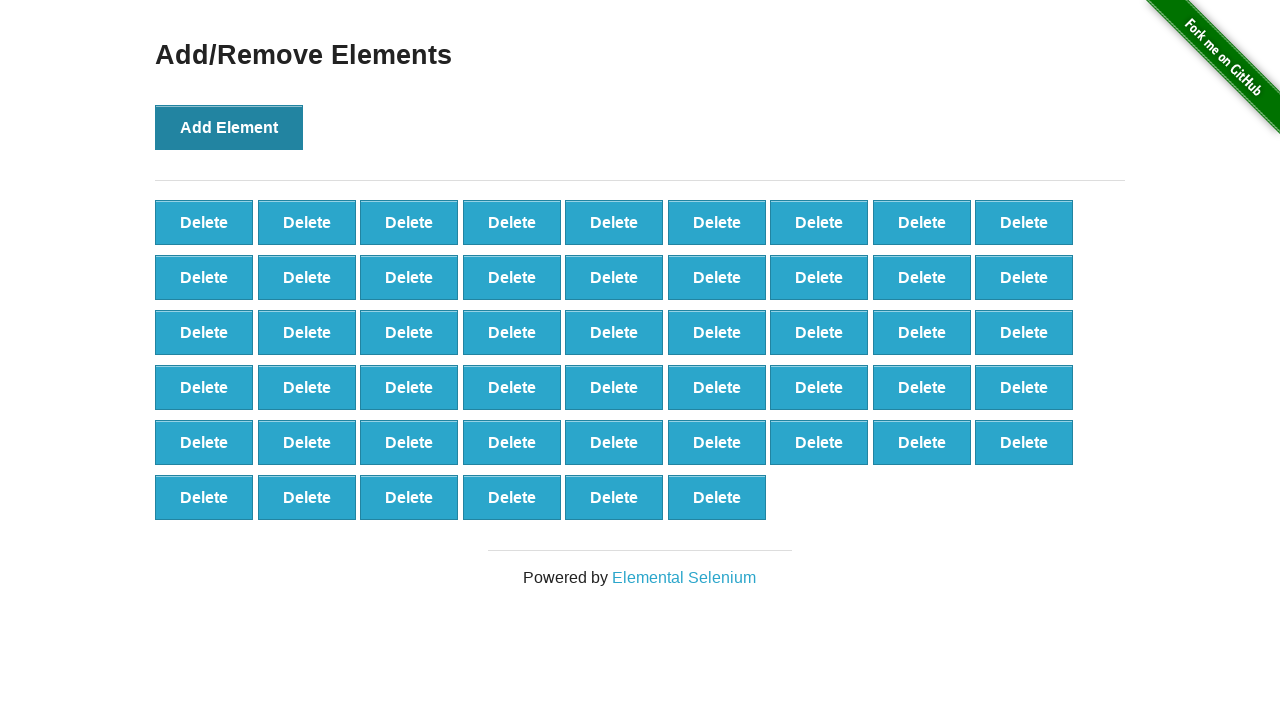

Clicked 'Add Element' button (iteration 52 of 101) at (229, 127) on button[onclick='addElement()']
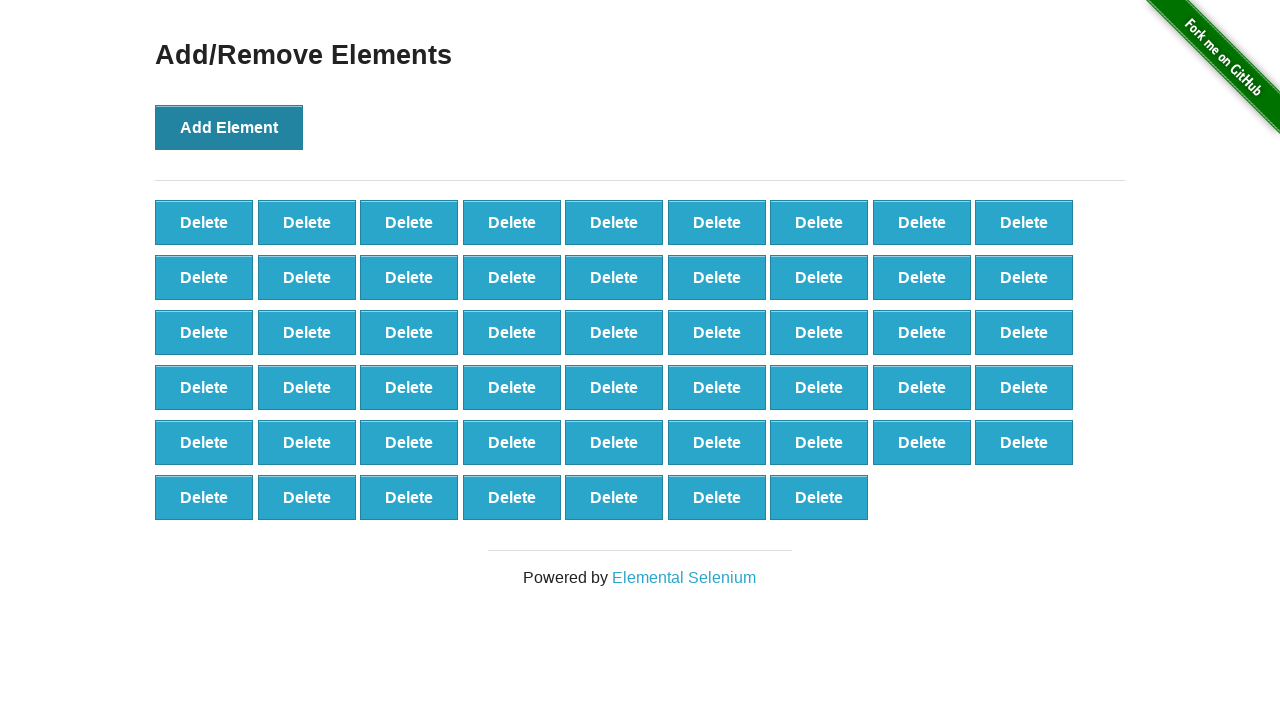

Clicked 'Add Element' button (iteration 53 of 101) at (229, 127) on button[onclick='addElement()']
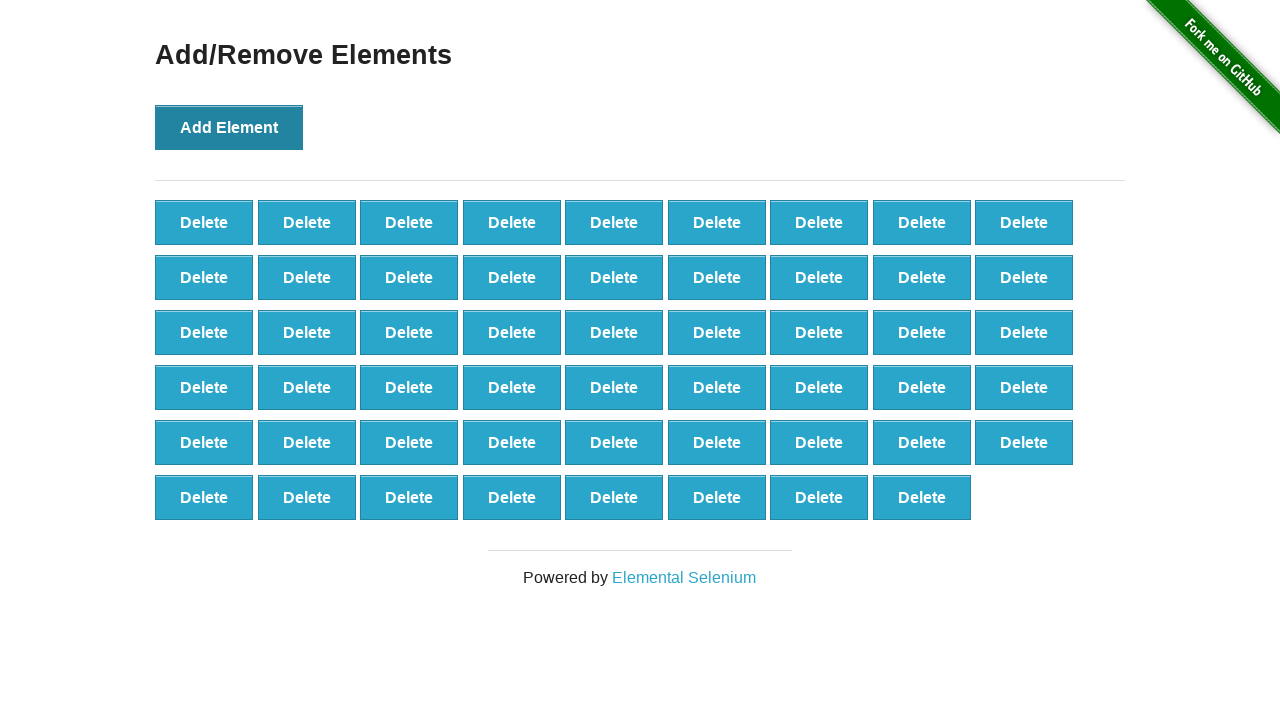

Clicked 'Add Element' button (iteration 54 of 101) at (229, 127) on button[onclick='addElement()']
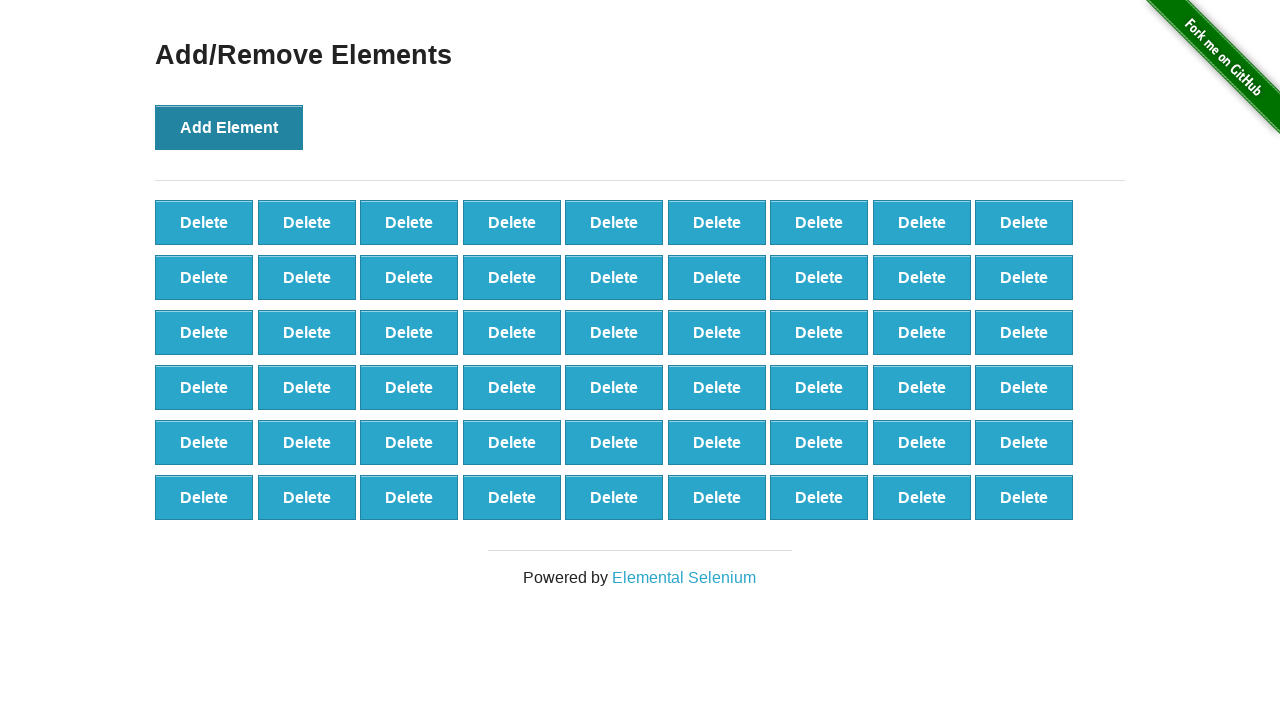

Clicked 'Add Element' button (iteration 55 of 101) at (229, 127) on button[onclick='addElement()']
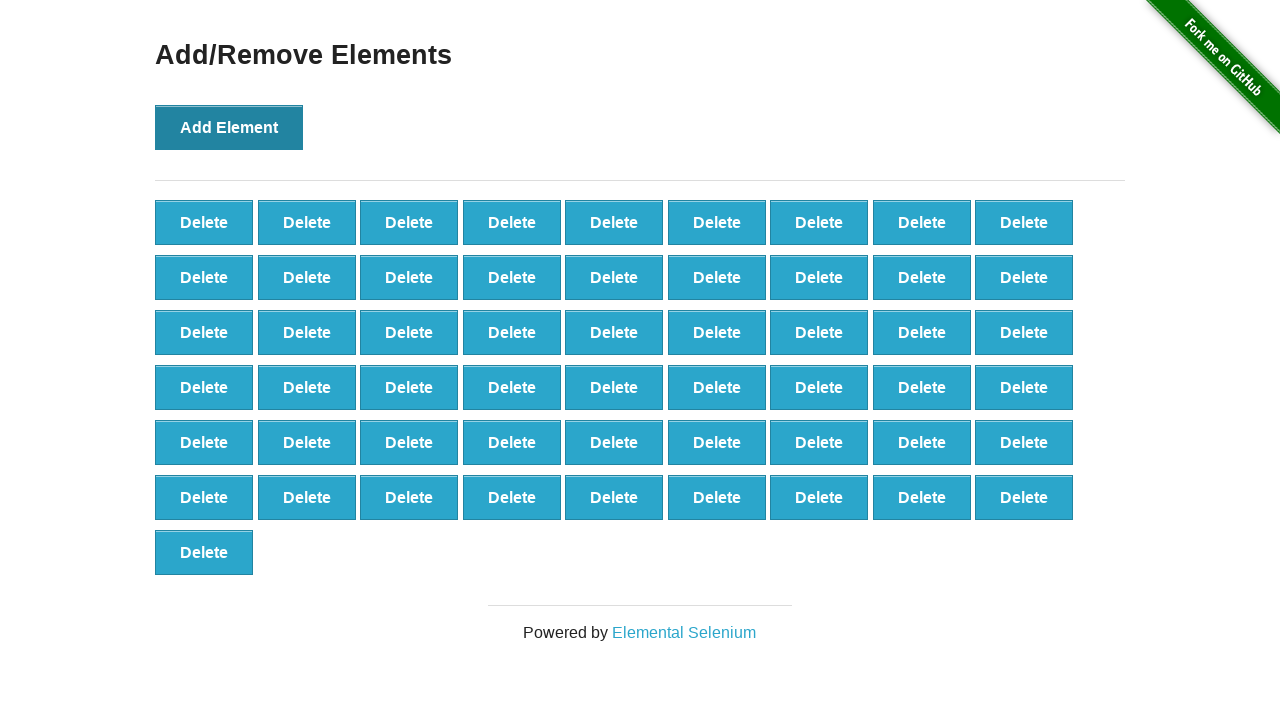

Clicked 'Add Element' button (iteration 56 of 101) at (229, 127) on button[onclick='addElement()']
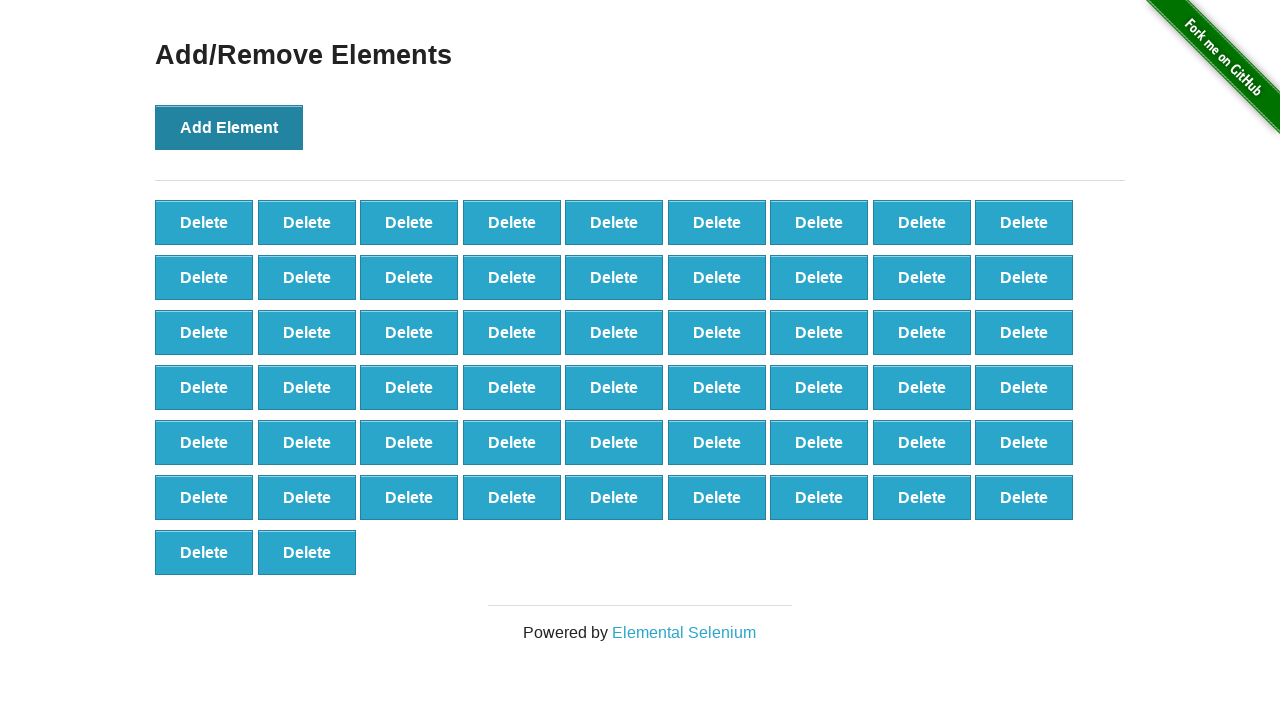

Clicked 'Add Element' button (iteration 57 of 101) at (229, 127) on button[onclick='addElement()']
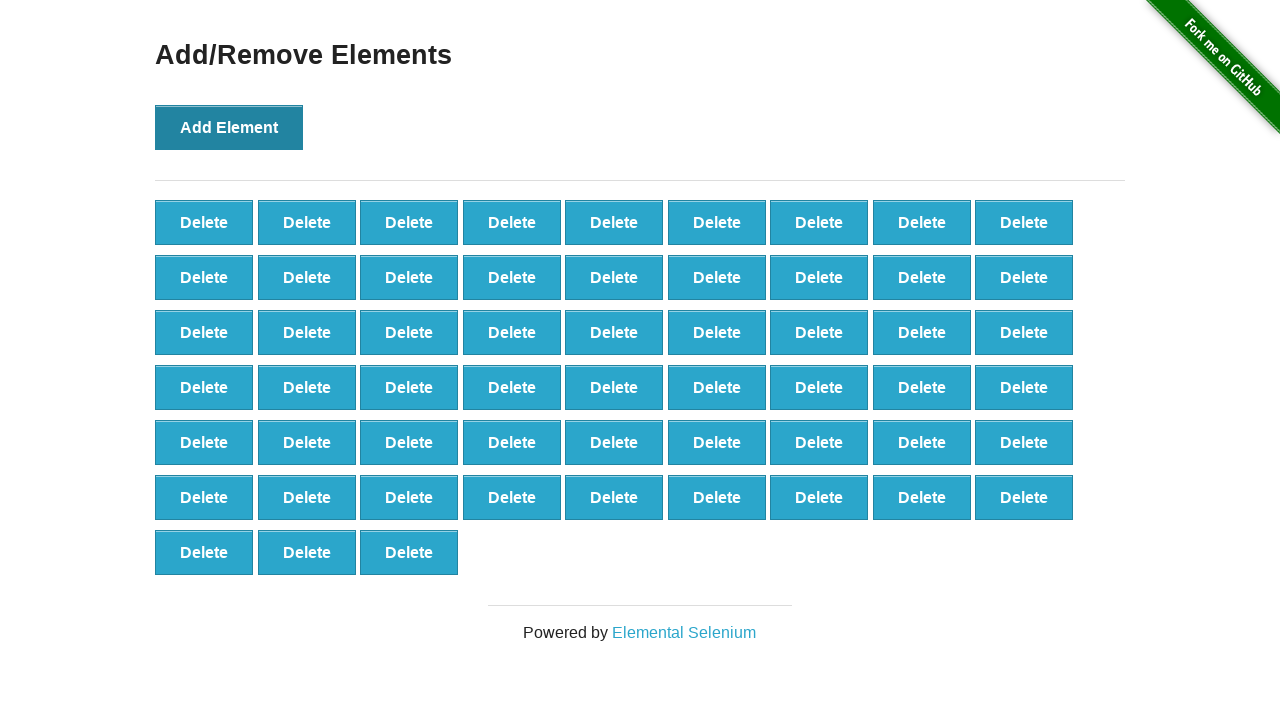

Clicked 'Add Element' button (iteration 58 of 101) at (229, 127) on button[onclick='addElement()']
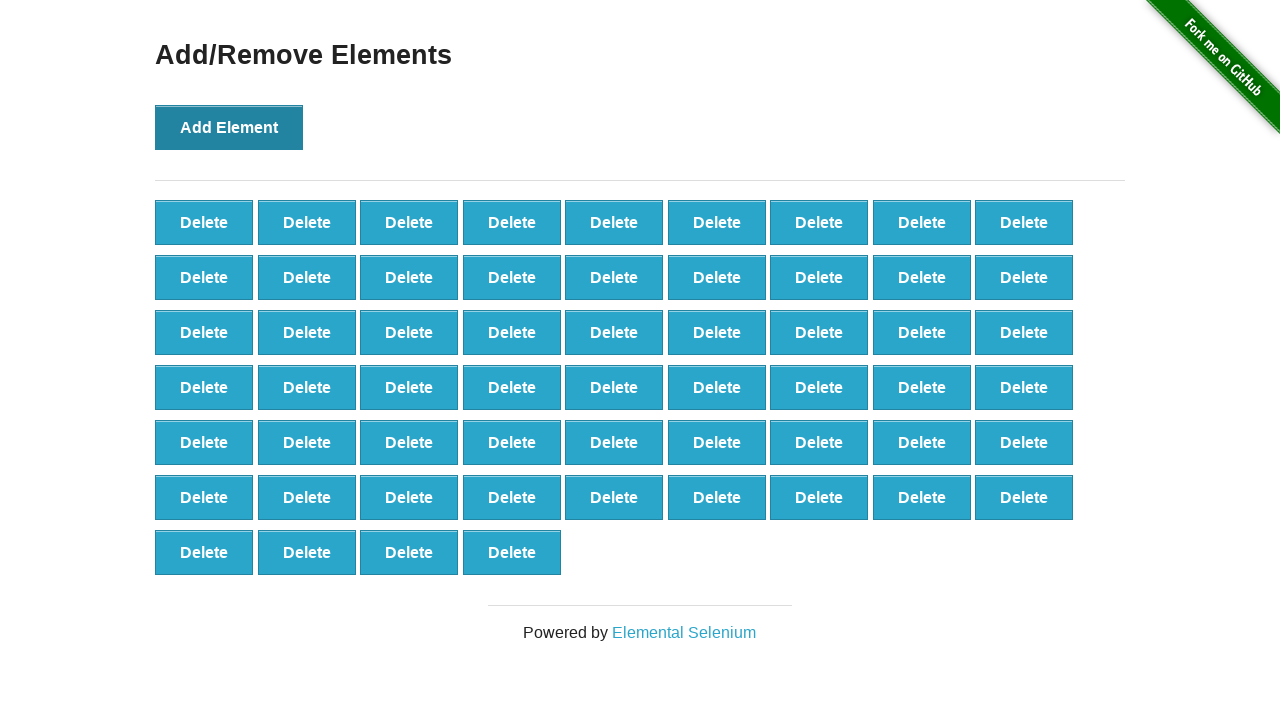

Clicked 'Add Element' button (iteration 59 of 101) at (229, 127) on button[onclick='addElement()']
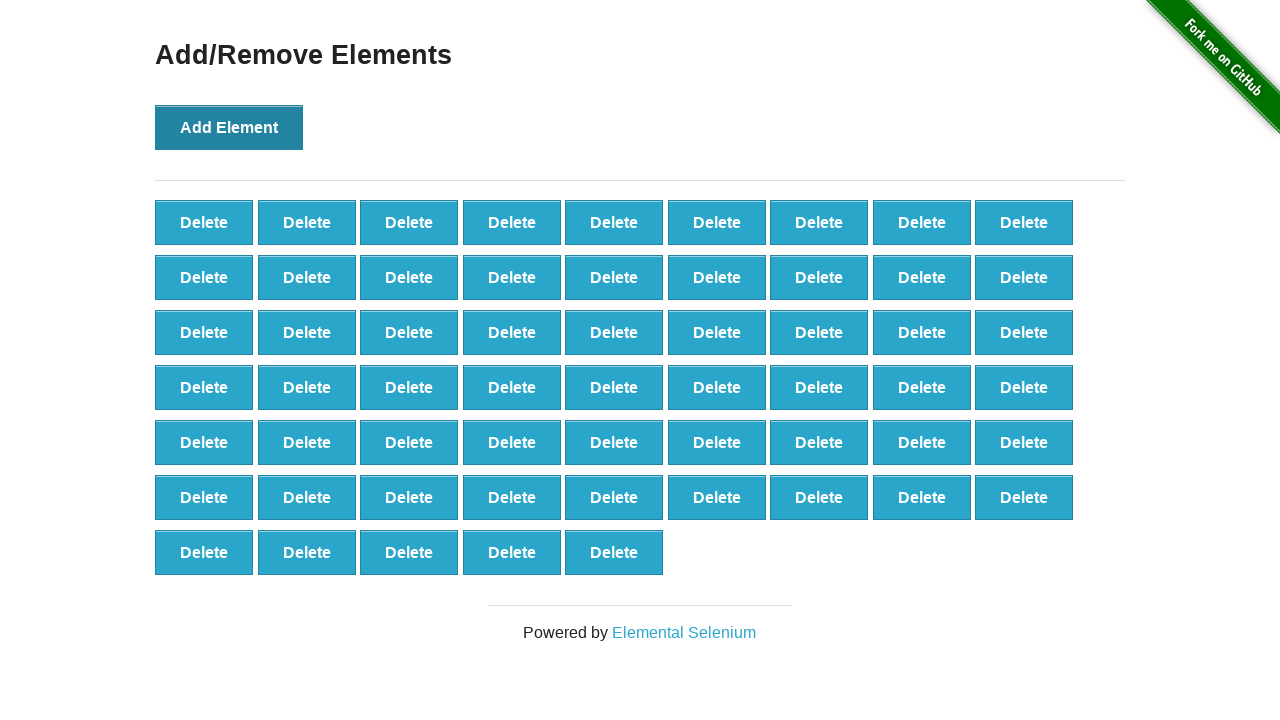

Clicked 'Add Element' button (iteration 60 of 101) at (229, 127) on button[onclick='addElement()']
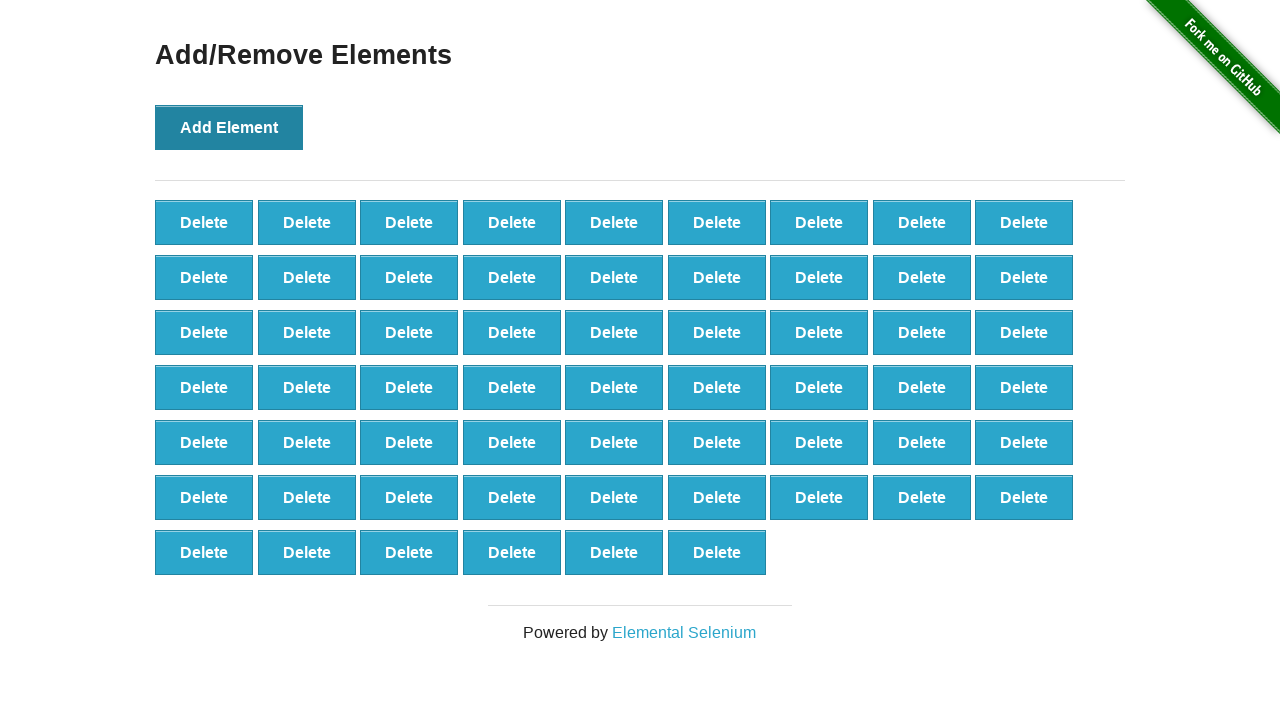

Clicked 'Add Element' button (iteration 61 of 101) at (229, 127) on button[onclick='addElement()']
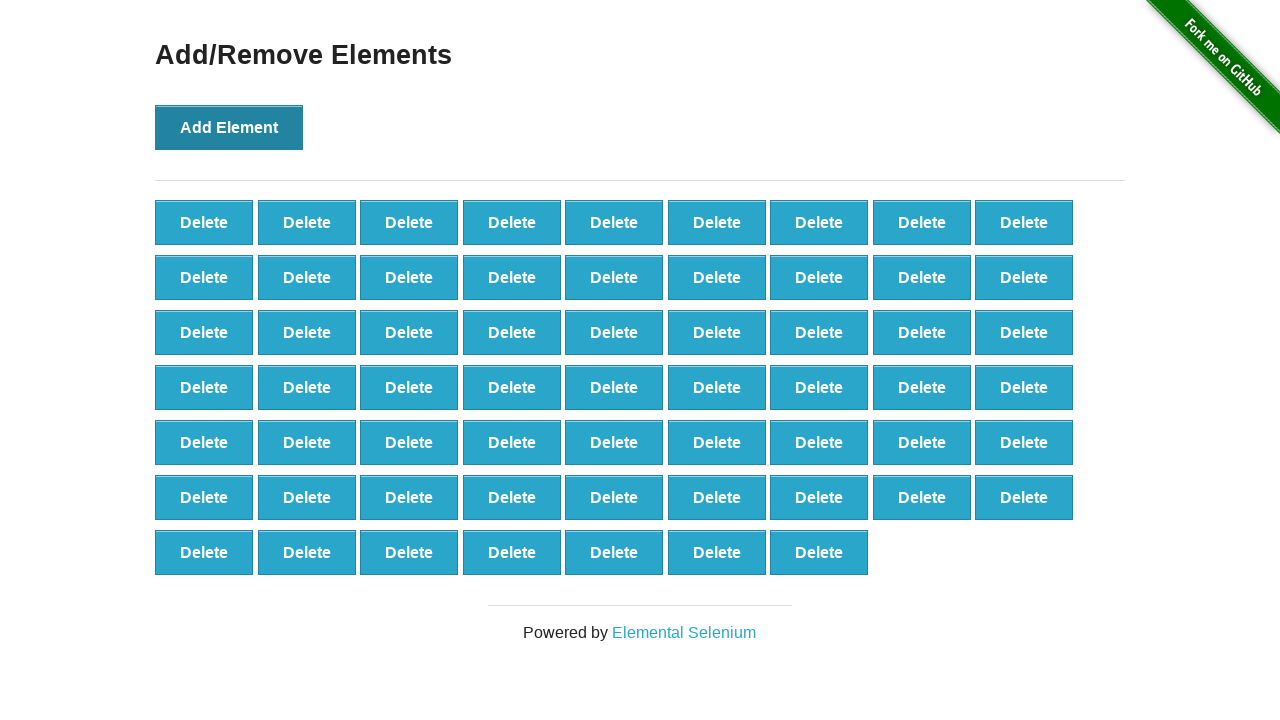

Clicked 'Add Element' button (iteration 62 of 101) at (229, 127) on button[onclick='addElement()']
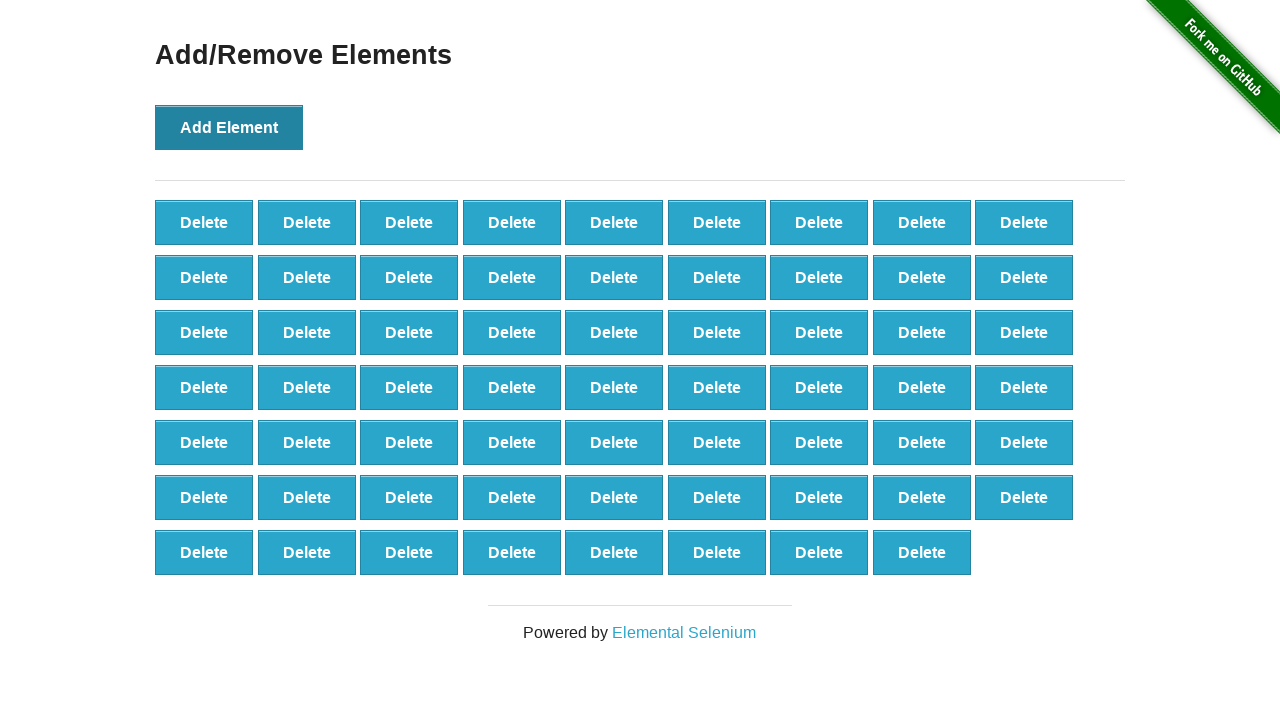

Clicked 'Add Element' button (iteration 63 of 101) at (229, 127) on button[onclick='addElement()']
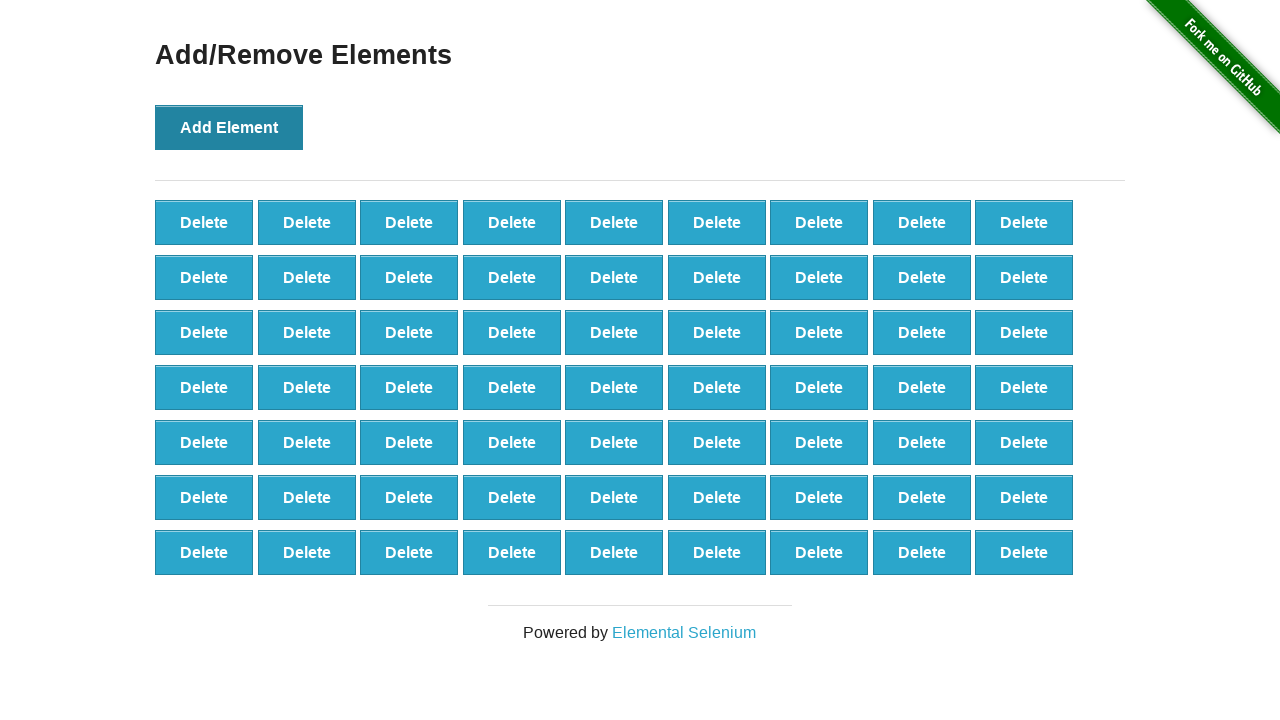

Clicked 'Add Element' button (iteration 64 of 101) at (229, 127) on button[onclick='addElement()']
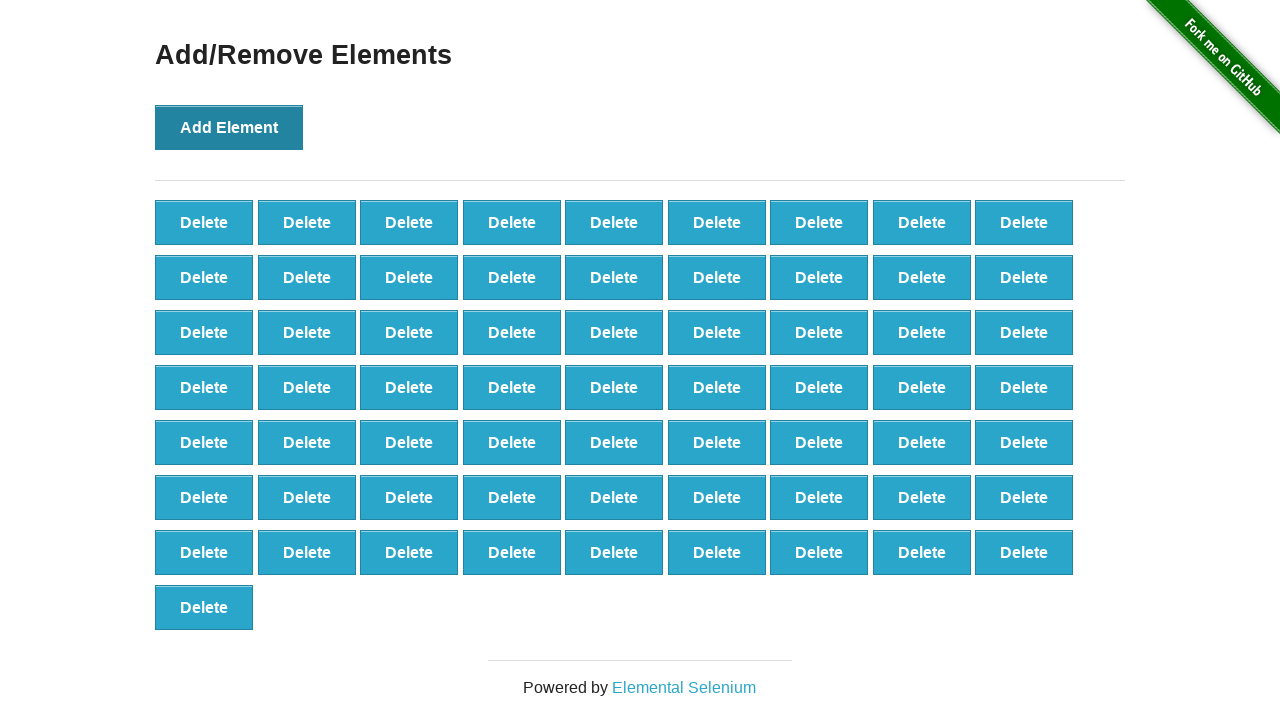

Clicked 'Add Element' button (iteration 65 of 101) at (229, 127) on button[onclick='addElement()']
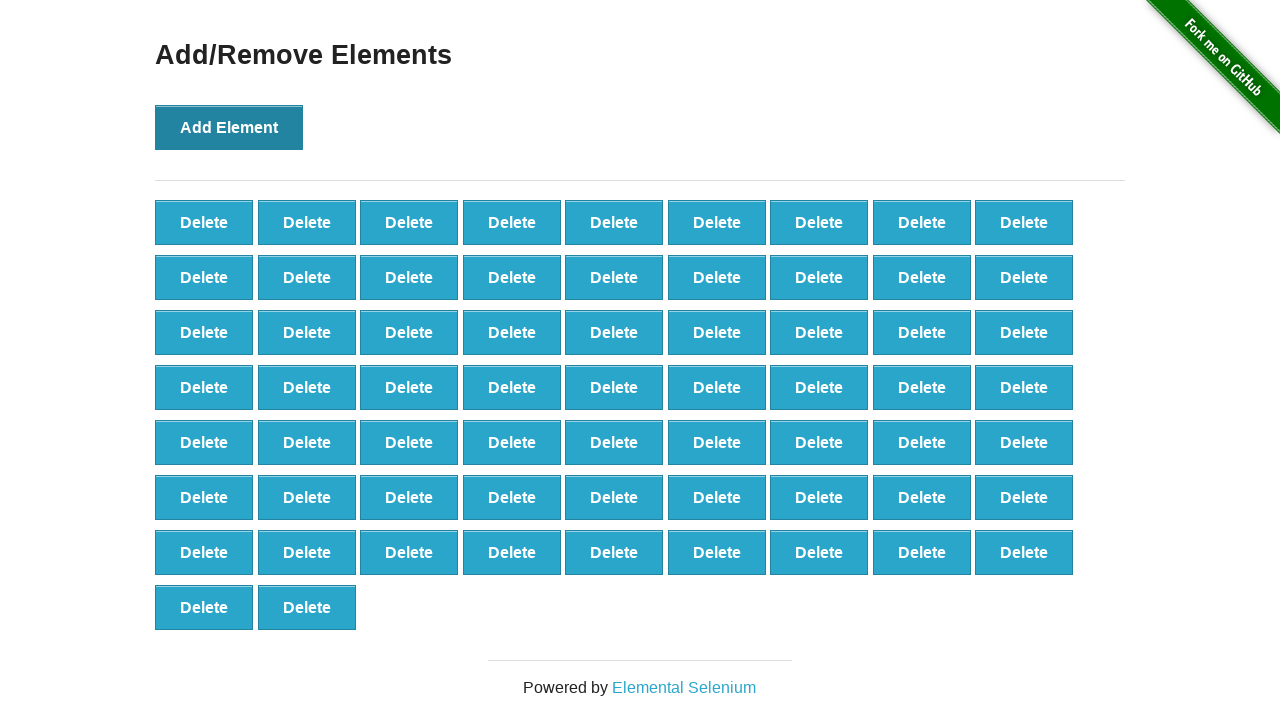

Clicked 'Add Element' button (iteration 66 of 101) at (229, 127) on button[onclick='addElement()']
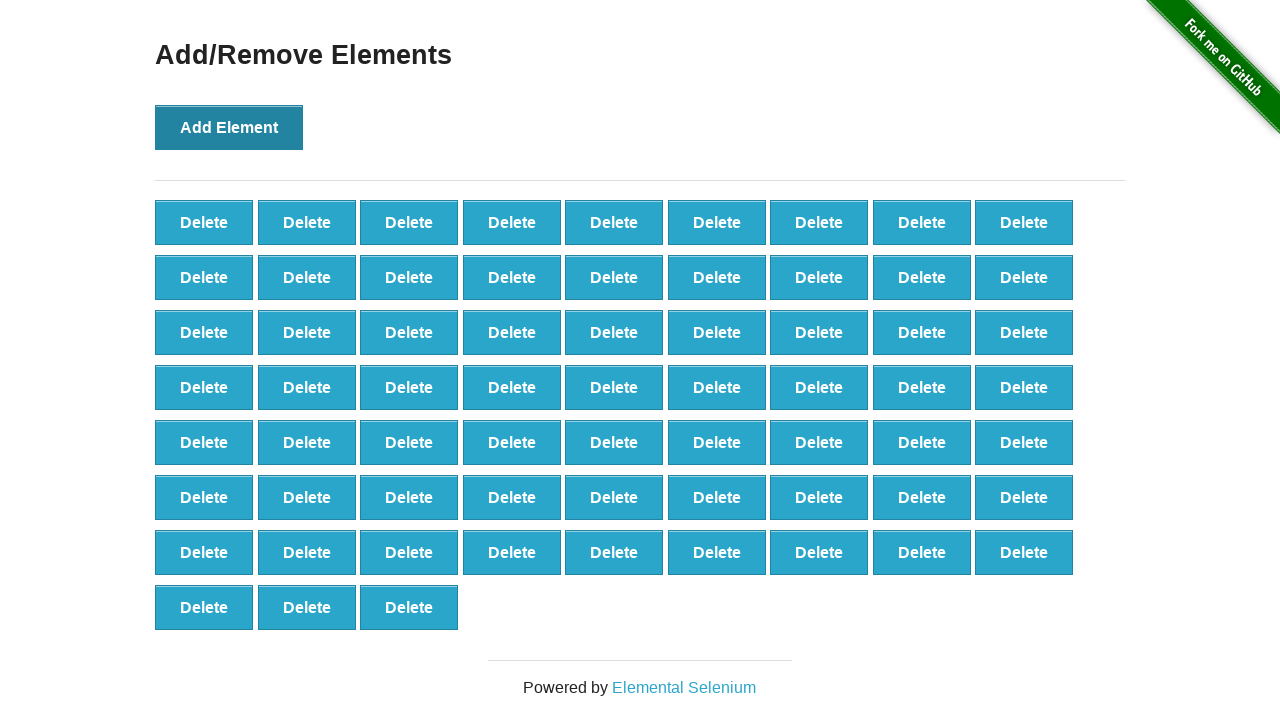

Clicked 'Add Element' button (iteration 67 of 101) at (229, 127) on button[onclick='addElement()']
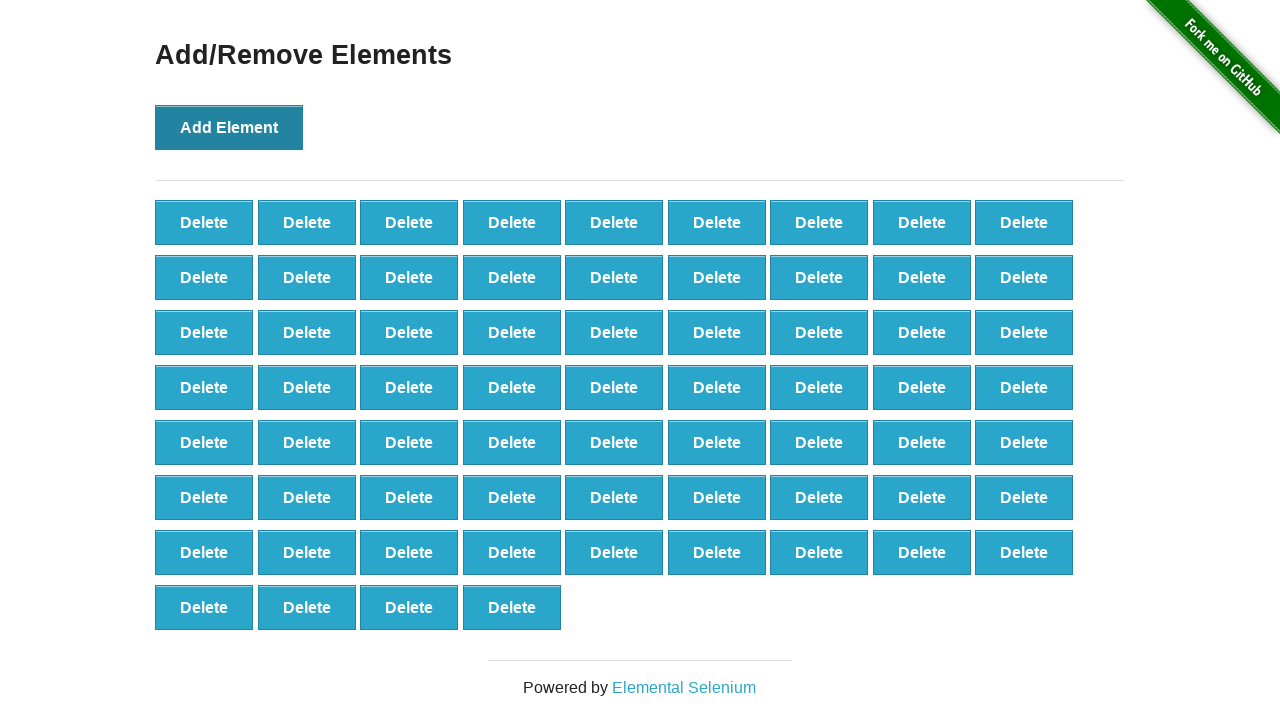

Clicked 'Add Element' button (iteration 68 of 101) at (229, 127) on button[onclick='addElement()']
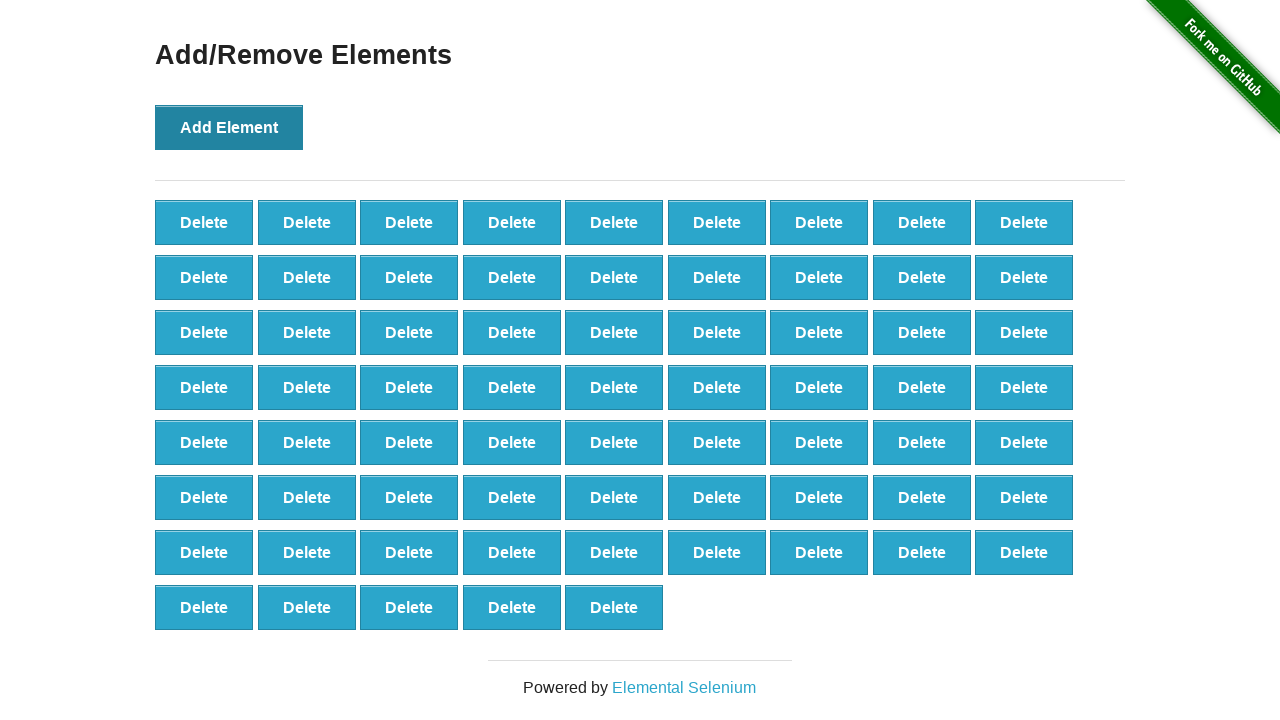

Clicked 'Add Element' button (iteration 69 of 101) at (229, 127) on button[onclick='addElement()']
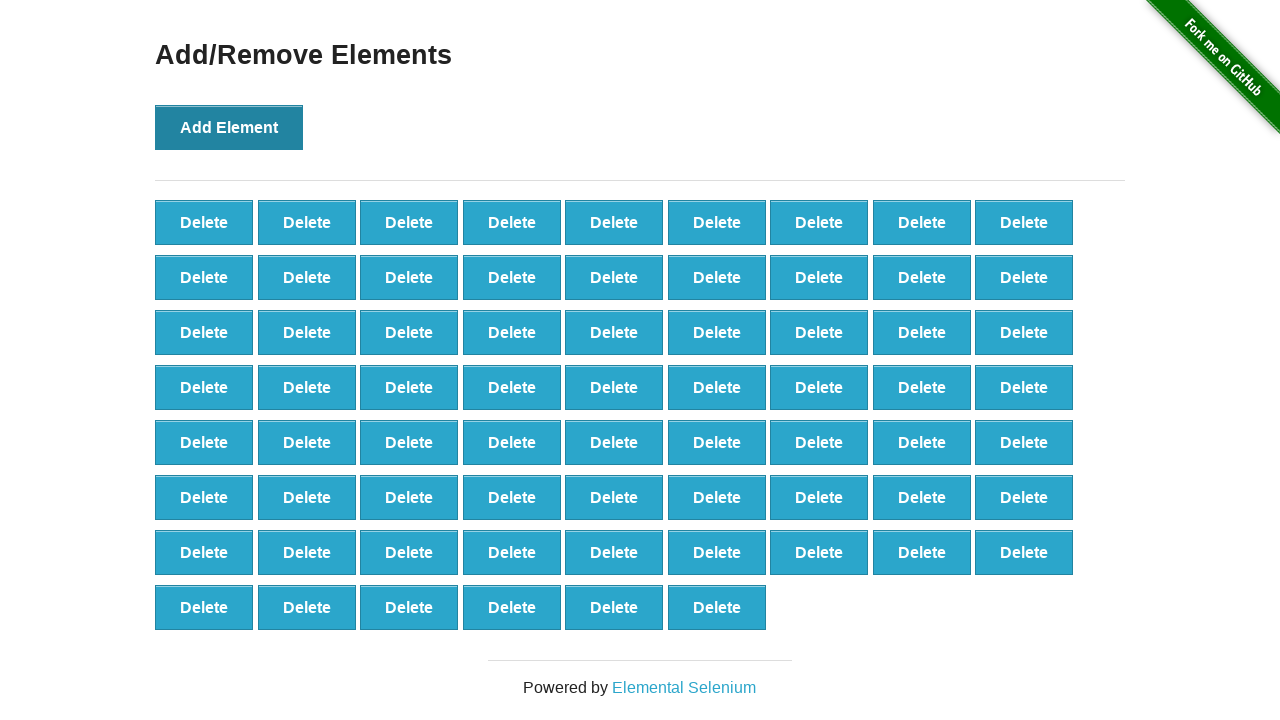

Clicked 'Add Element' button (iteration 70 of 101) at (229, 127) on button[onclick='addElement()']
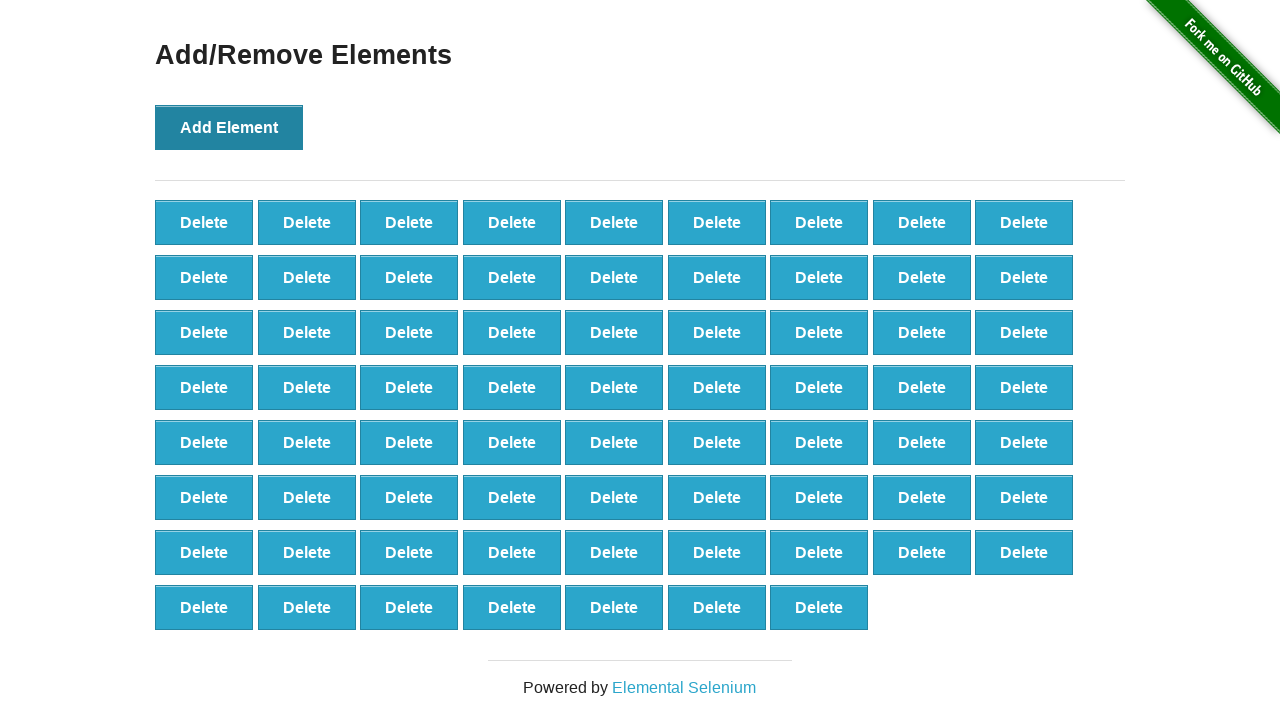

Clicked 'Add Element' button (iteration 71 of 101) at (229, 127) on button[onclick='addElement()']
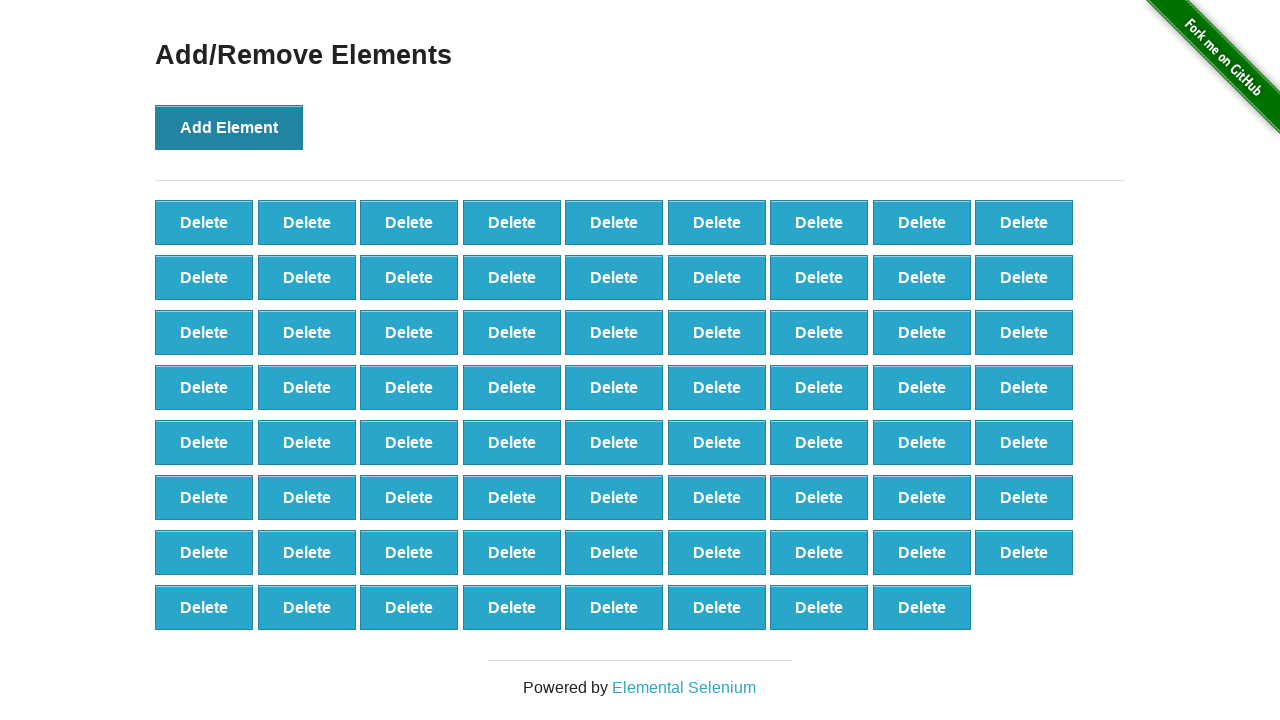

Clicked 'Add Element' button (iteration 72 of 101) at (229, 127) on button[onclick='addElement()']
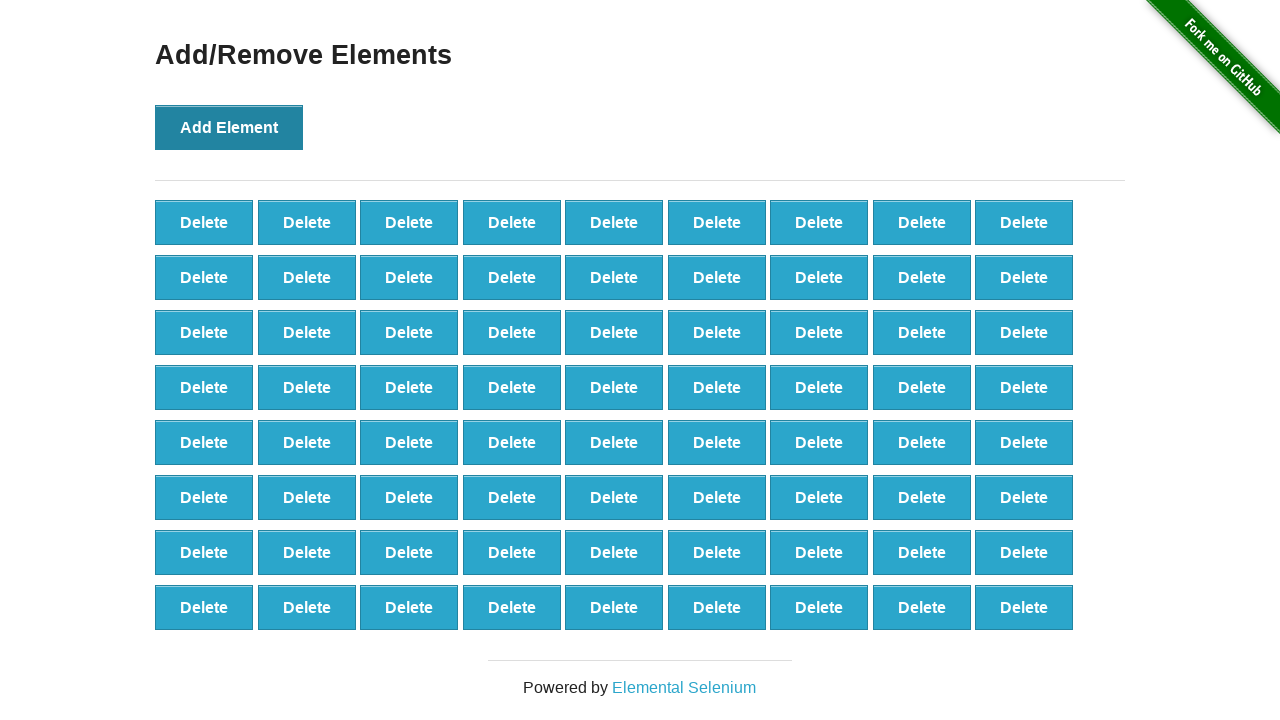

Clicked 'Add Element' button (iteration 73 of 101) at (229, 127) on button[onclick='addElement()']
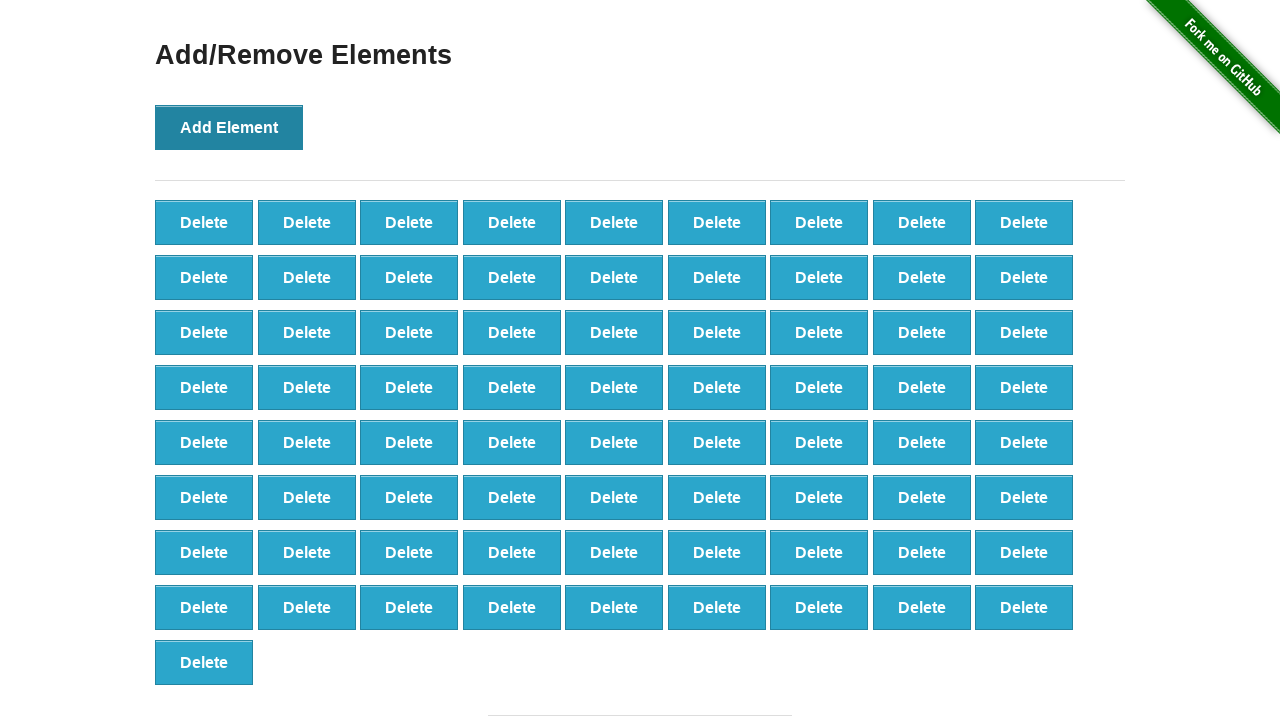

Clicked 'Add Element' button (iteration 74 of 101) at (229, 127) on button[onclick='addElement()']
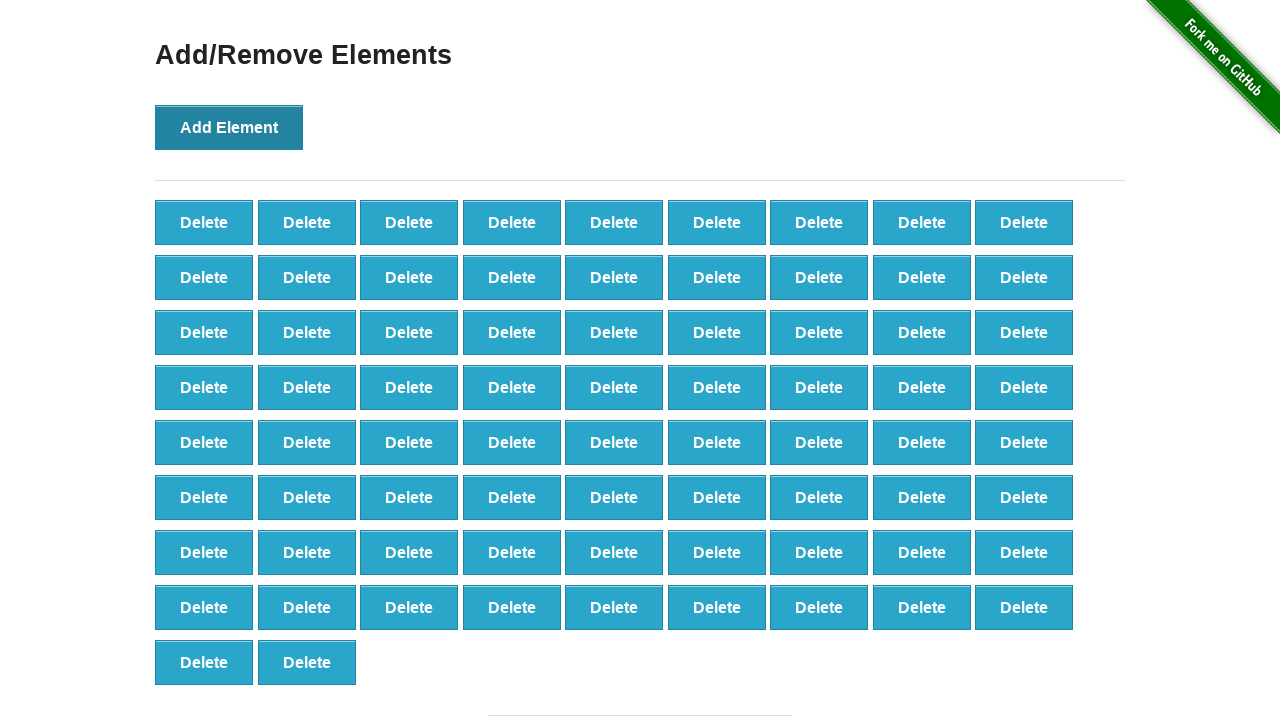

Clicked 'Add Element' button (iteration 75 of 101) at (229, 127) on button[onclick='addElement()']
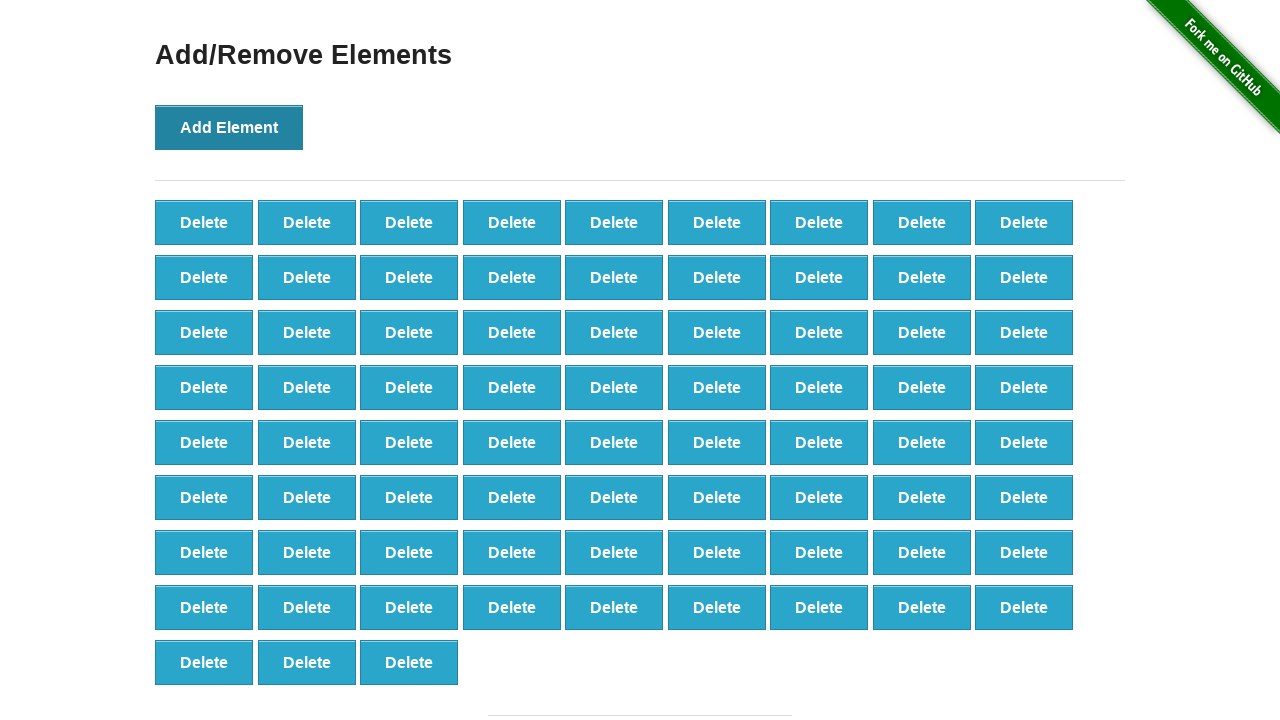

Clicked 'Add Element' button (iteration 76 of 101) at (229, 127) on button[onclick='addElement()']
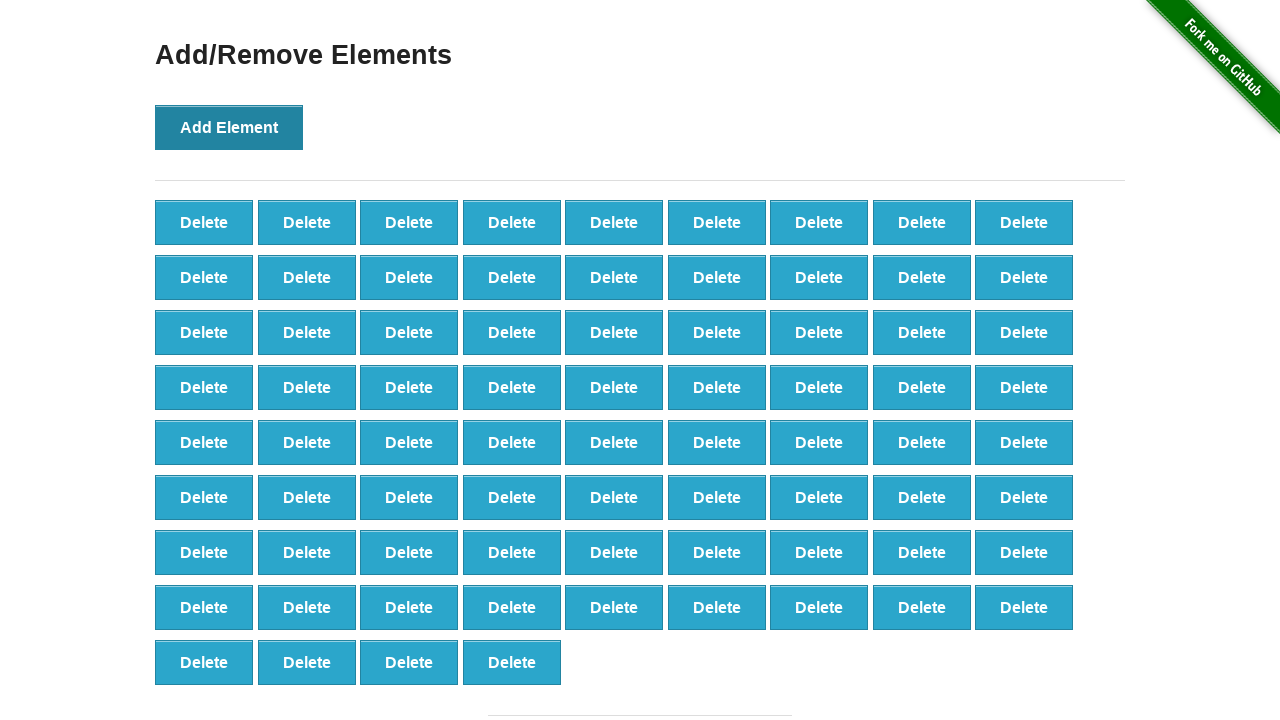

Clicked 'Add Element' button (iteration 77 of 101) at (229, 127) on button[onclick='addElement()']
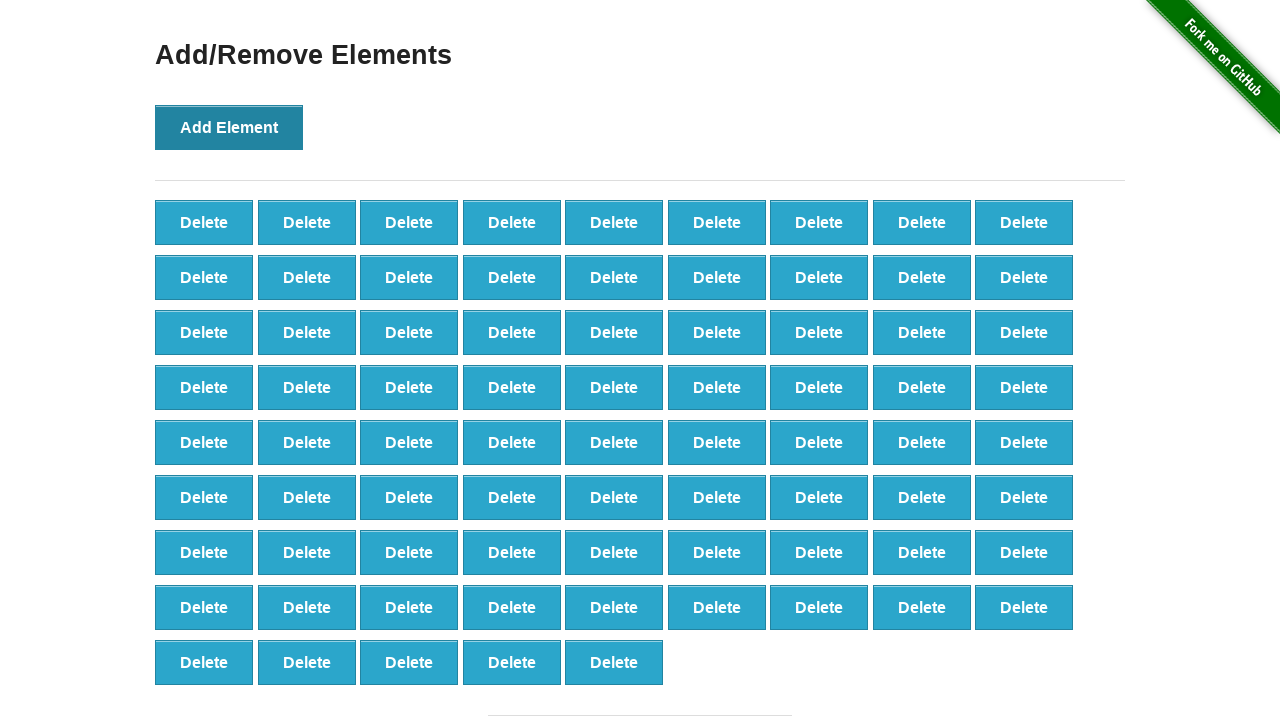

Clicked 'Add Element' button (iteration 78 of 101) at (229, 127) on button[onclick='addElement()']
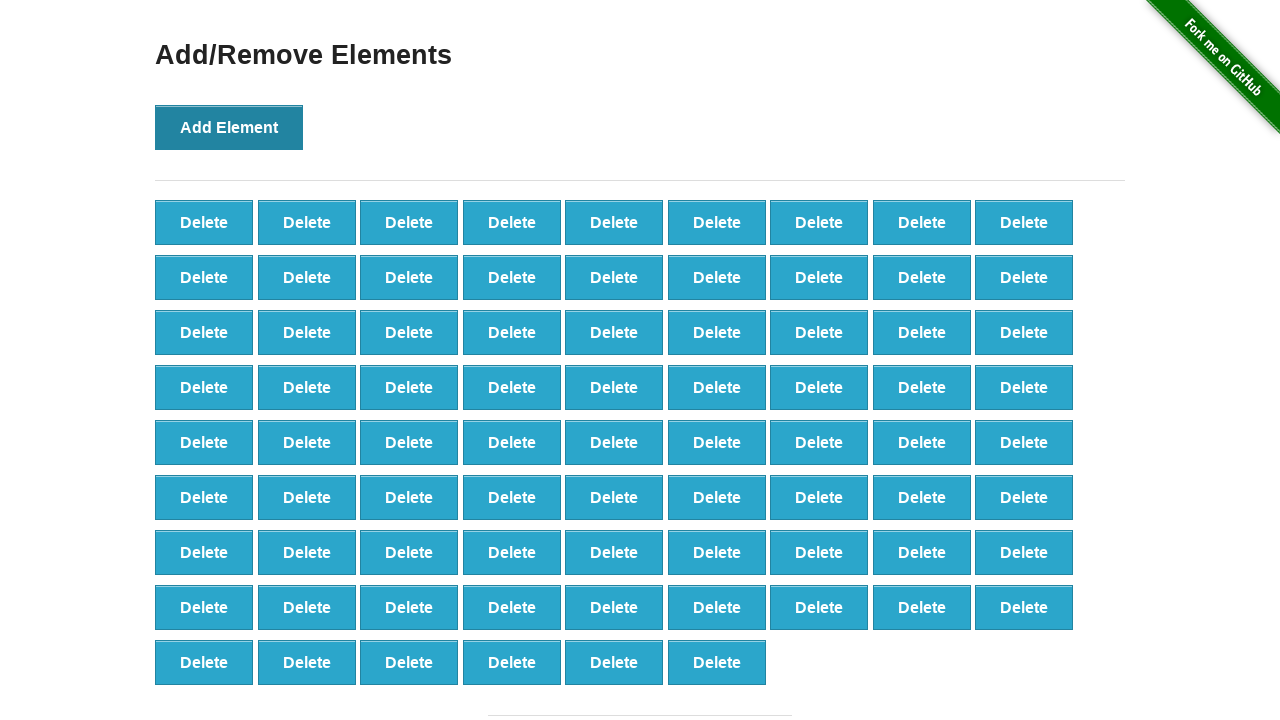

Clicked 'Add Element' button (iteration 79 of 101) at (229, 127) on button[onclick='addElement()']
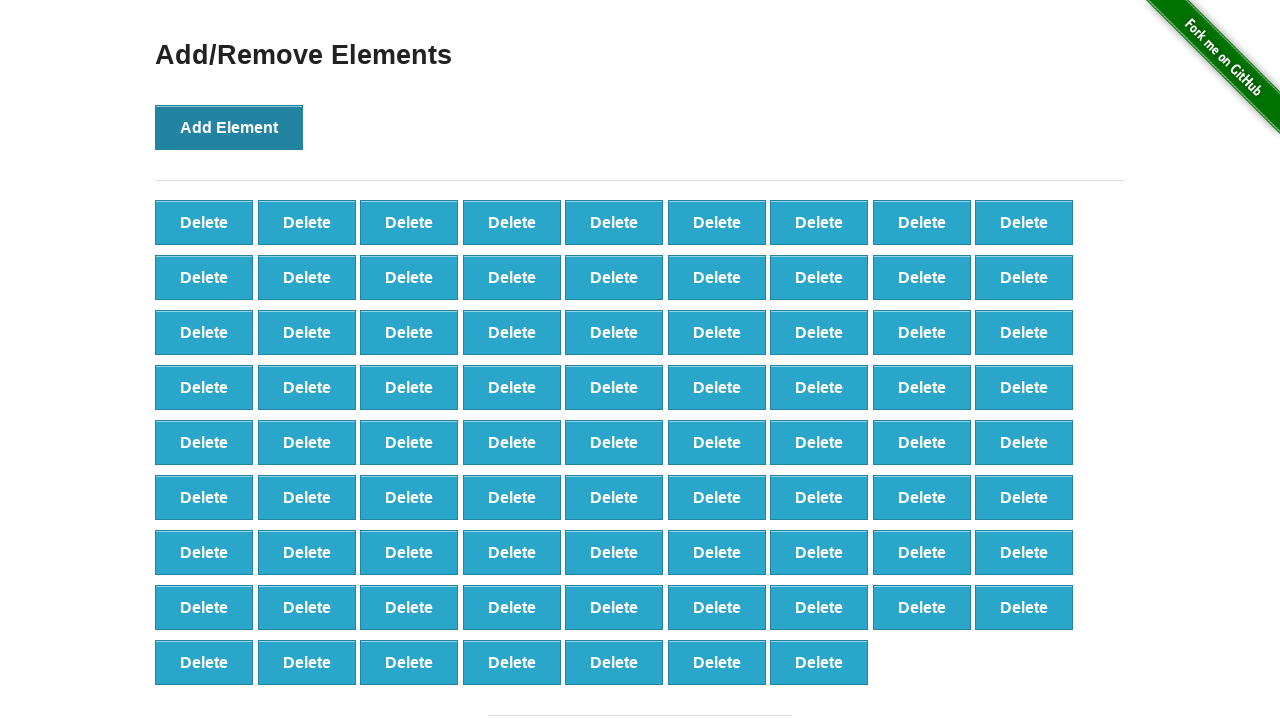

Clicked 'Add Element' button (iteration 80 of 101) at (229, 127) on button[onclick='addElement()']
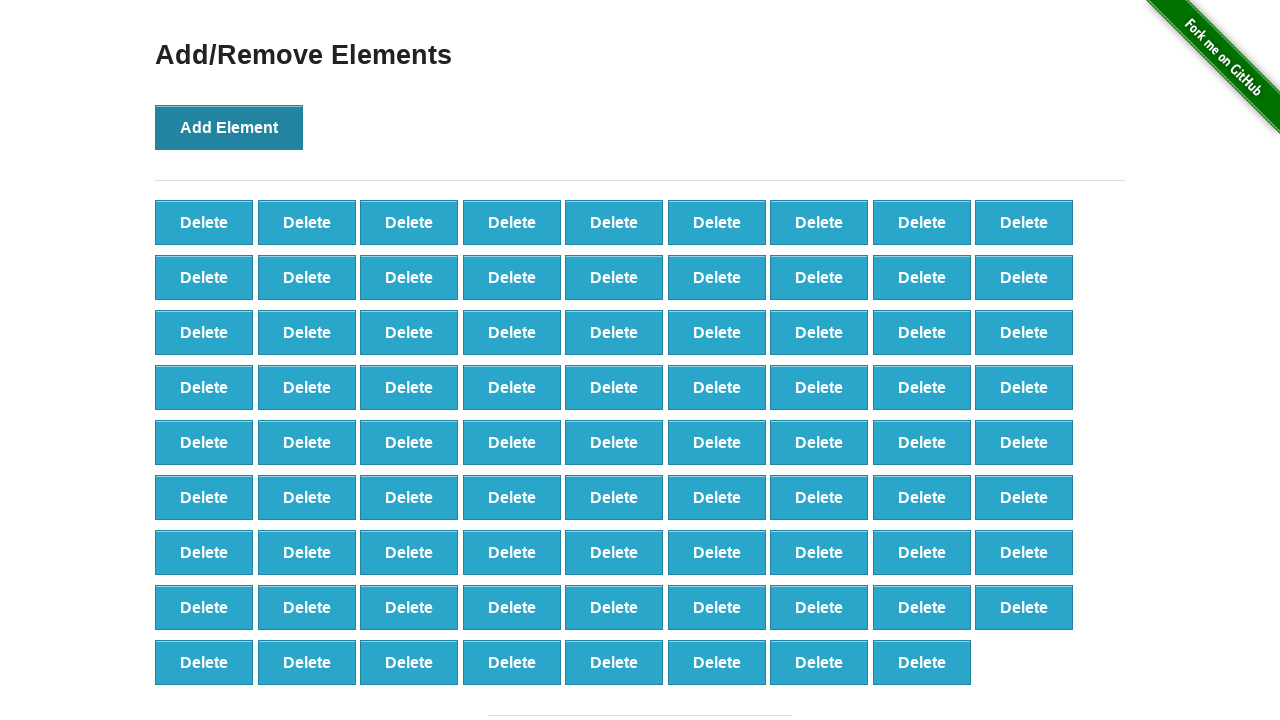

Clicked 'Add Element' button (iteration 81 of 101) at (229, 127) on button[onclick='addElement()']
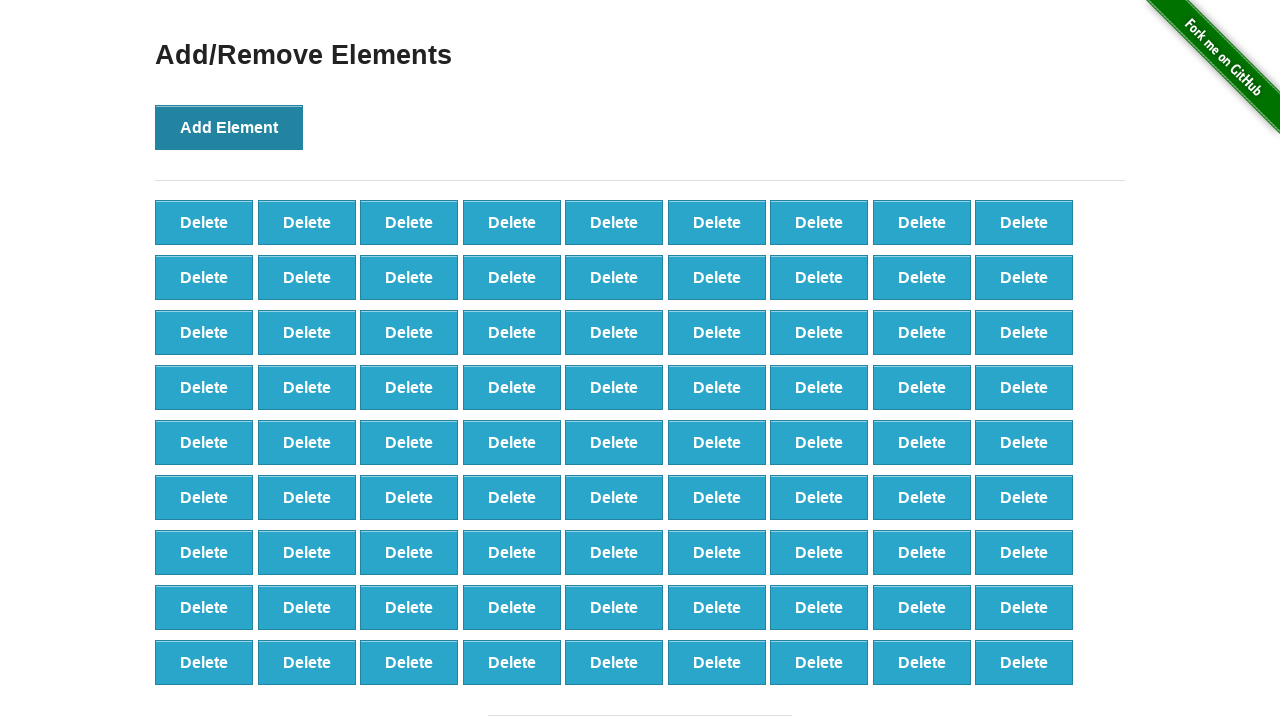

Clicked 'Add Element' button (iteration 82 of 101) at (229, 127) on button[onclick='addElement()']
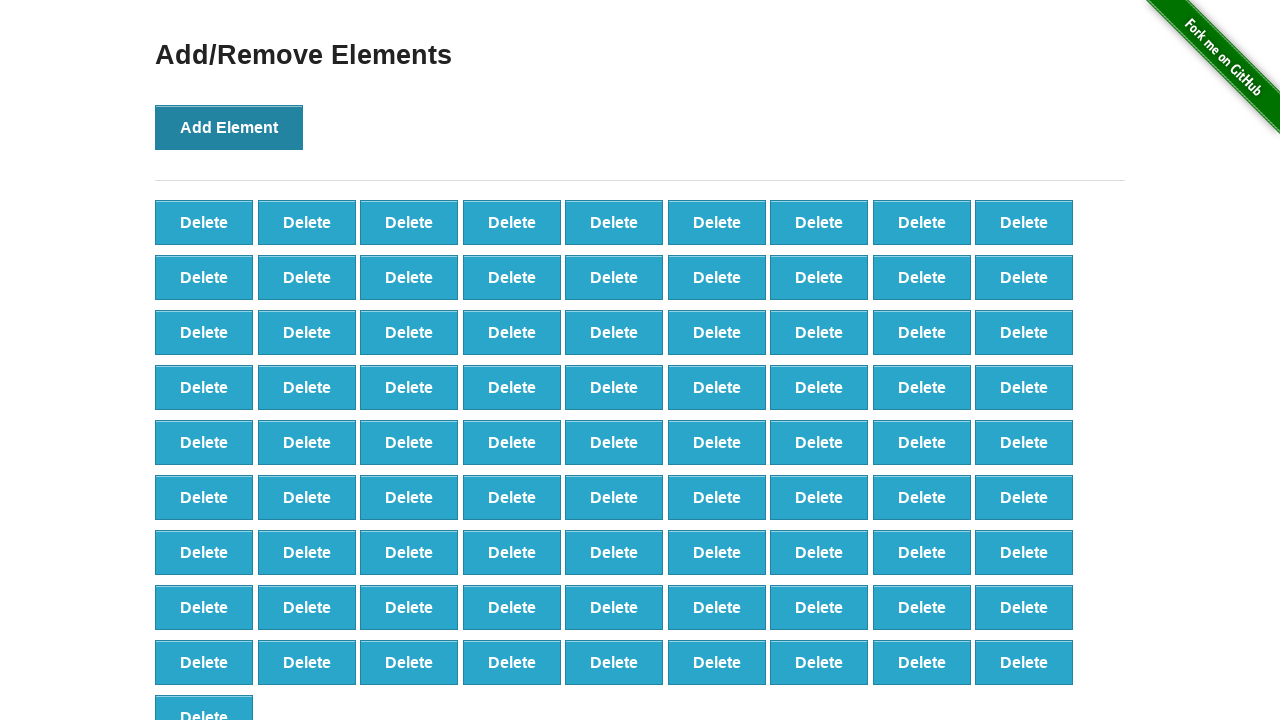

Clicked 'Add Element' button (iteration 83 of 101) at (229, 127) on button[onclick='addElement()']
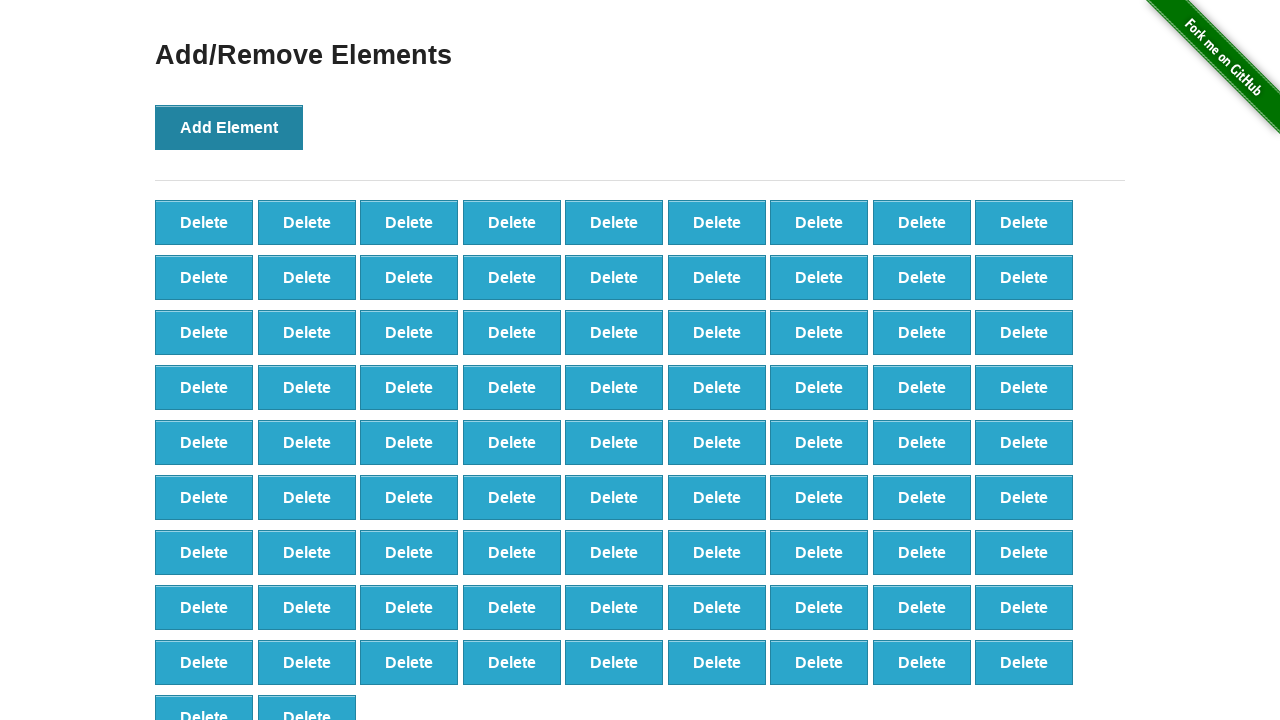

Clicked 'Add Element' button (iteration 84 of 101) at (229, 127) on button[onclick='addElement()']
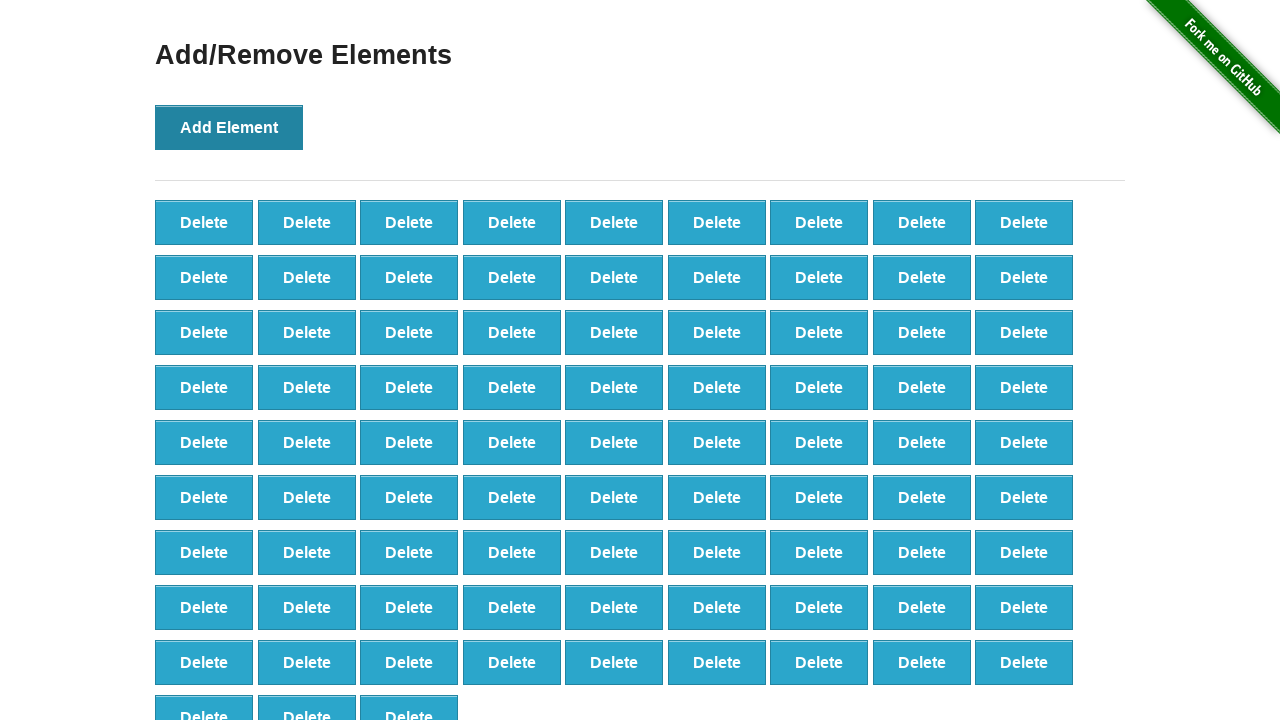

Clicked 'Add Element' button (iteration 85 of 101) at (229, 127) on button[onclick='addElement()']
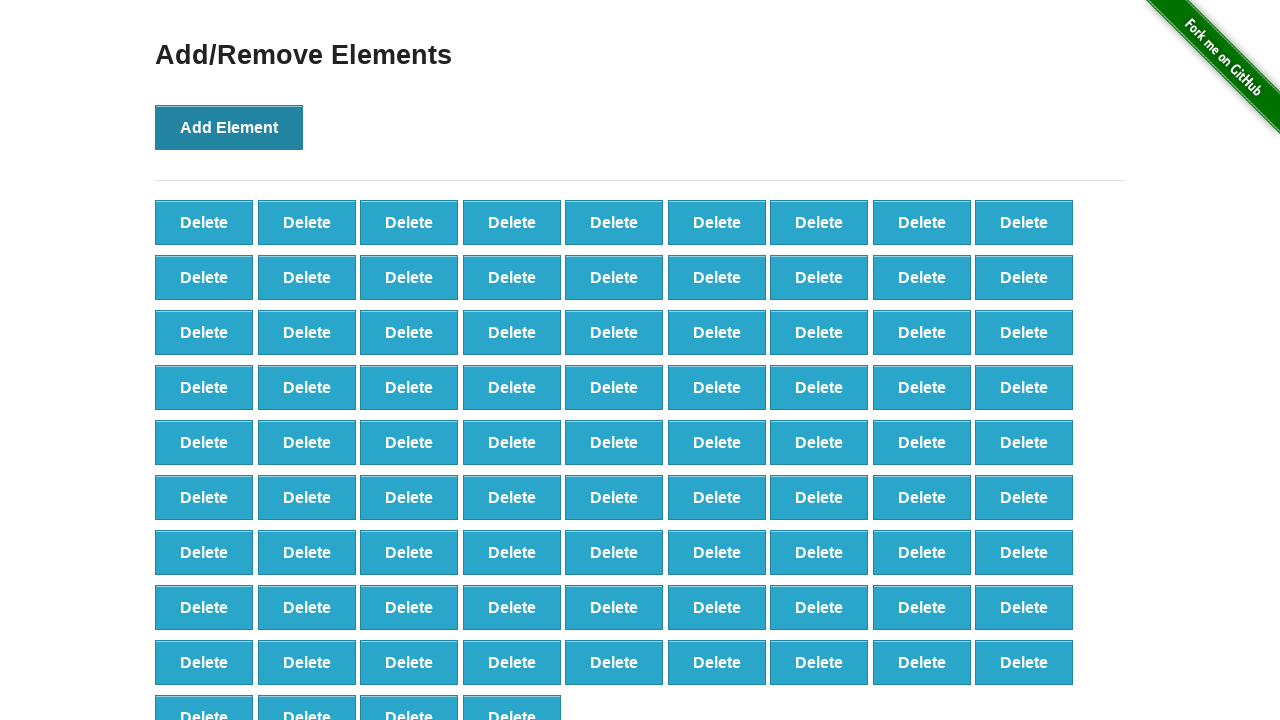

Clicked 'Add Element' button (iteration 86 of 101) at (229, 127) on button[onclick='addElement()']
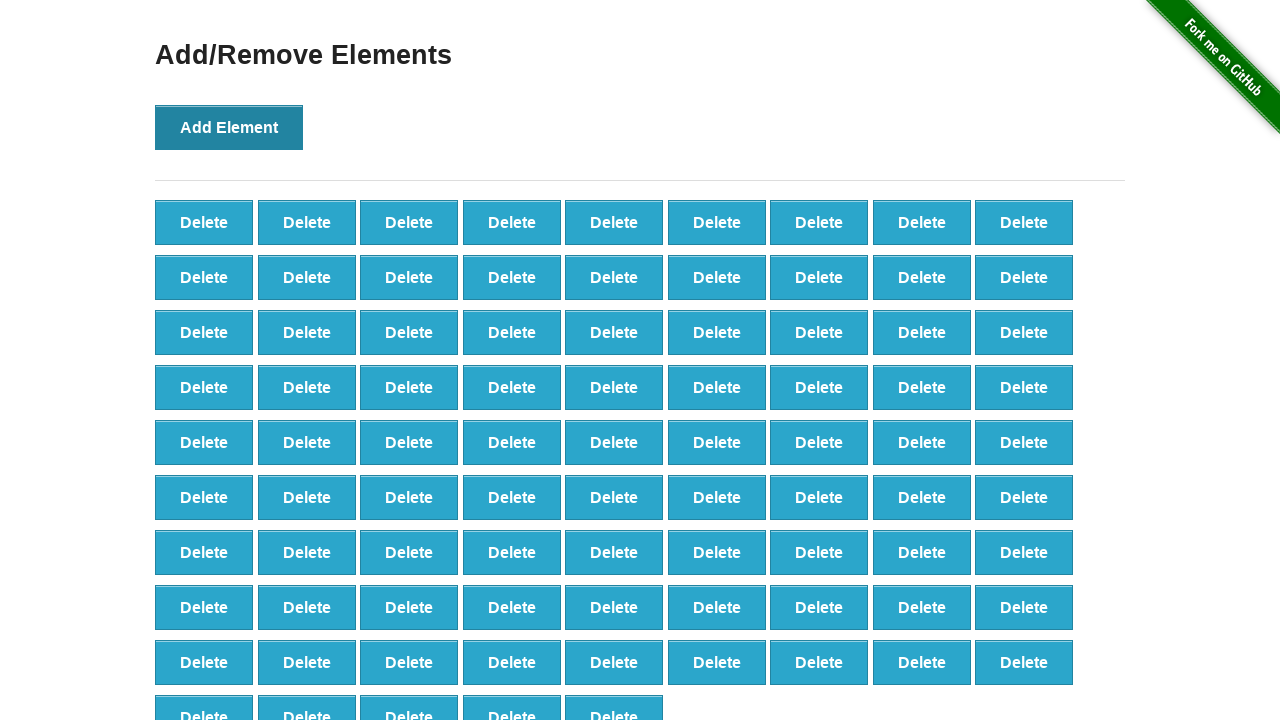

Clicked 'Add Element' button (iteration 87 of 101) at (229, 127) on button[onclick='addElement()']
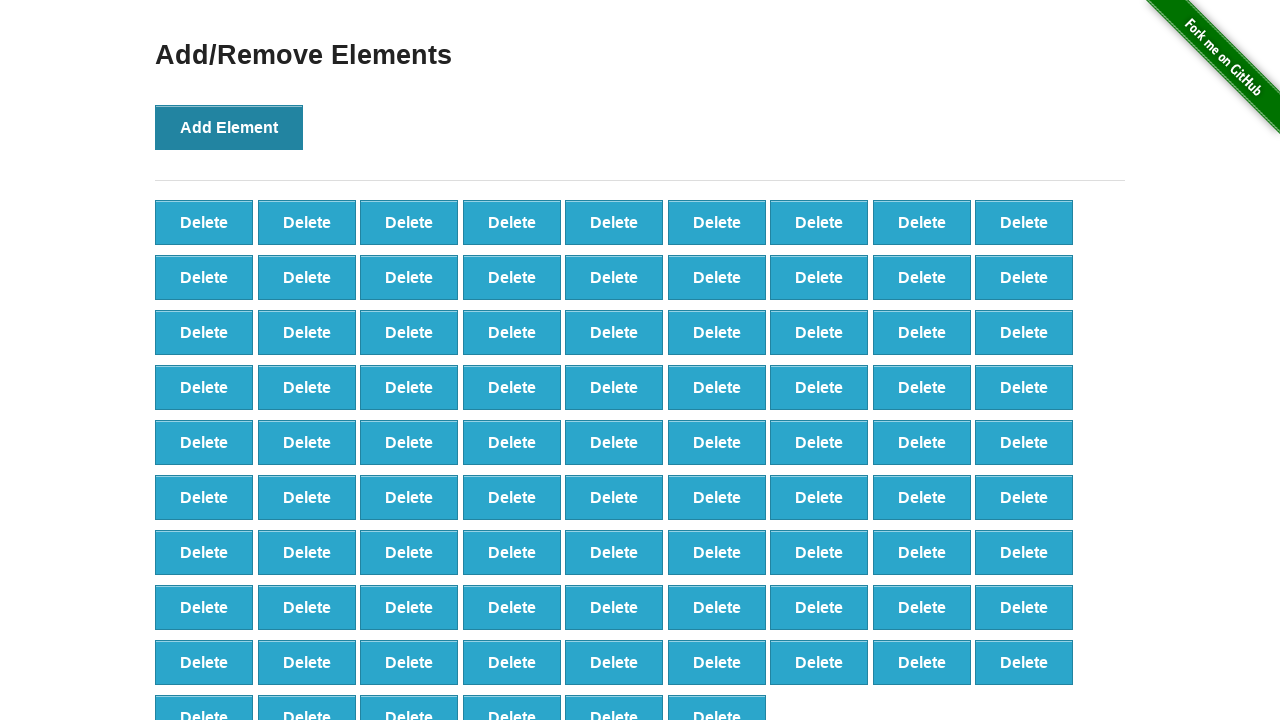

Clicked 'Add Element' button (iteration 88 of 101) at (229, 127) on button[onclick='addElement()']
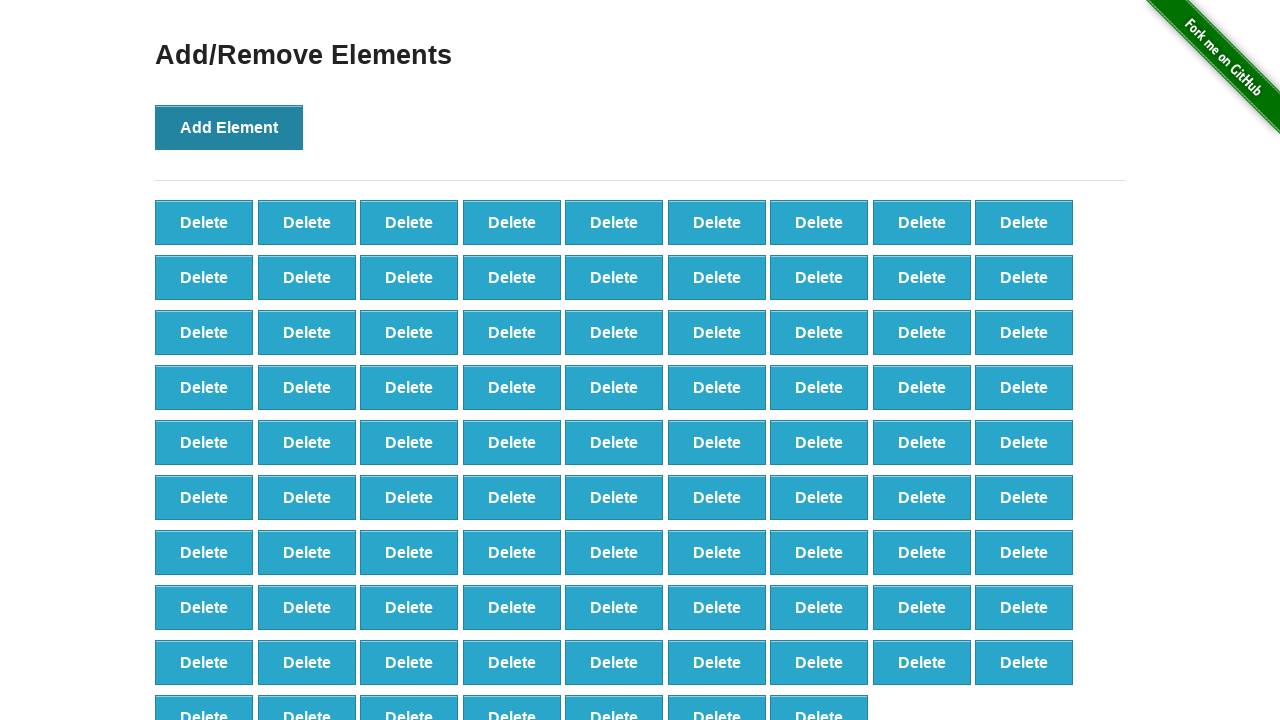

Clicked 'Add Element' button (iteration 89 of 101) at (229, 127) on button[onclick='addElement()']
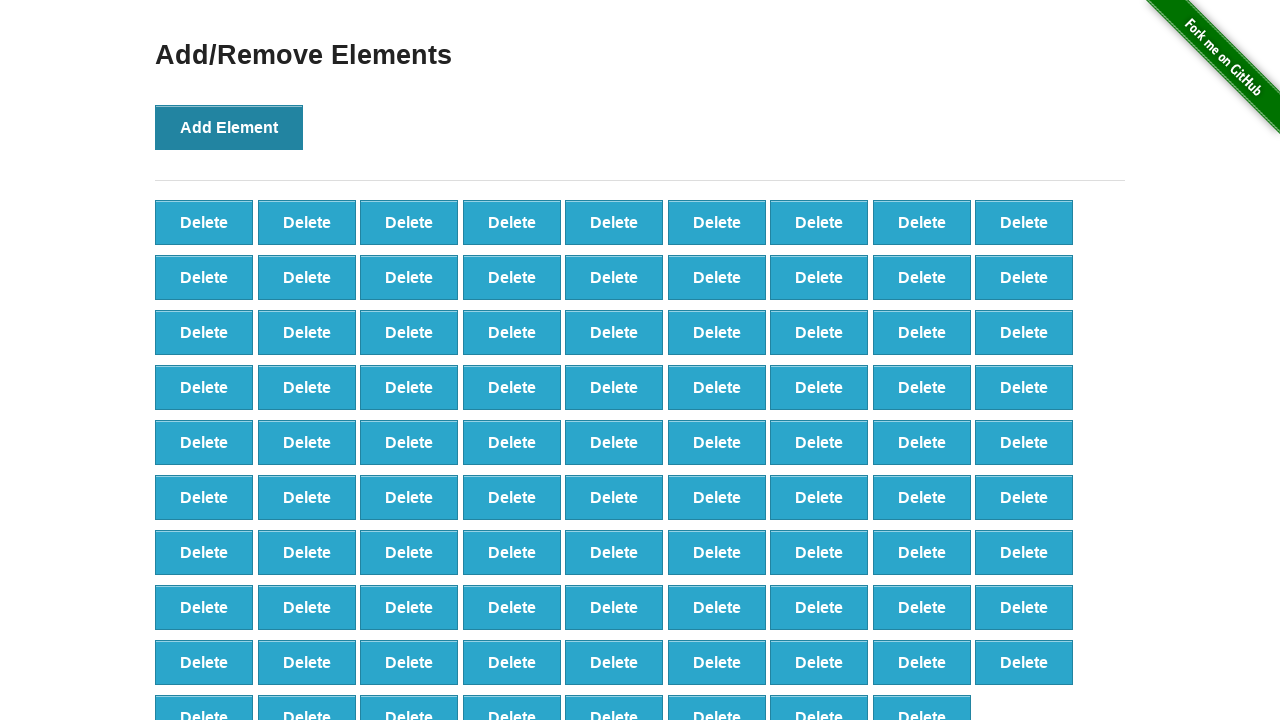

Clicked 'Add Element' button (iteration 90 of 101) at (229, 127) on button[onclick='addElement()']
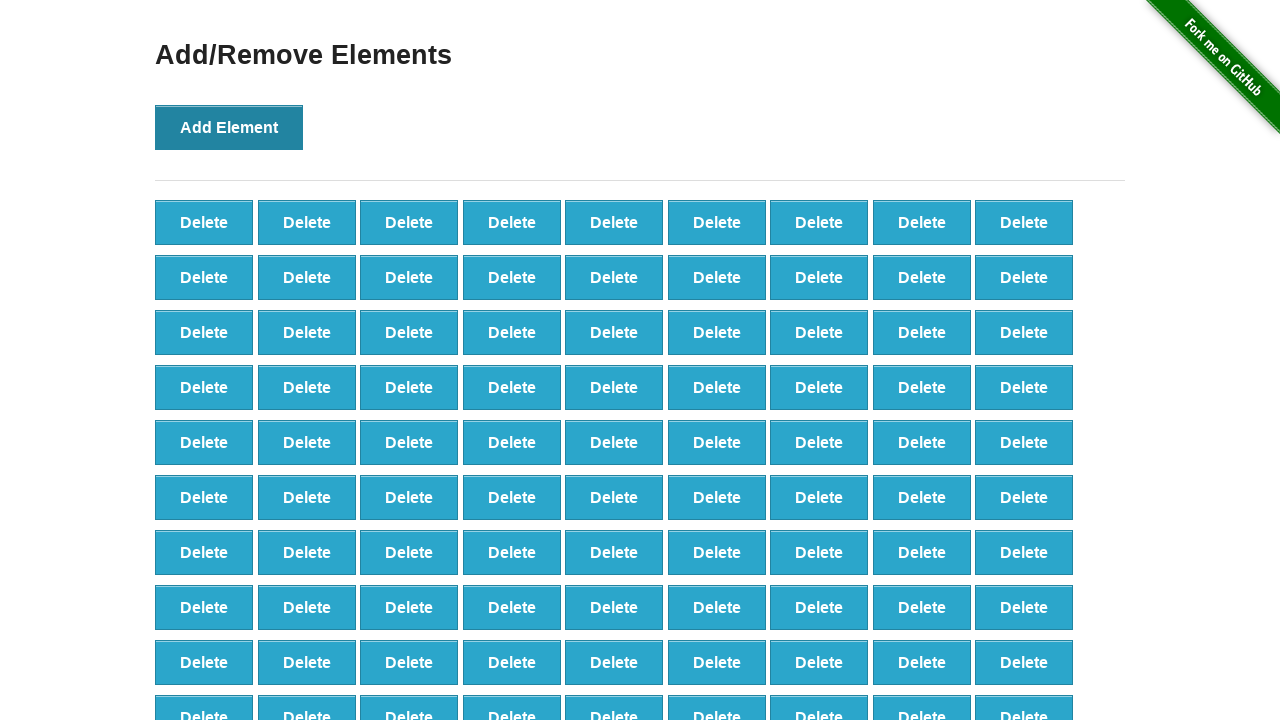

Clicked 'Add Element' button (iteration 91 of 101) at (229, 127) on button[onclick='addElement()']
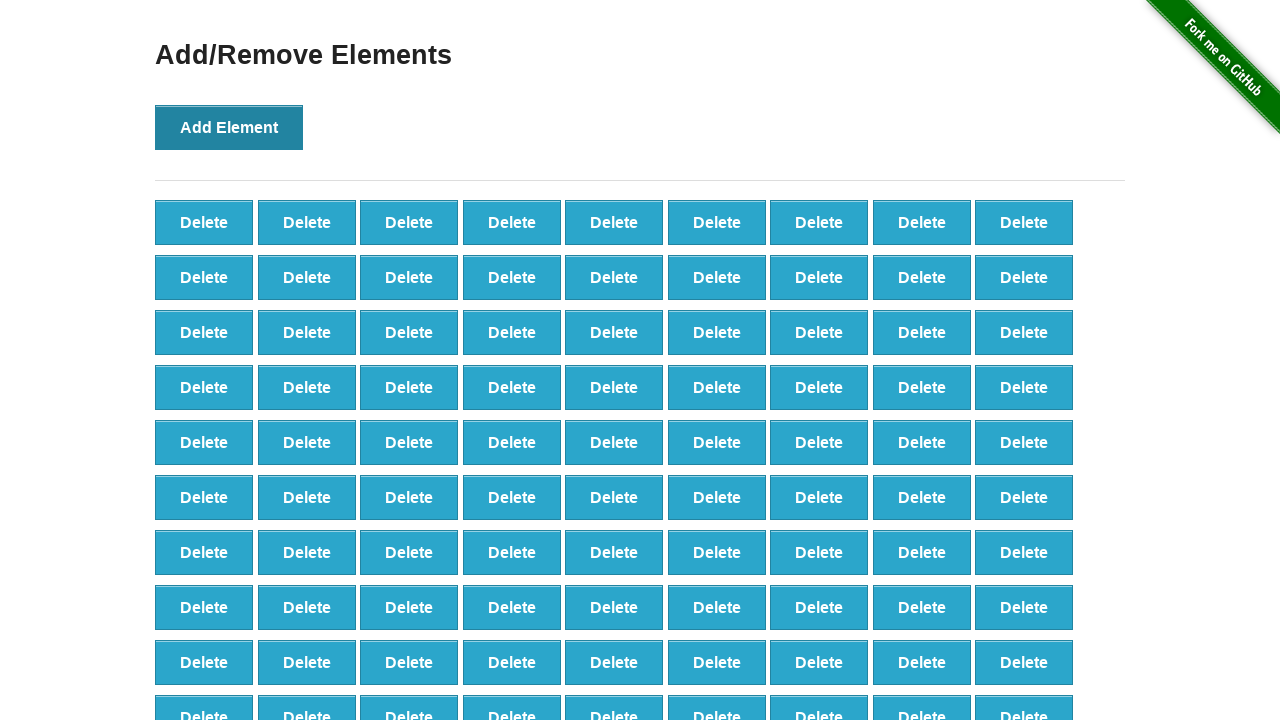

Clicked 'Add Element' button (iteration 92 of 101) at (229, 127) on button[onclick='addElement()']
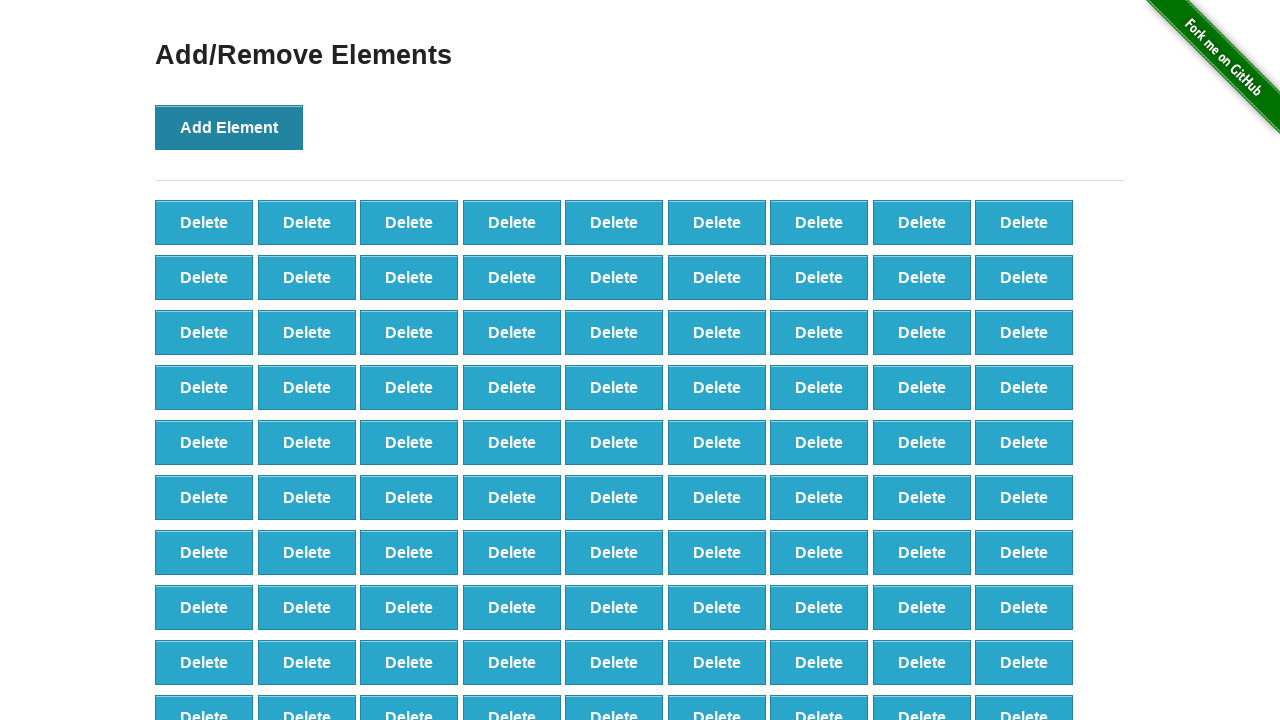

Clicked 'Add Element' button (iteration 93 of 101) at (229, 127) on button[onclick='addElement()']
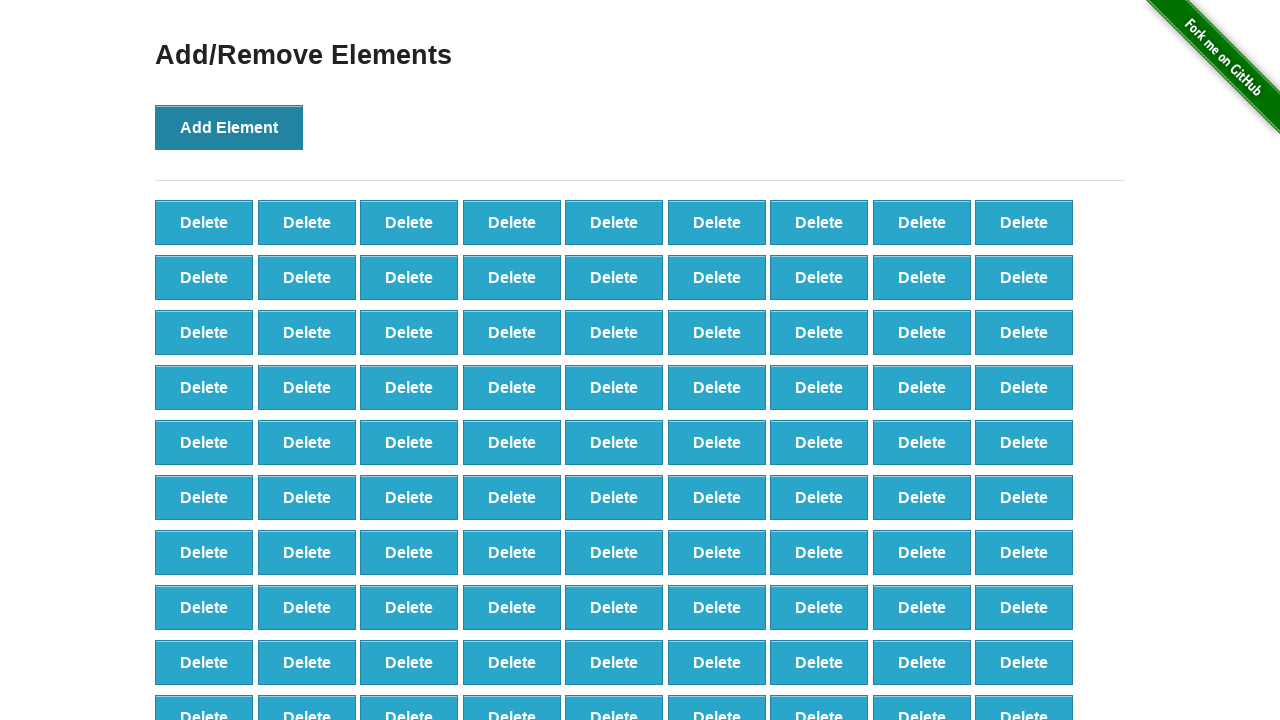

Clicked 'Add Element' button (iteration 94 of 101) at (229, 127) on button[onclick='addElement()']
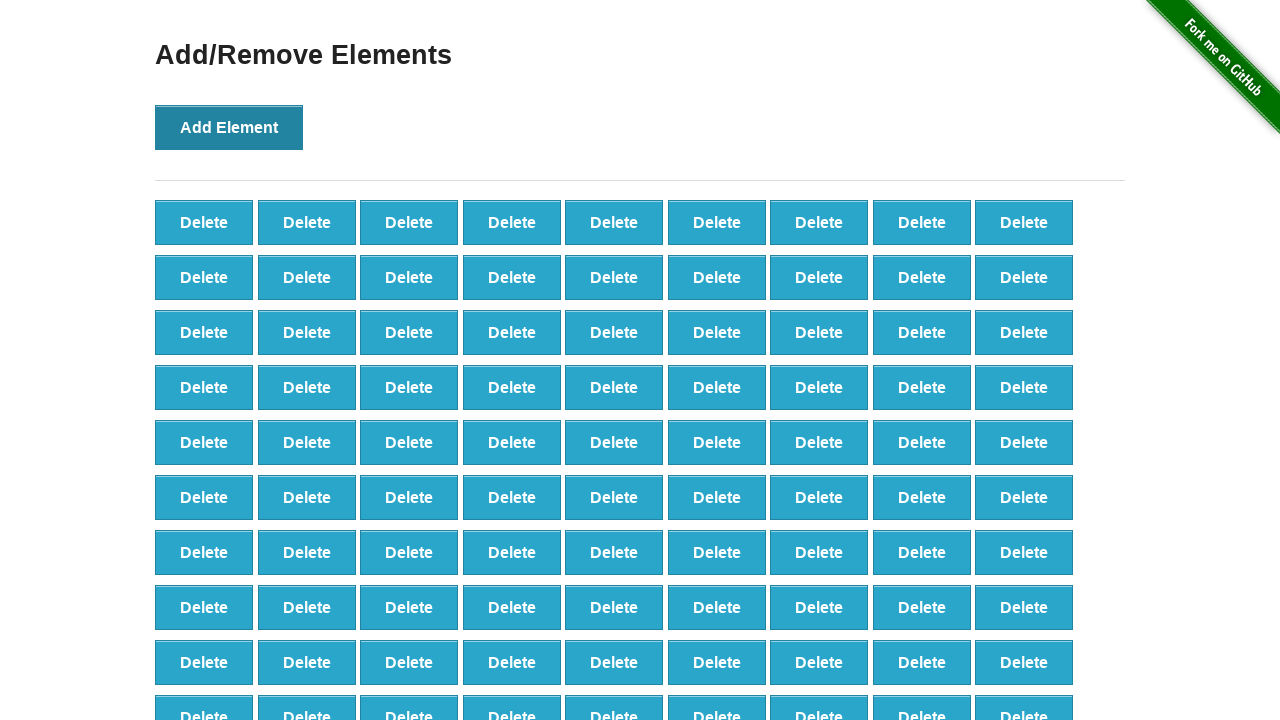

Clicked 'Add Element' button (iteration 95 of 101) at (229, 127) on button[onclick='addElement()']
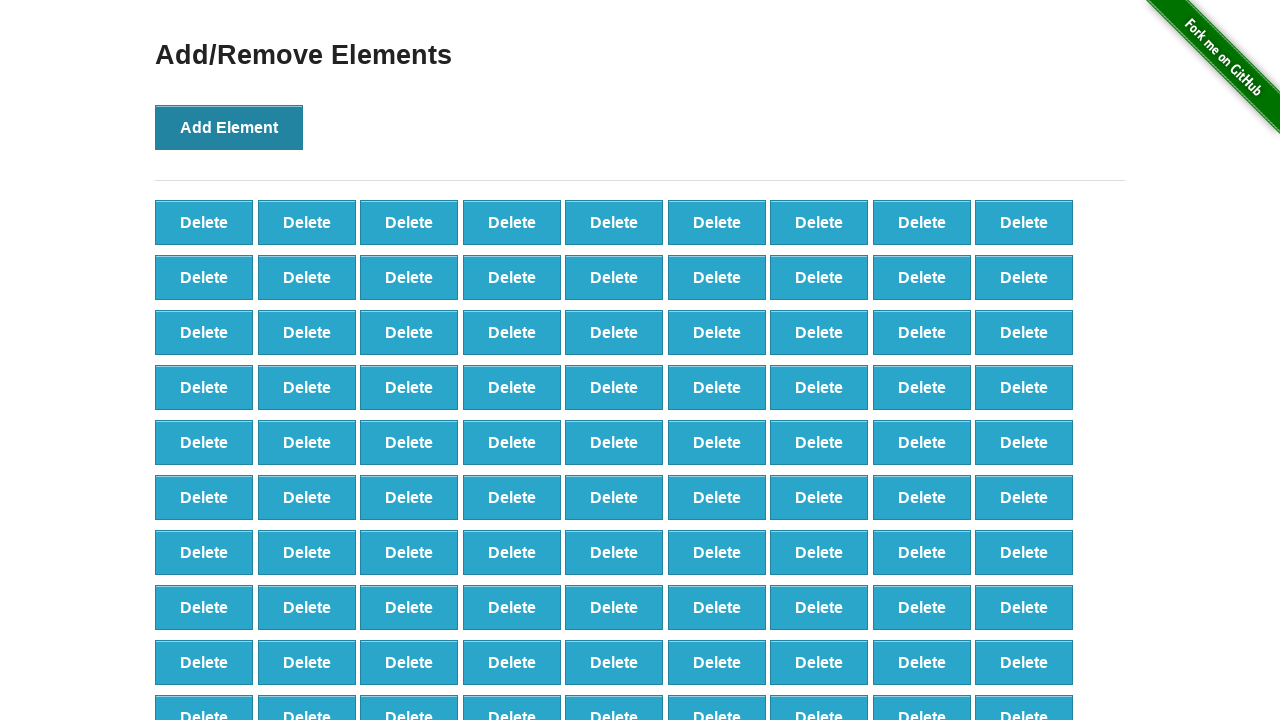

Clicked 'Add Element' button (iteration 96 of 101) at (229, 127) on button[onclick='addElement()']
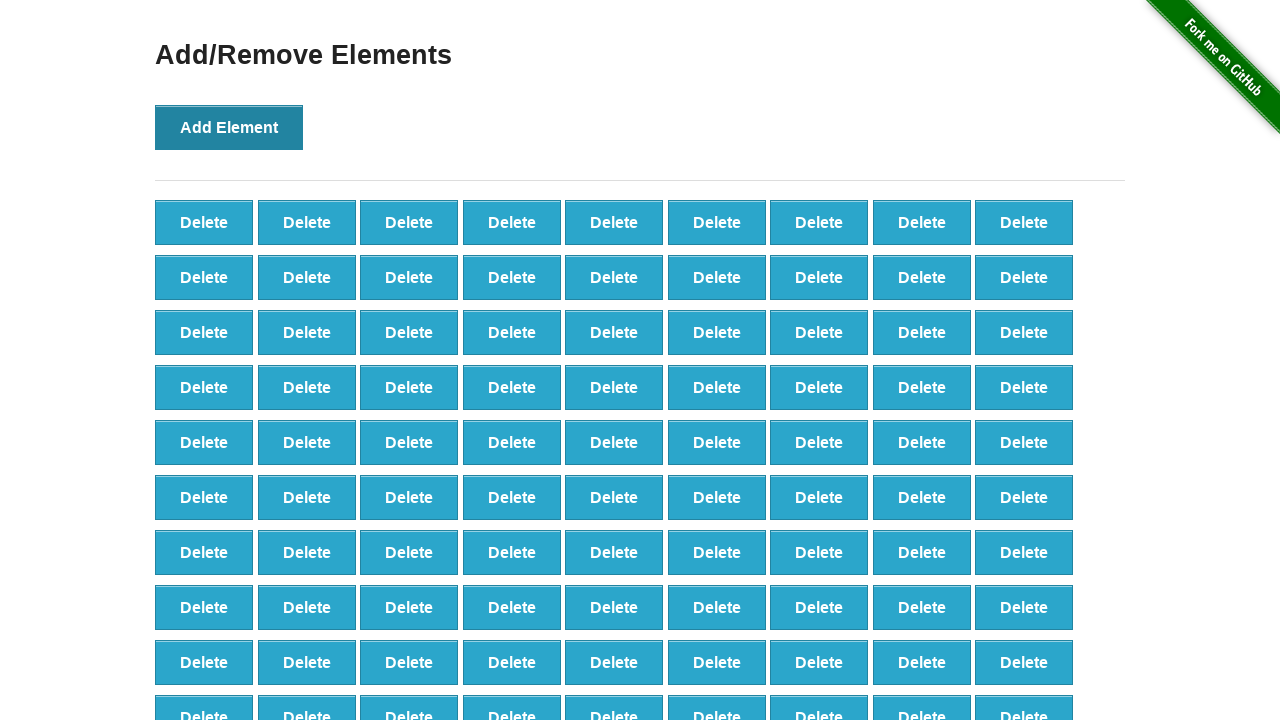

Clicked 'Add Element' button (iteration 97 of 101) at (229, 127) on button[onclick='addElement()']
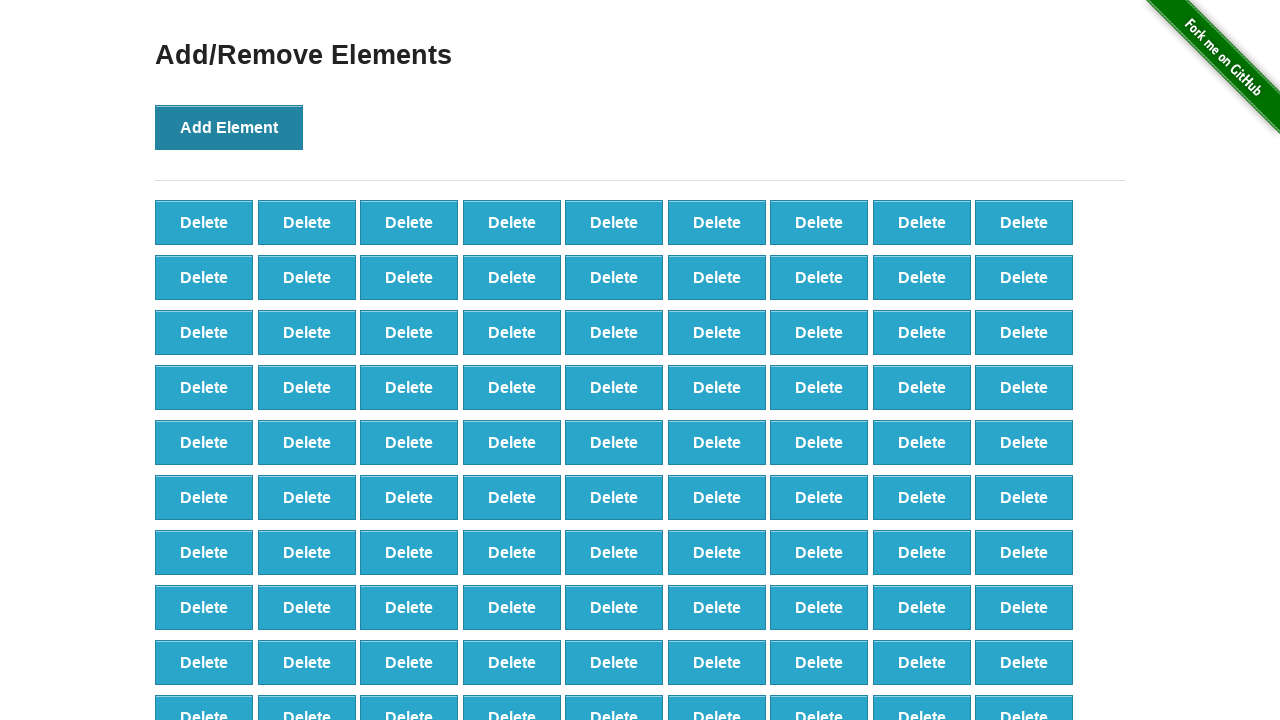

Clicked 'Add Element' button (iteration 98 of 101) at (229, 127) on button[onclick='addElement()']
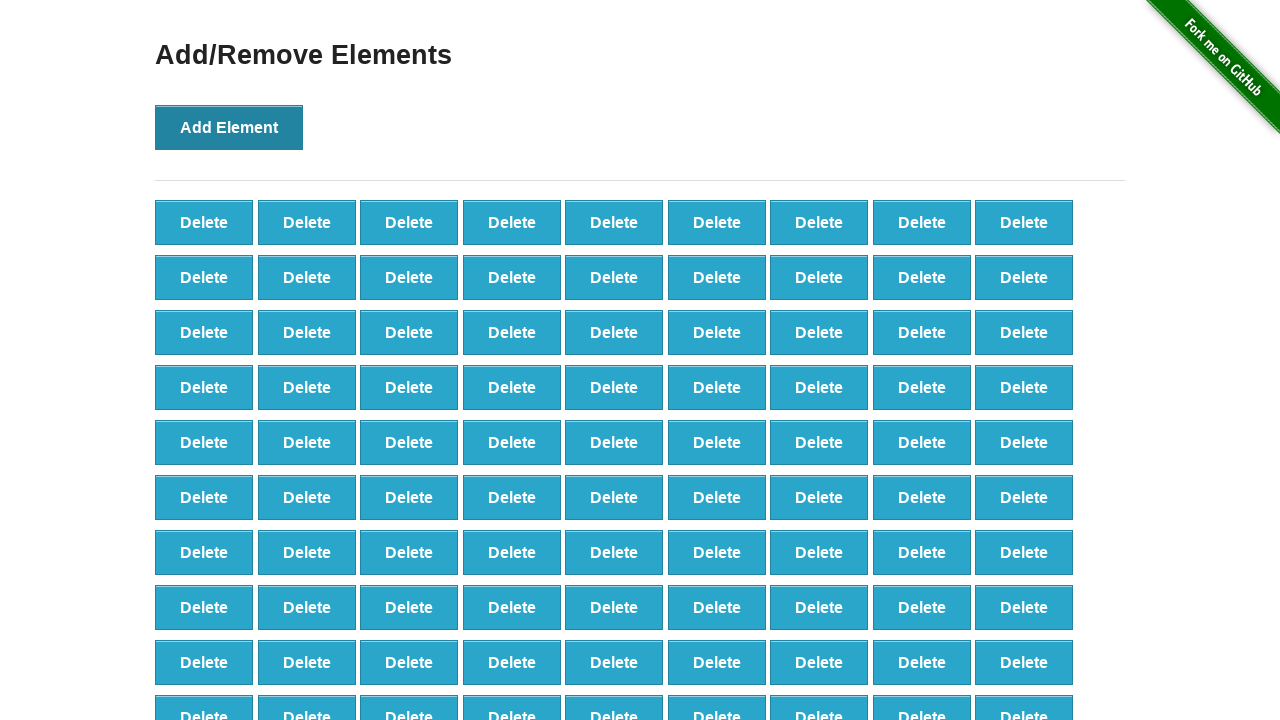

Clicked 'Add Element' button (iteration 99 of 101) at (229, 127) on button[onclick='addElement()']
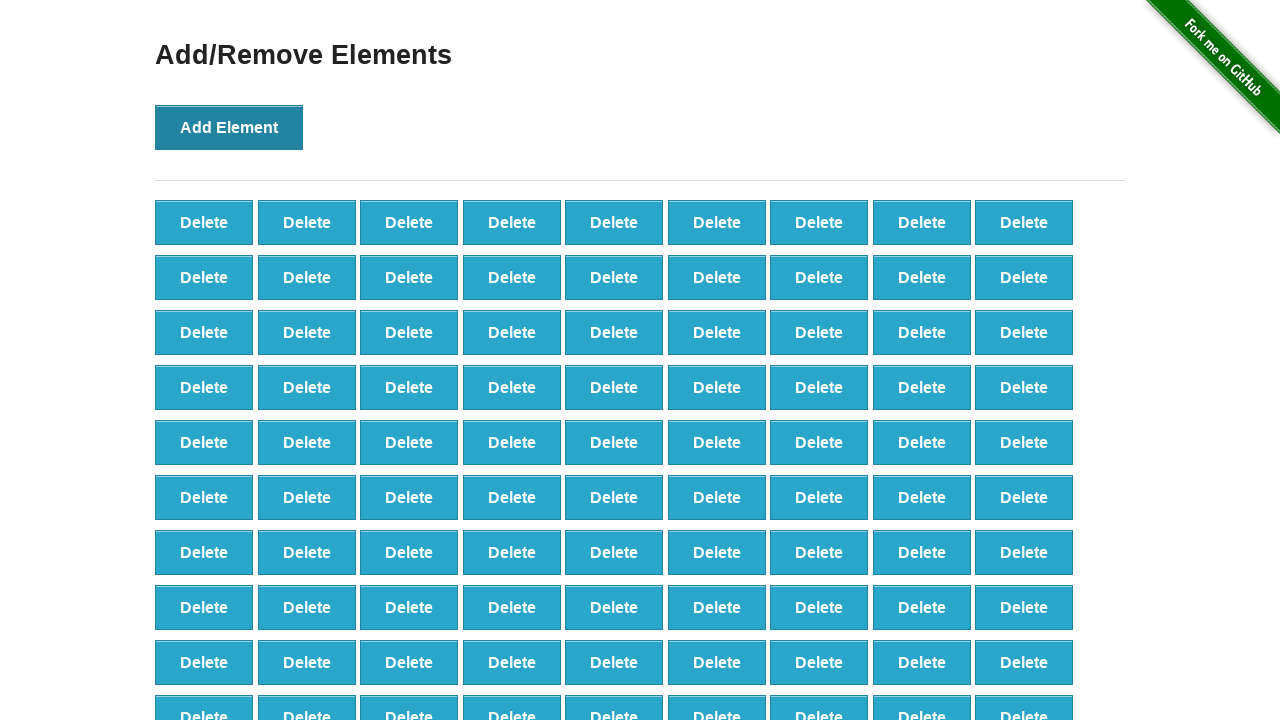

Clicked 'Add Element' button (iteration 100 of 101) at (229, 127) on button[onclick='addElement()']
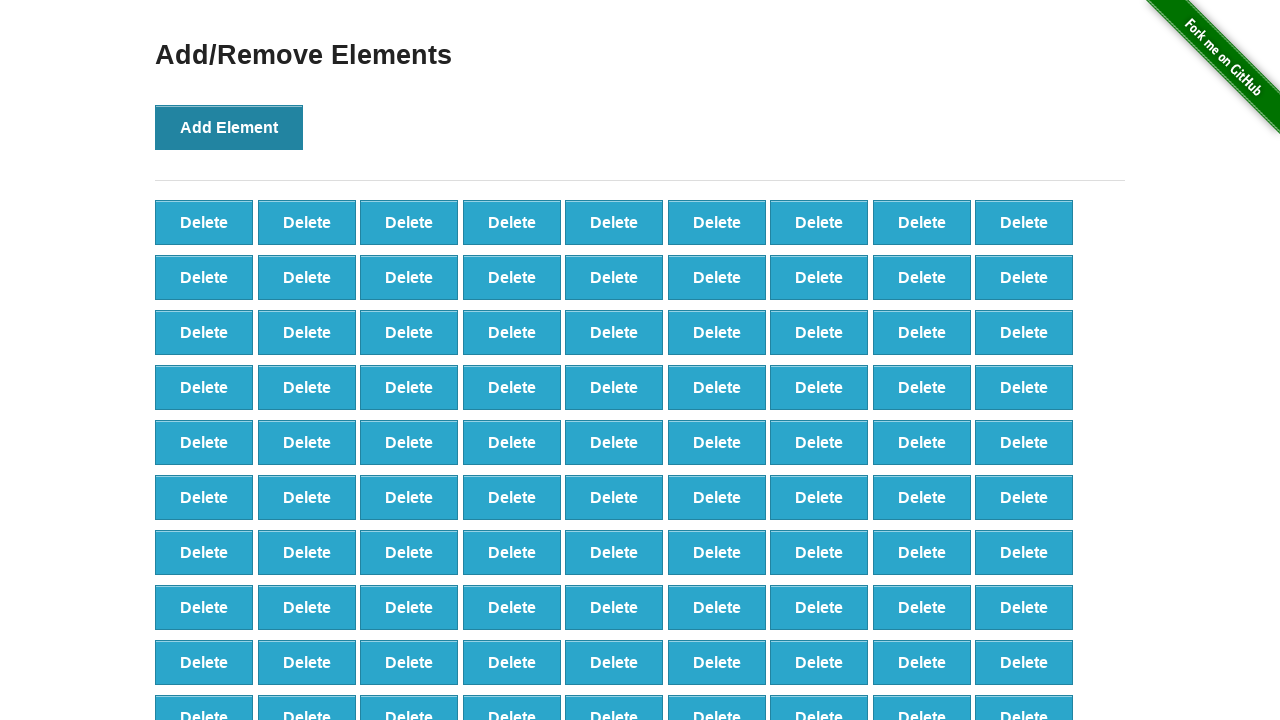

Clicked 'Add Element' button (iteration 101 of 101) at (229, 127) on button[onclick='addElement()']
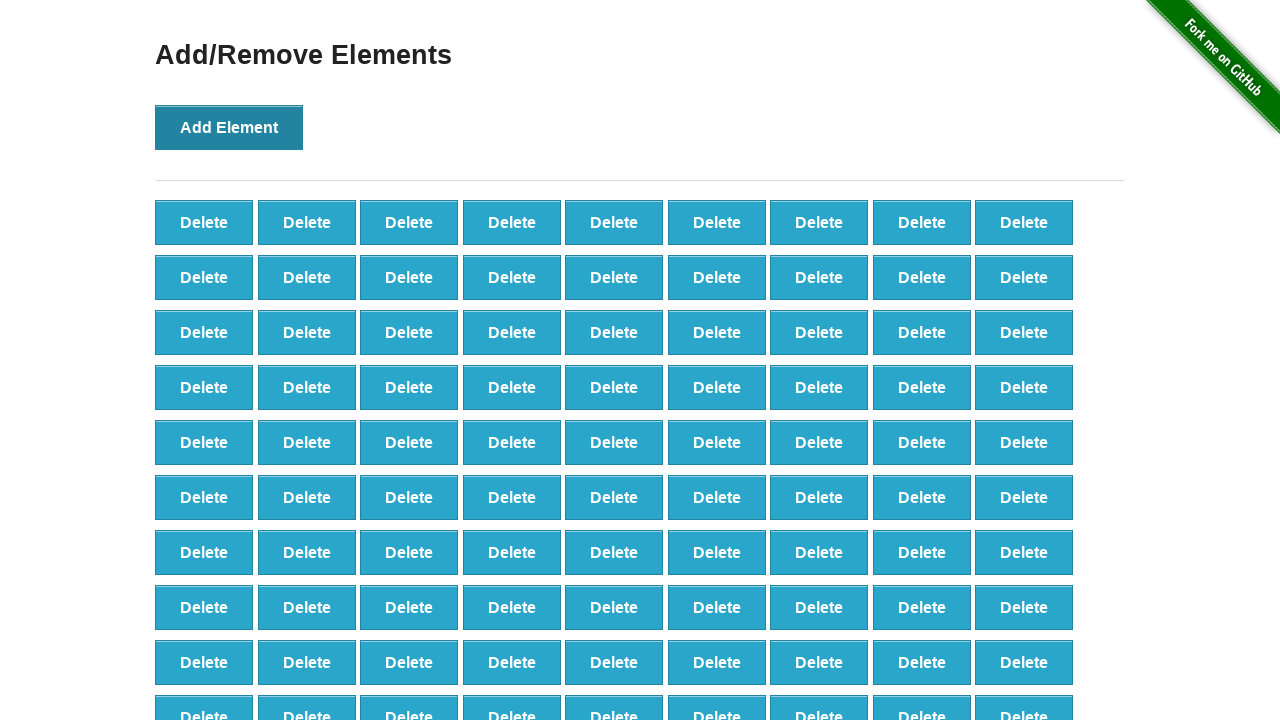

Waited for Delete buttons to be visible after adding 101 elements
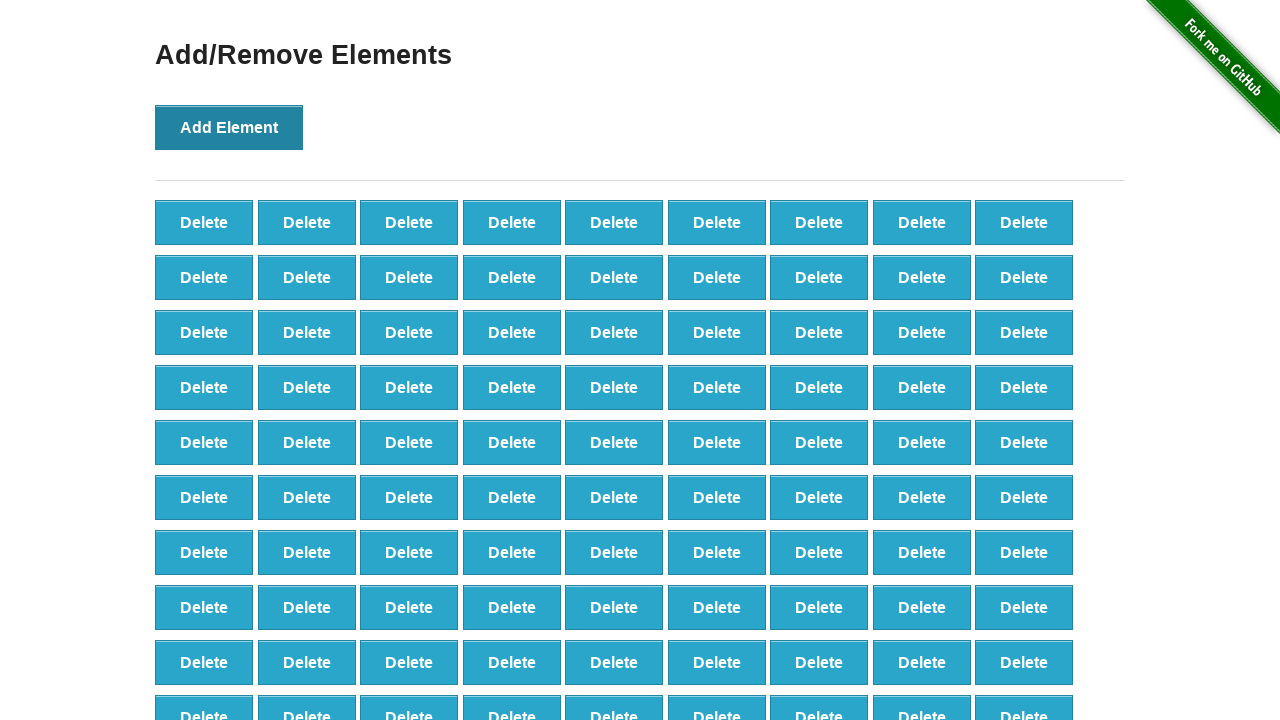

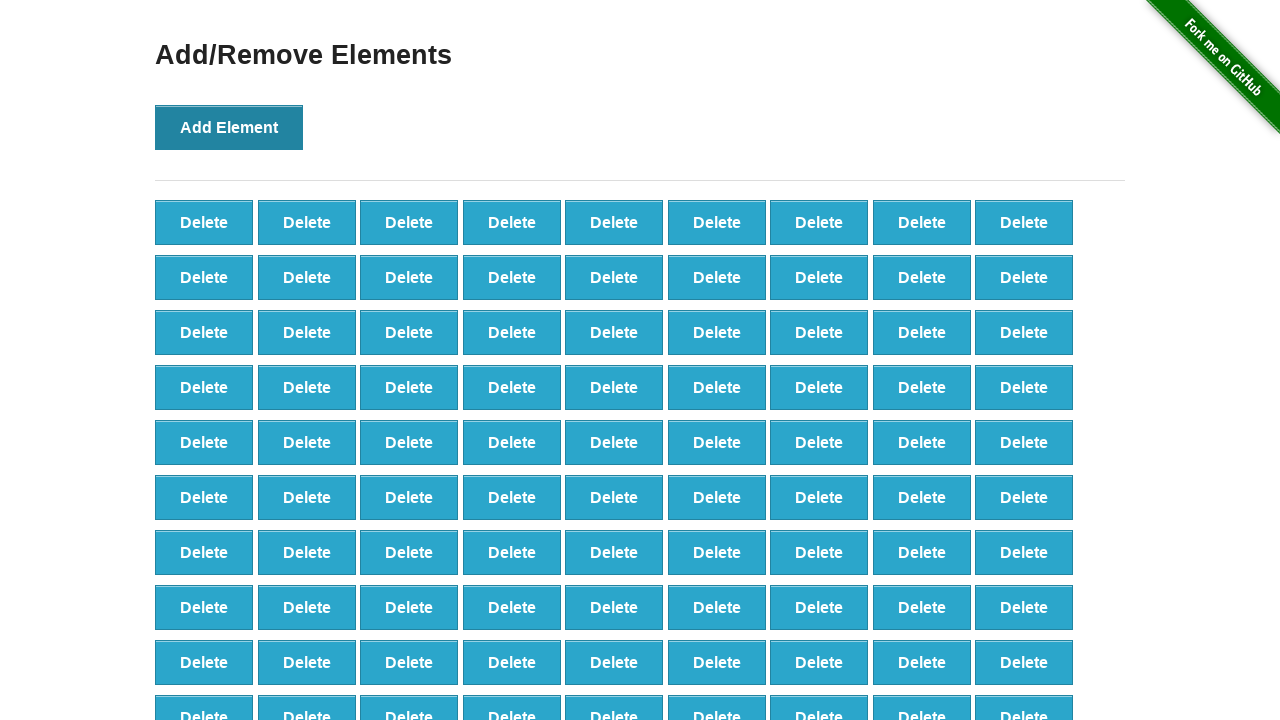